Tests a large form by filling all input fields with text and submitting the form via a button click

Starting URL: http://suninjuly.github.io/huge_form.html

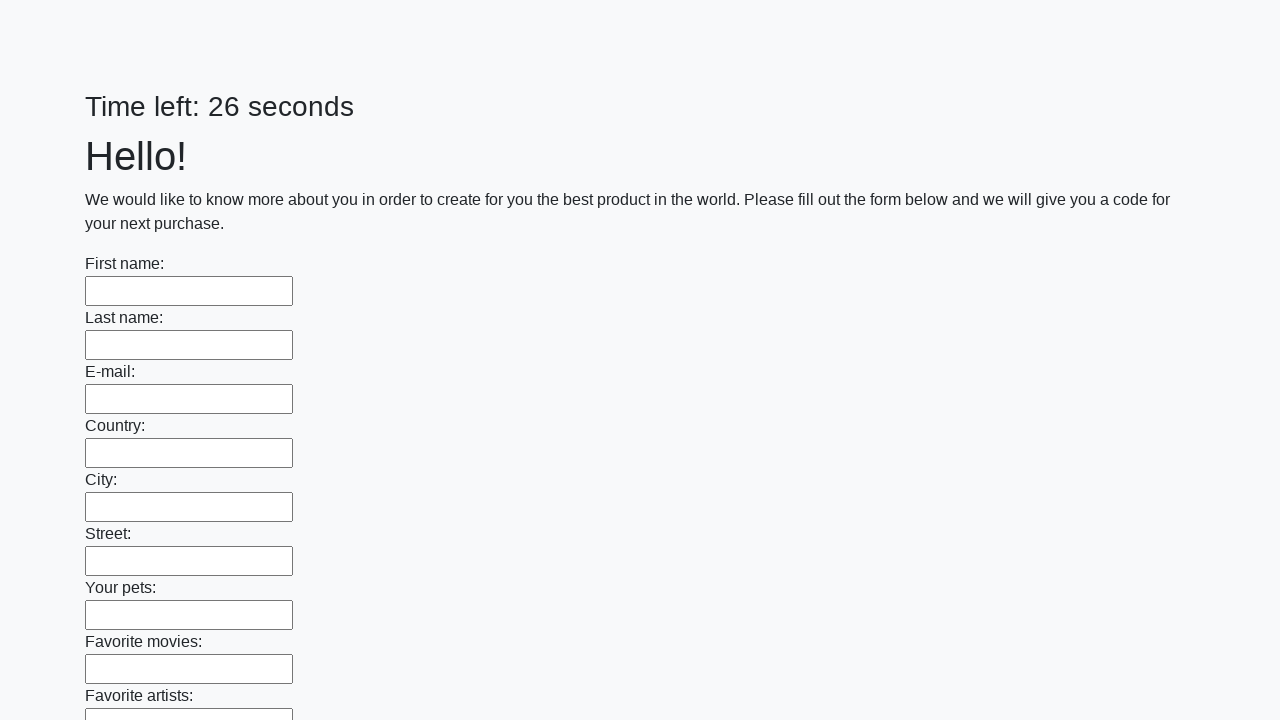

Navigated to huge form page
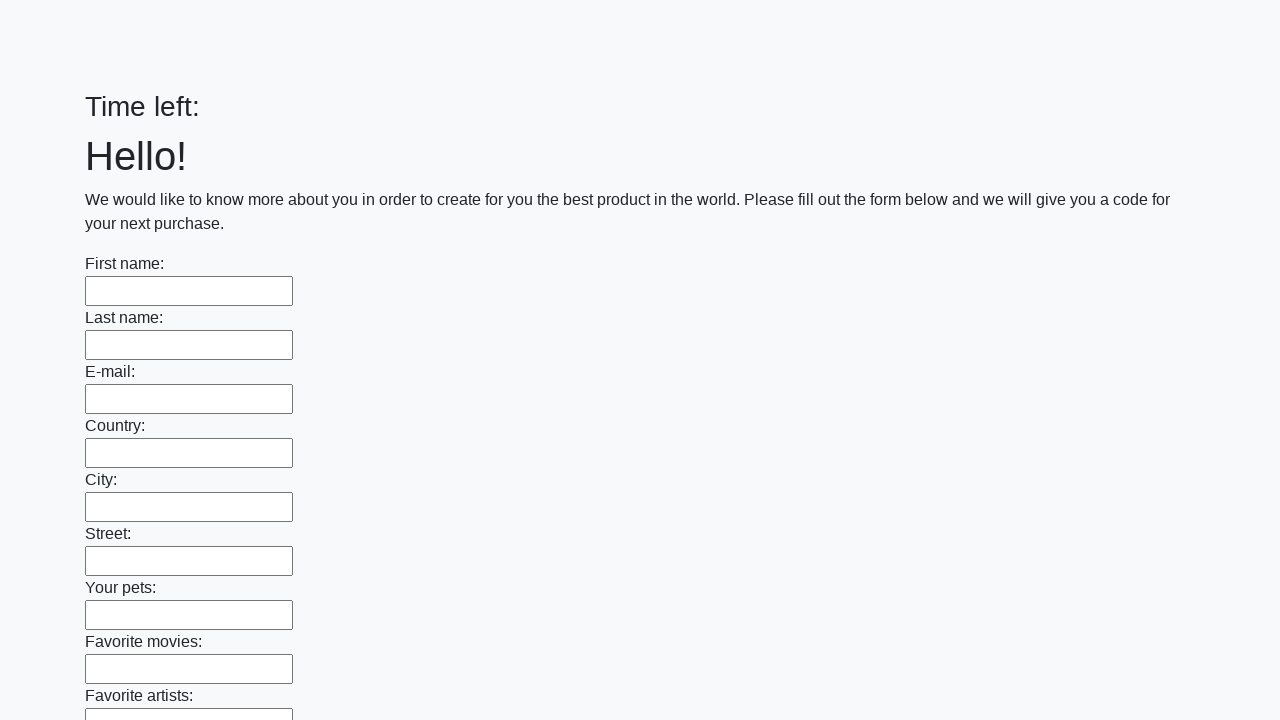

Filled an input field with 'TestAnswer123' on input >> nth=0
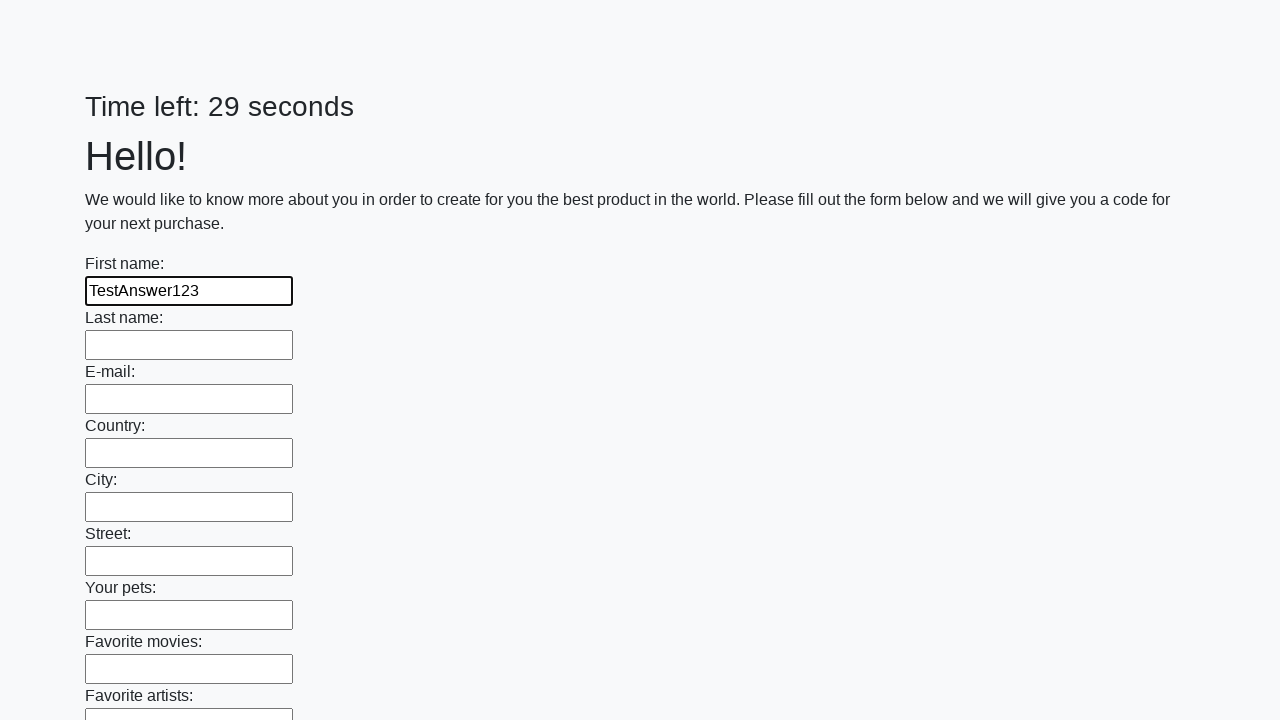

Filled an input field with 'TestAnswer123' on input >> nth=1
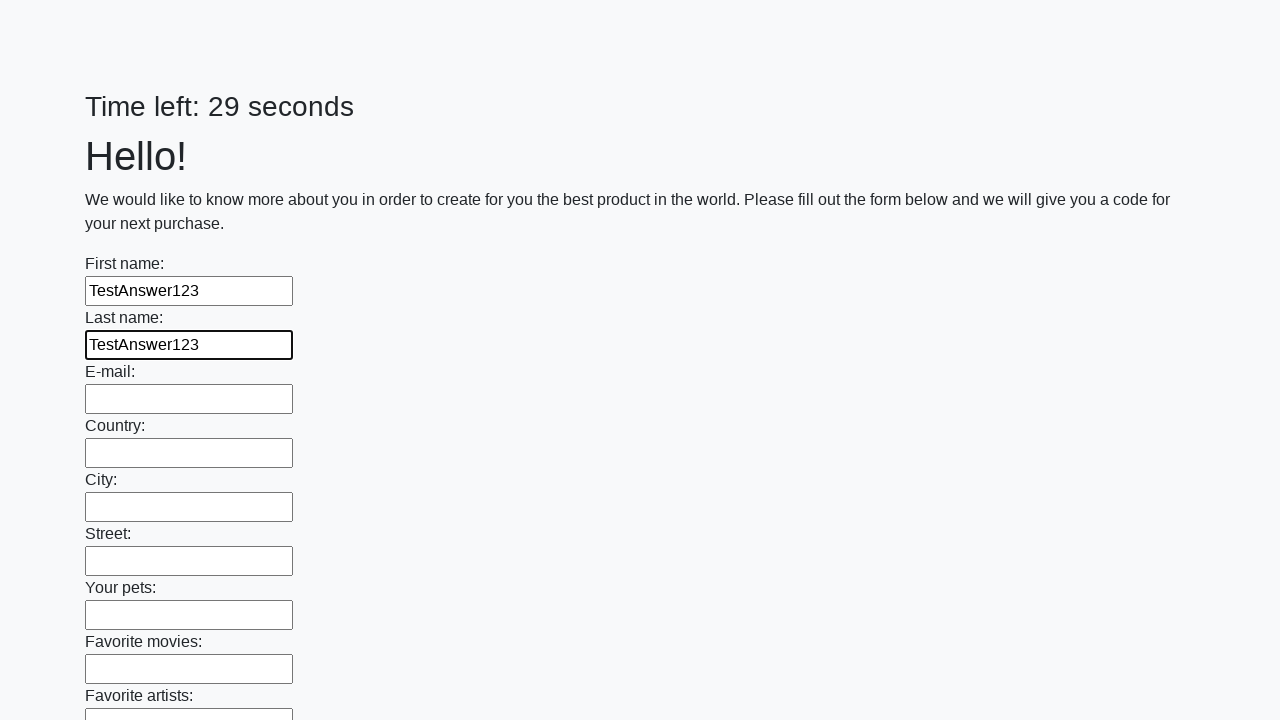

Filled an input field with 'TestAnswer123' on input >> nth=2
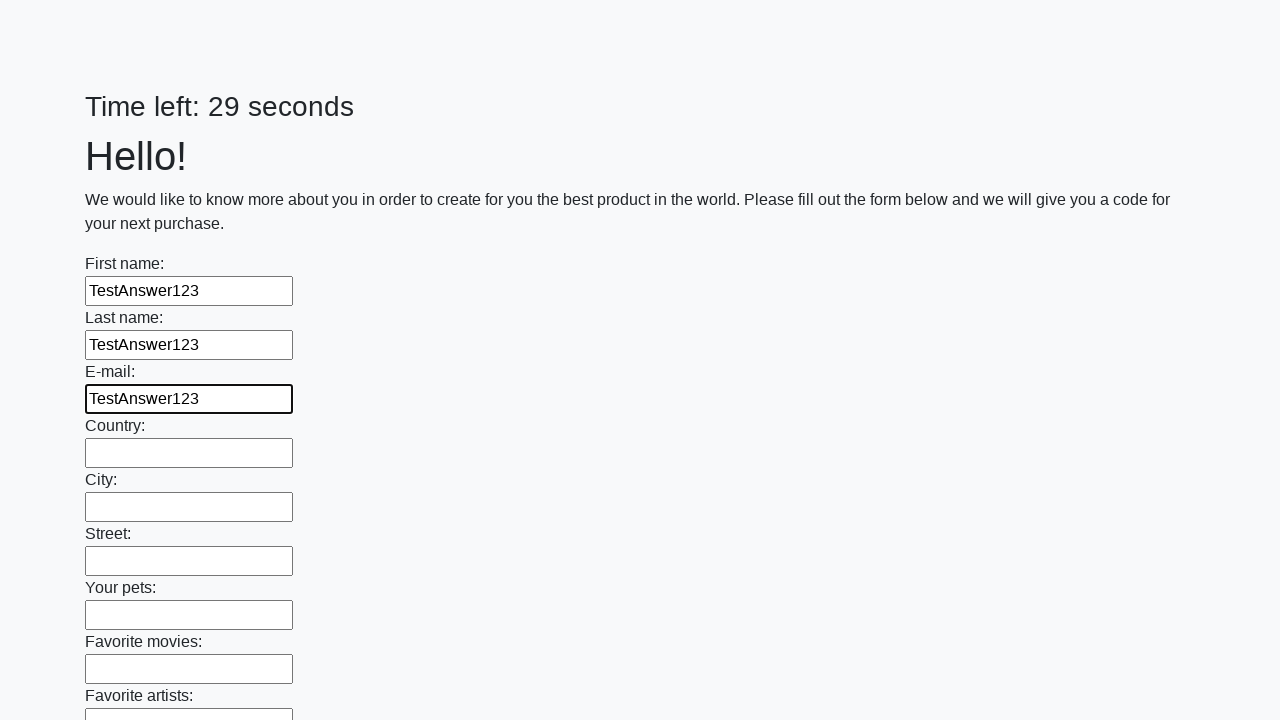

Filled an input field with 'TestAnswer123' on input >> nth=3
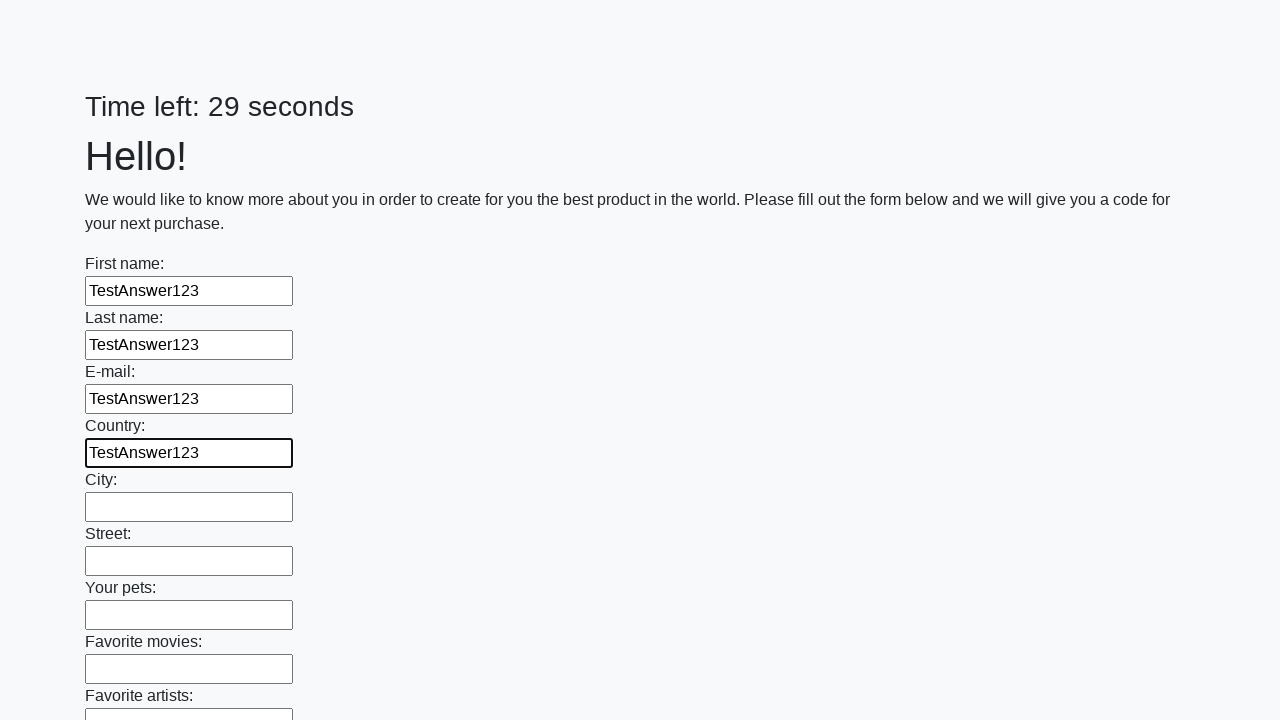

Filled an input field with 'TestAnswer123' on input >> nth=4
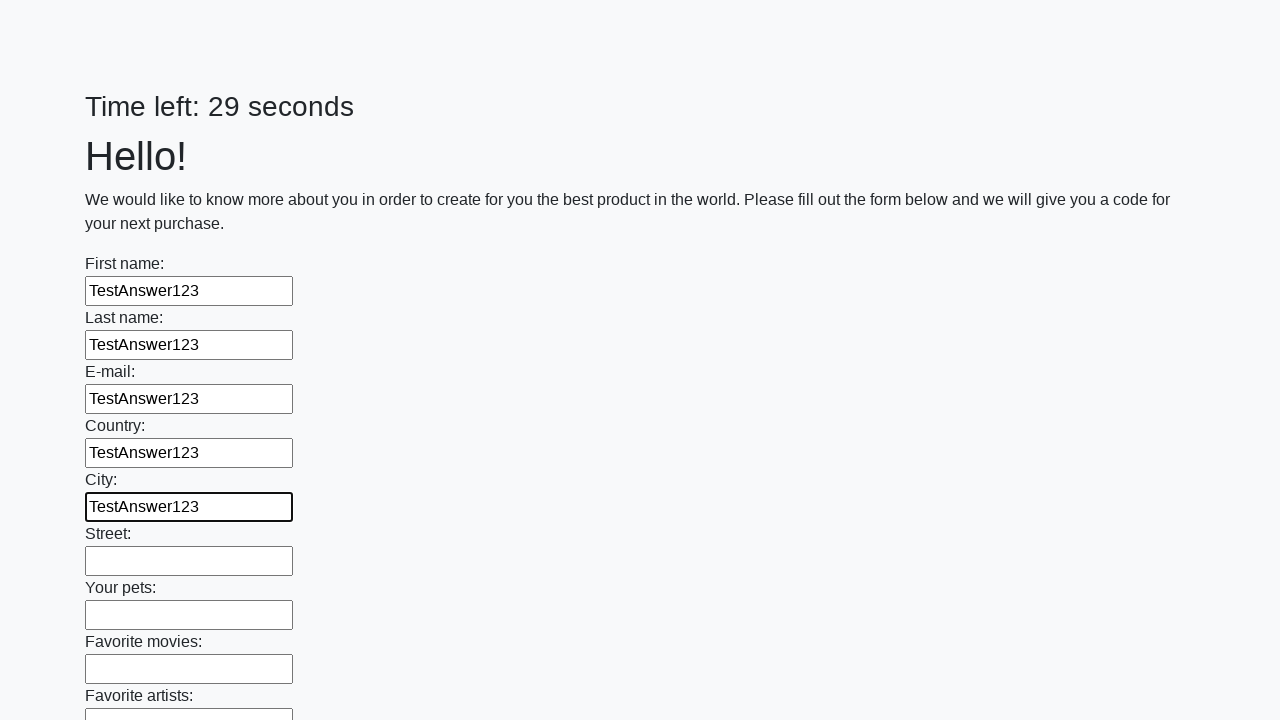

Filled an input field with 'TestAnswer123' on input >> nth=5
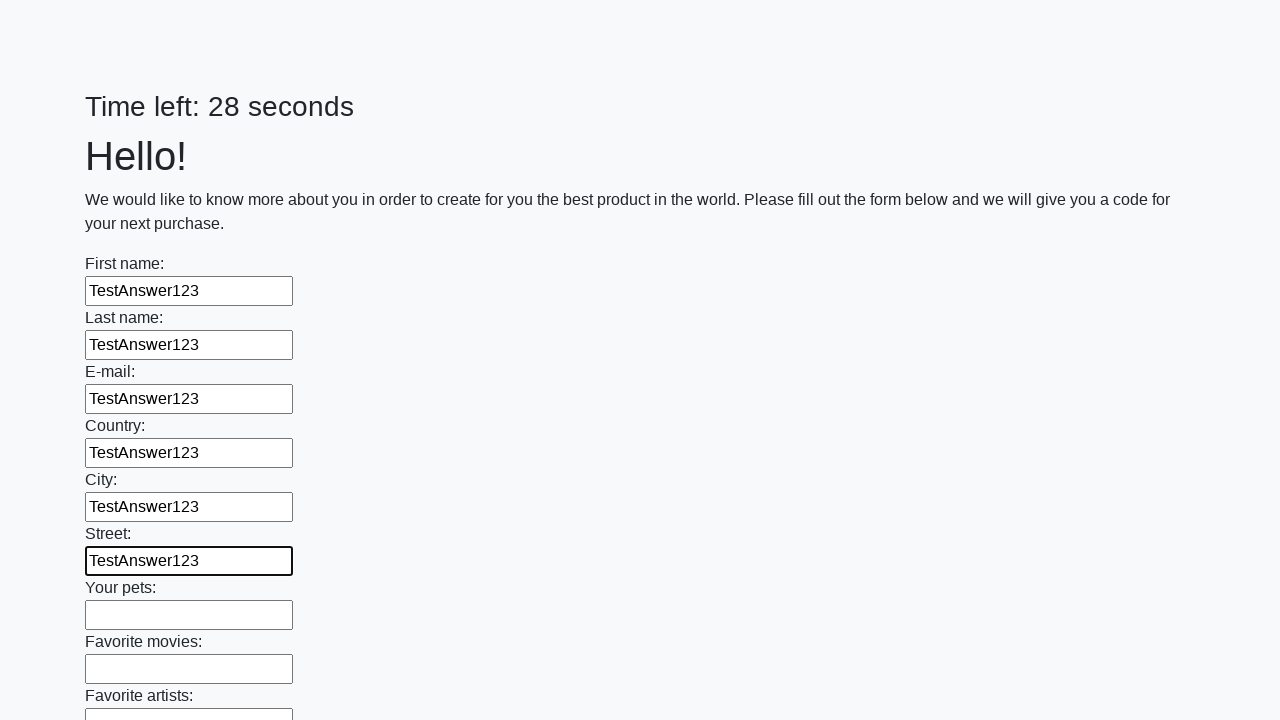

Filled an input field with 'TestAnswer123' on input >> nth=6
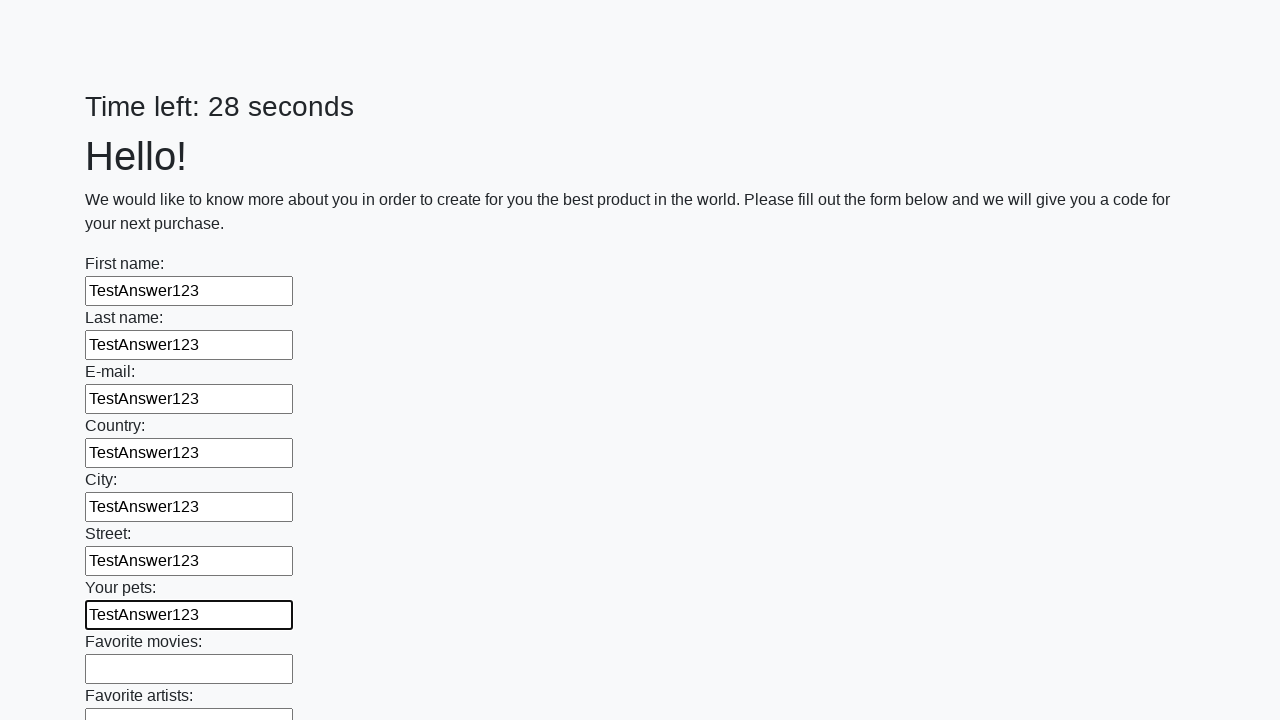

Filled an input field with 'TestAnswer123' on input >> nth=7
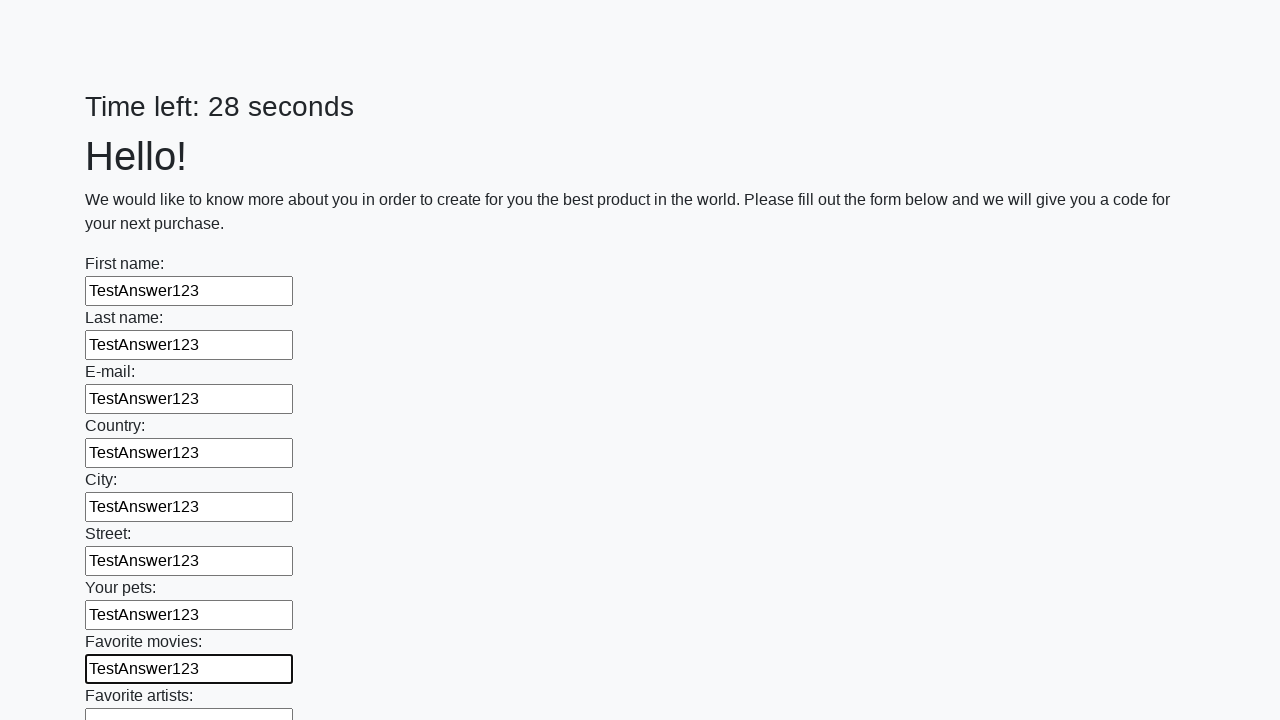

Filled an input field with 'TestAnswer123' on input >> nth=8
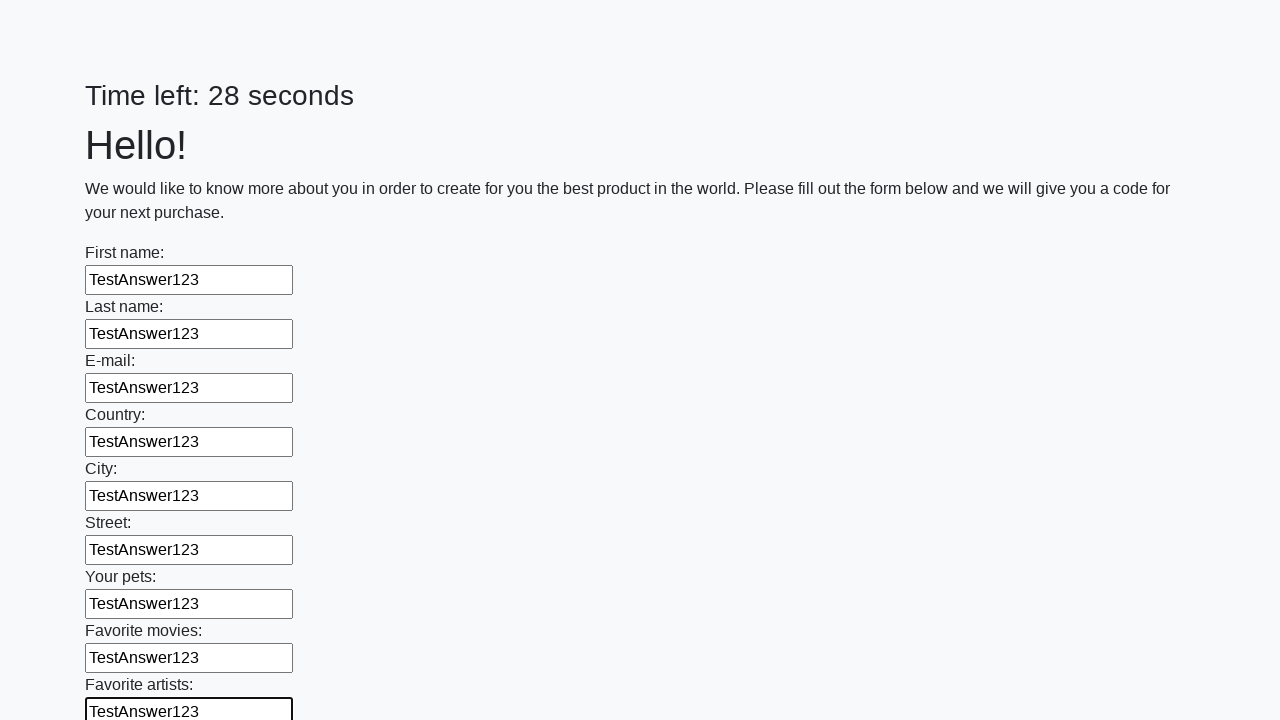

Filled an input field with 'TestAnswer123' on input >> nth=9
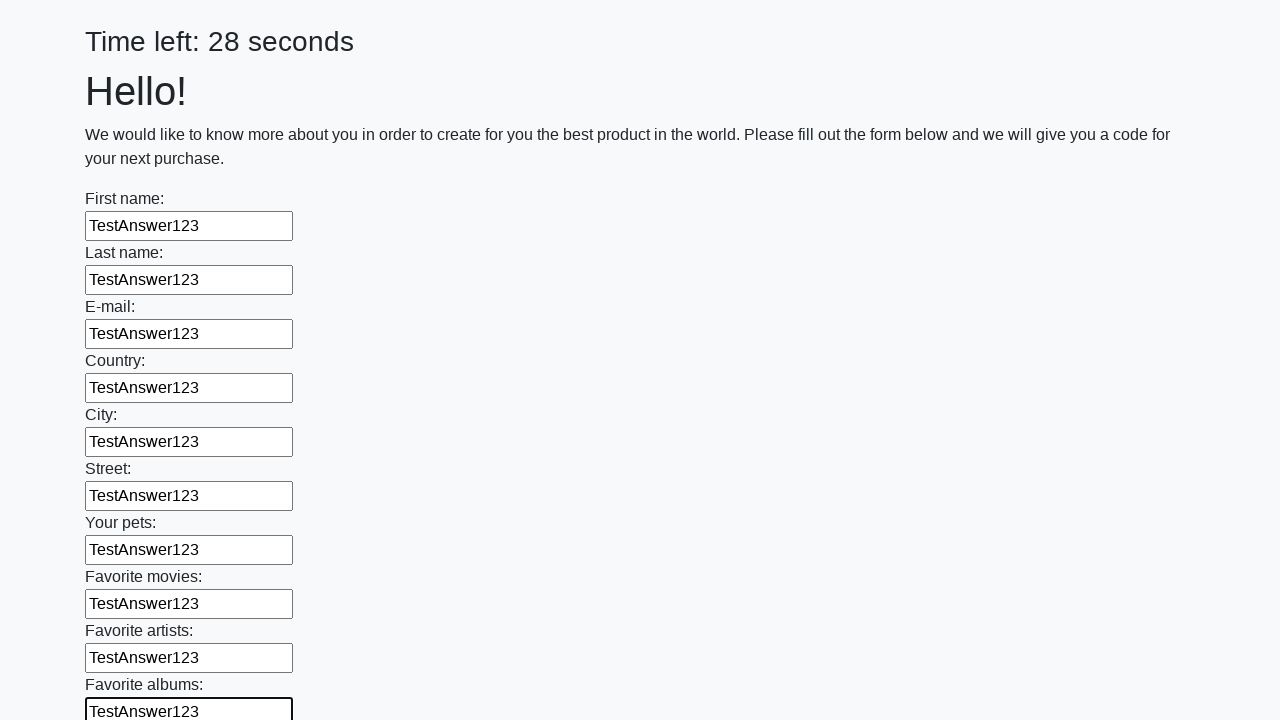

Filled an input field with 'TestAnswer123' on input >> nth=10
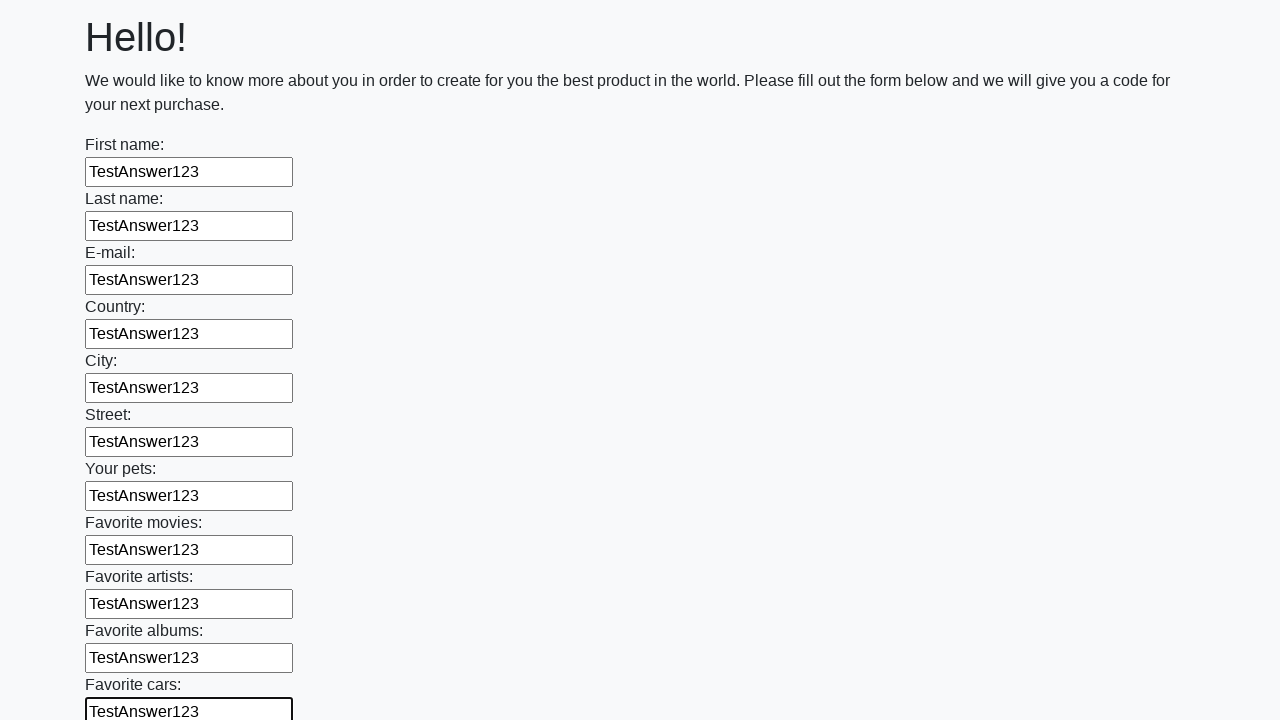

Filled an input field with 'TestAnswer123' on input >> nth=11
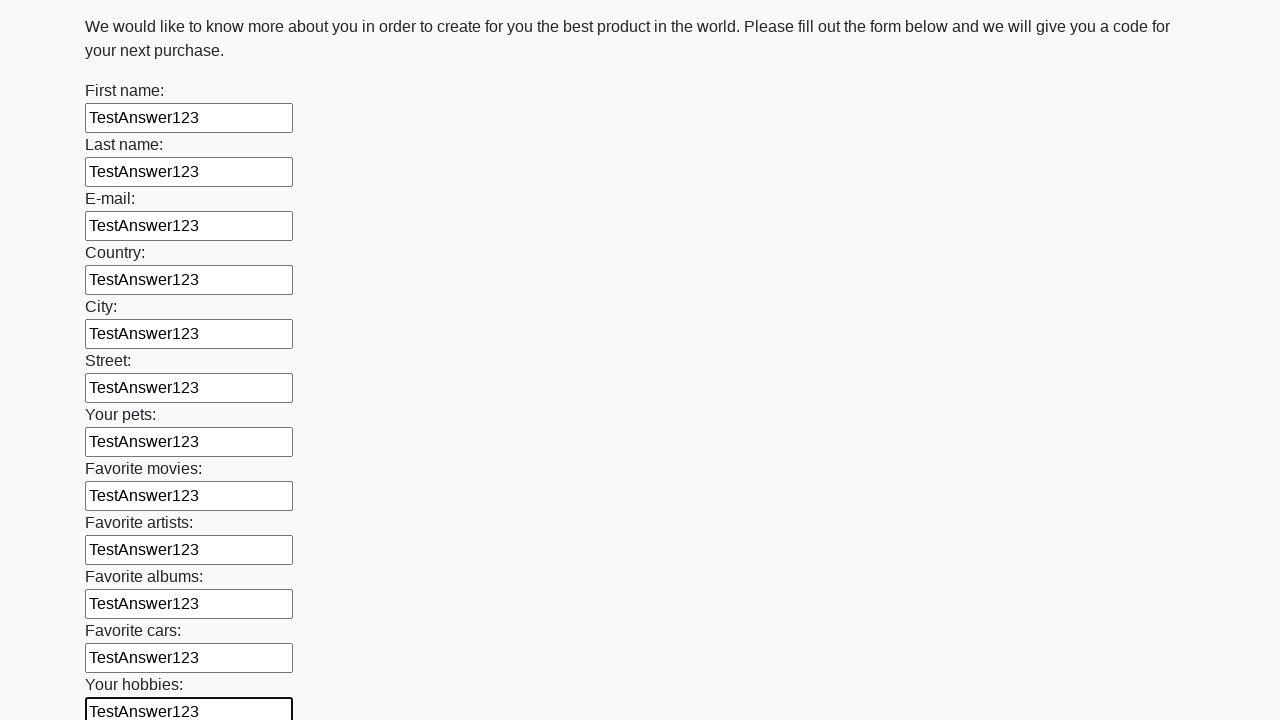

Filled an input field with 'TestAnswer123' on input >> nth=12
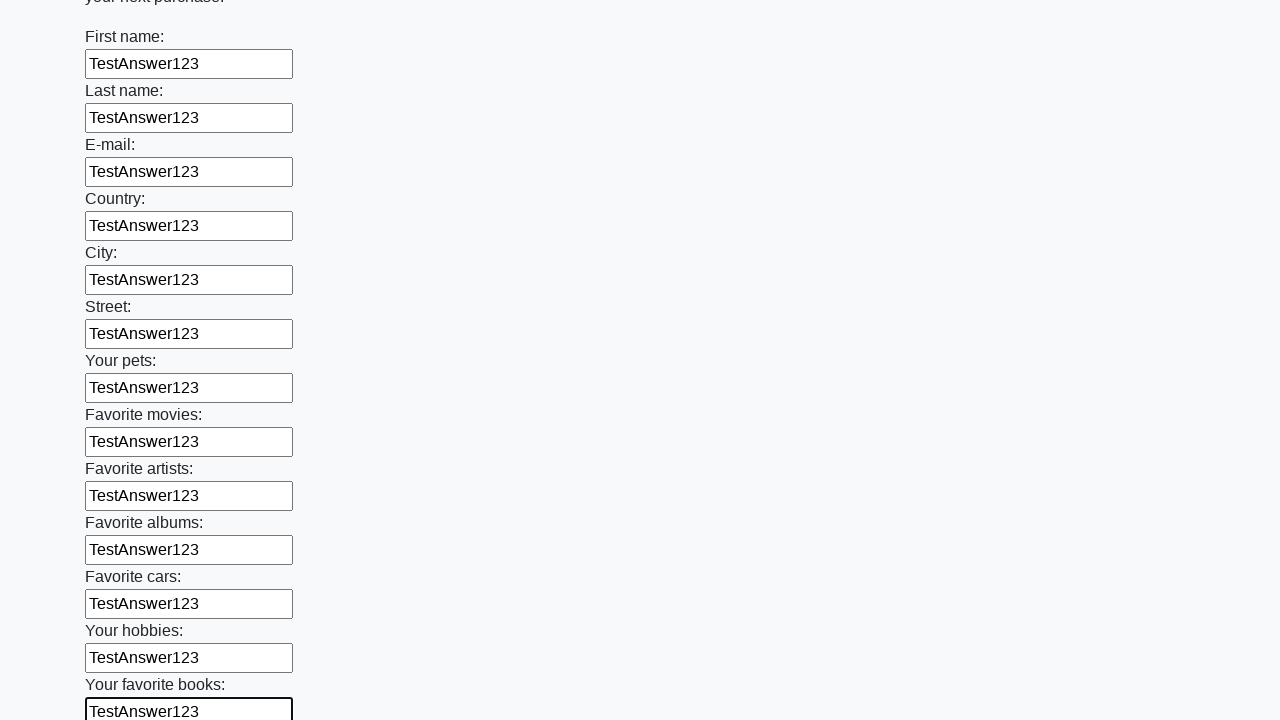

Filled an input field with 'TestAnswer123' on input >> nth=13
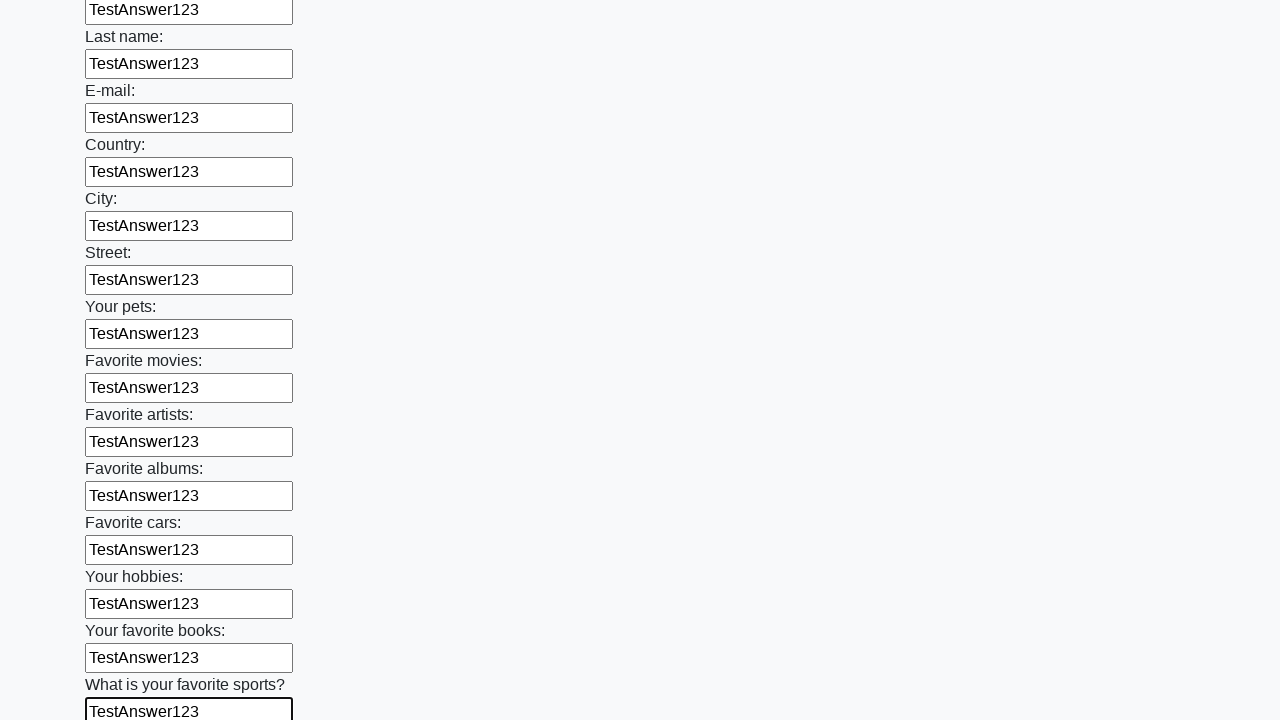

Filled an input field with 'TestAnswer123' on input >> nth=14
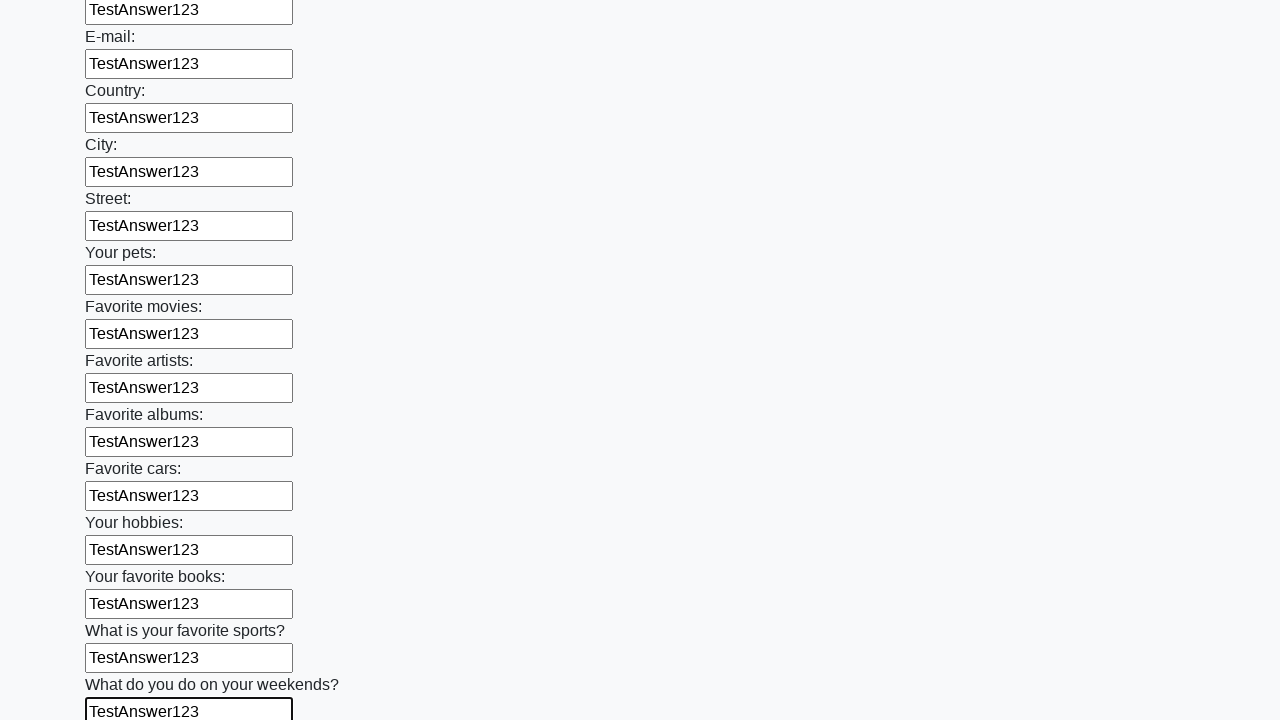

Filled an input field with 'TestAnswer123' on input >> nth=15
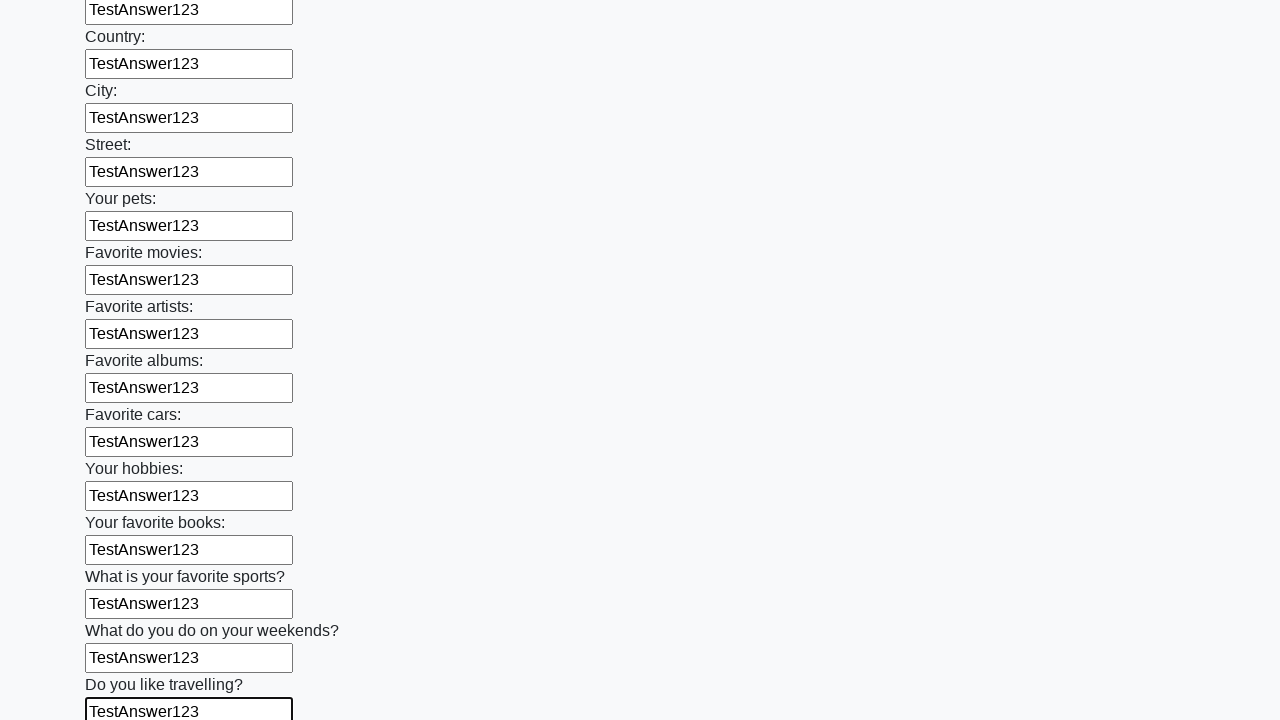

Filled an input field with 'TestAnswer123' on input >> nth=16
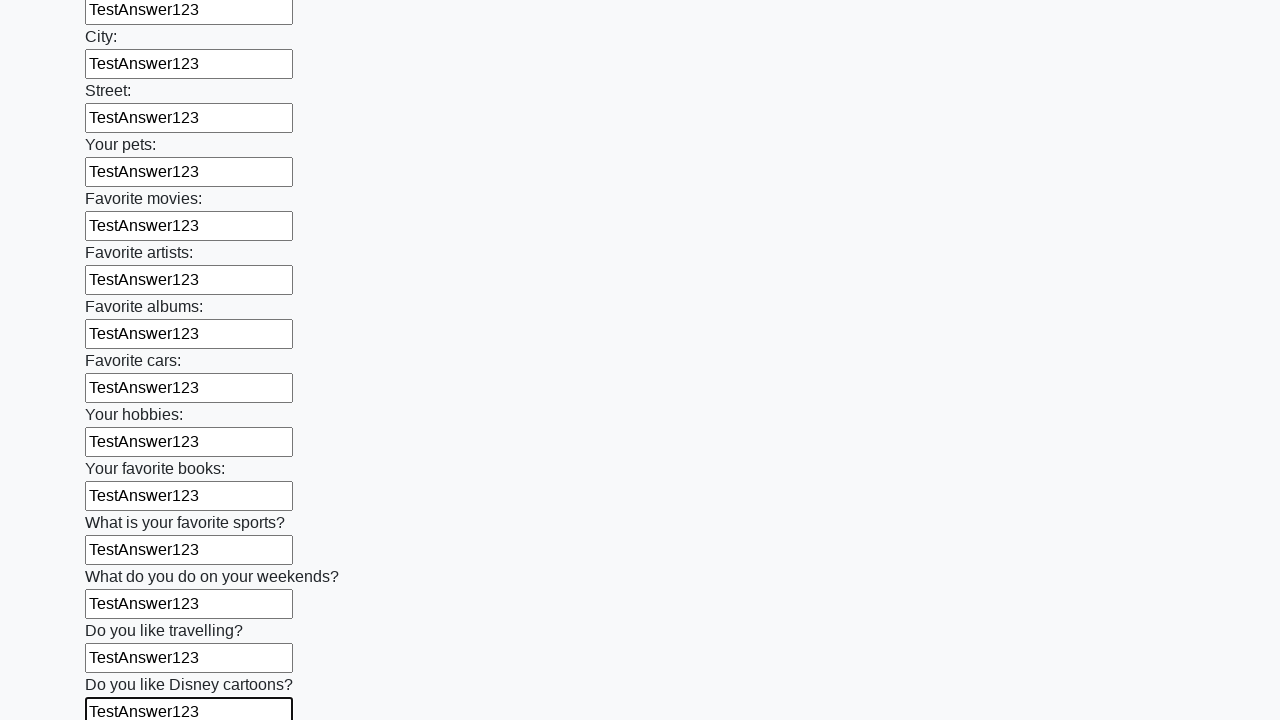

Filled an input field with 'TestAnswer123' on input >> nth=17
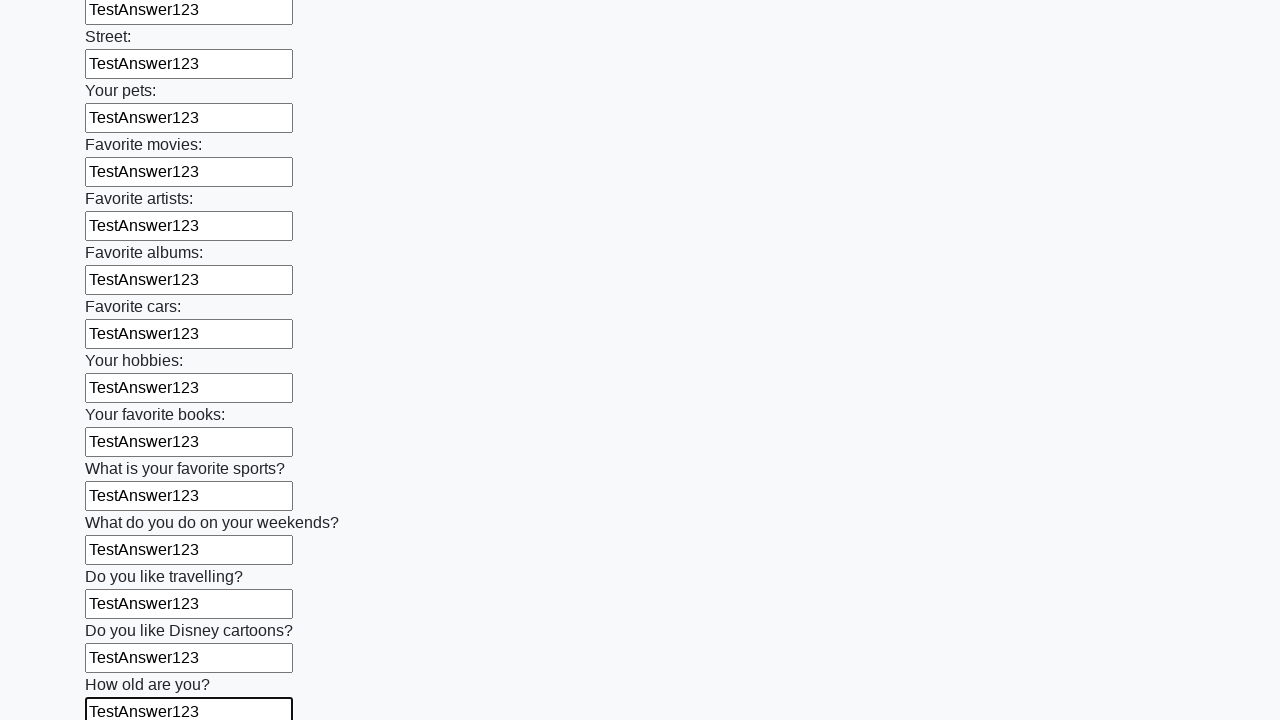

Filled an input field with 'TestAnswer123' on input >> nth=18
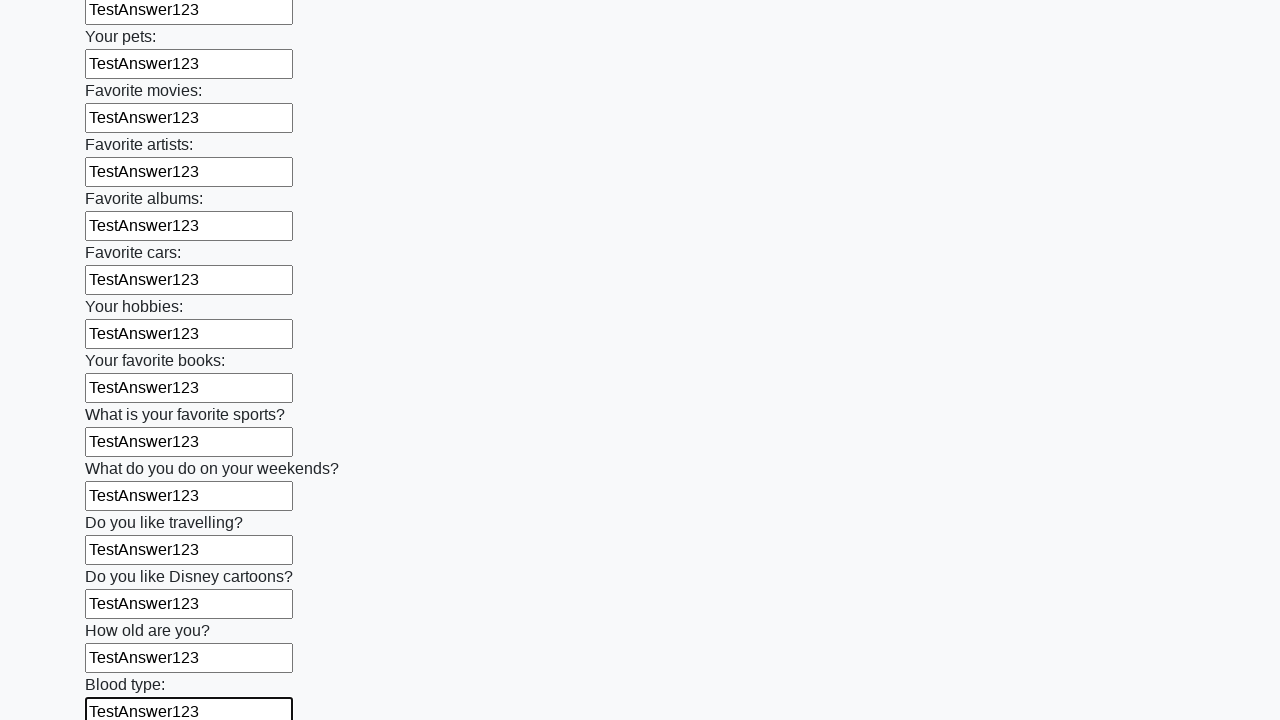

Filled an input field with 'TestAnswer123' on input >> nth=19
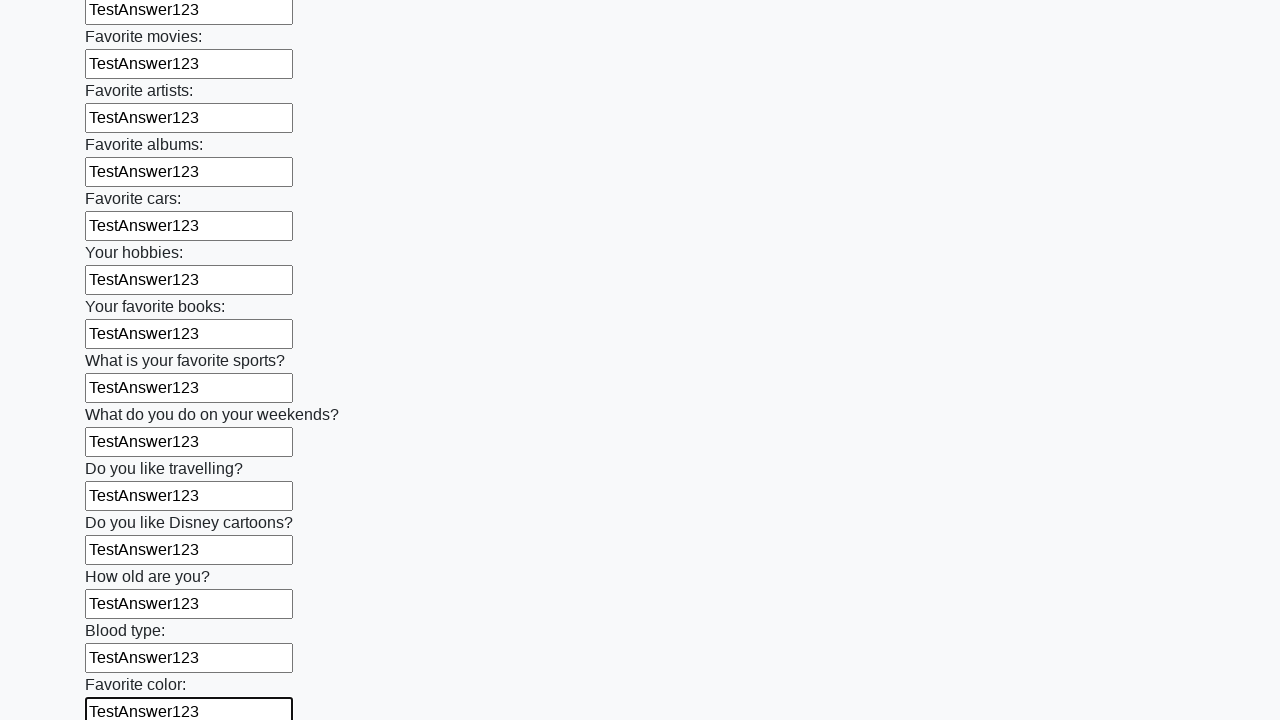

Filled an input field with 'TestAnswer123' on input >> nth=20
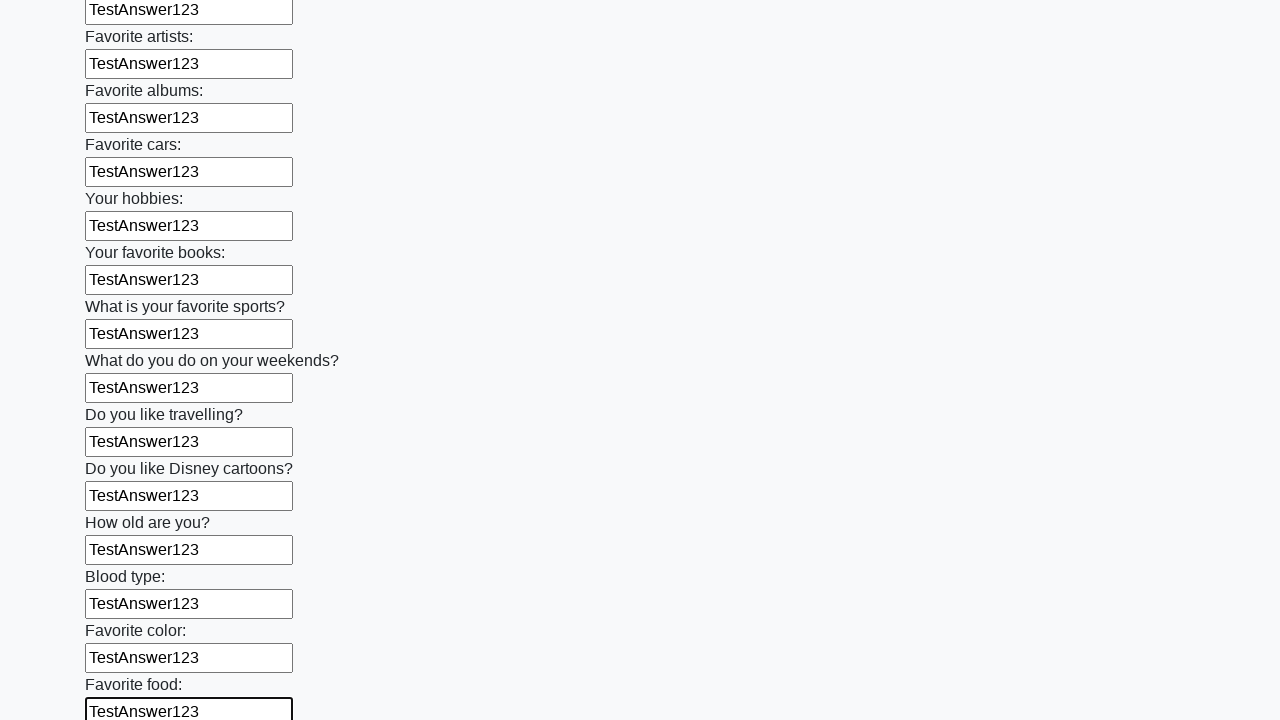

Filled an input field with 'TestAnswer123' on input >> nth=21
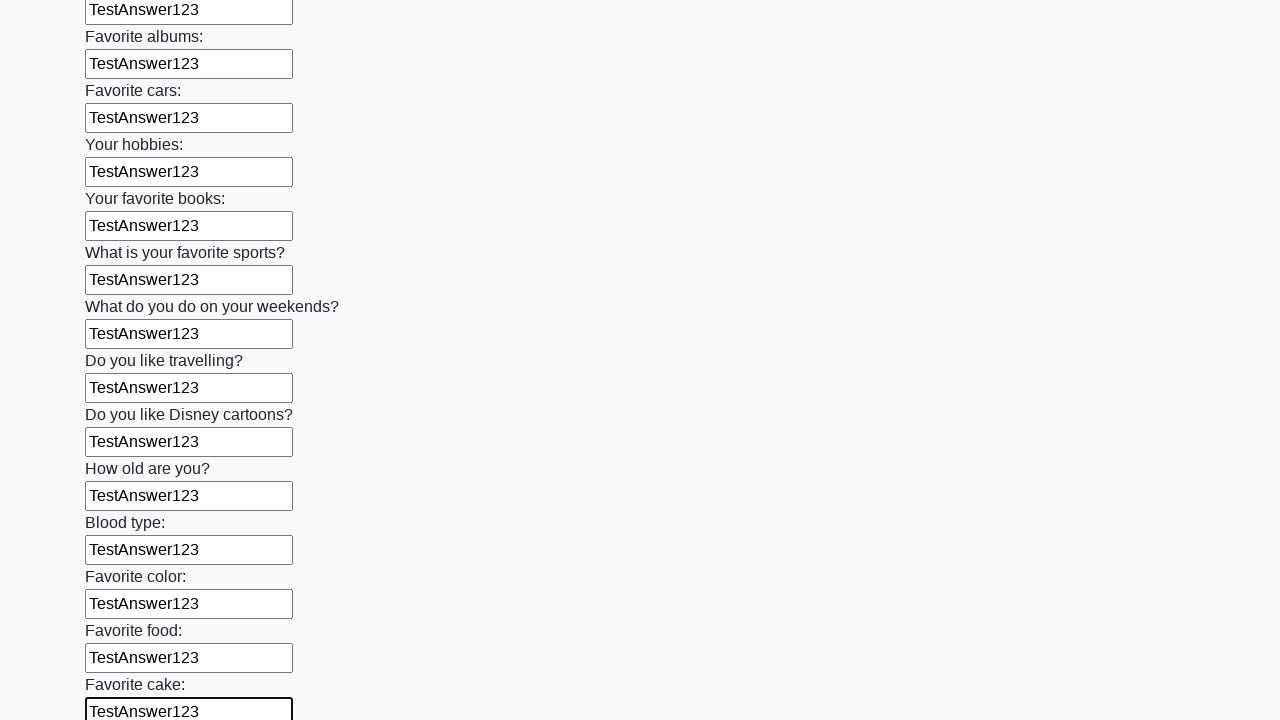

Filled an input field with 'TestAnswer123' on input >> nth=22
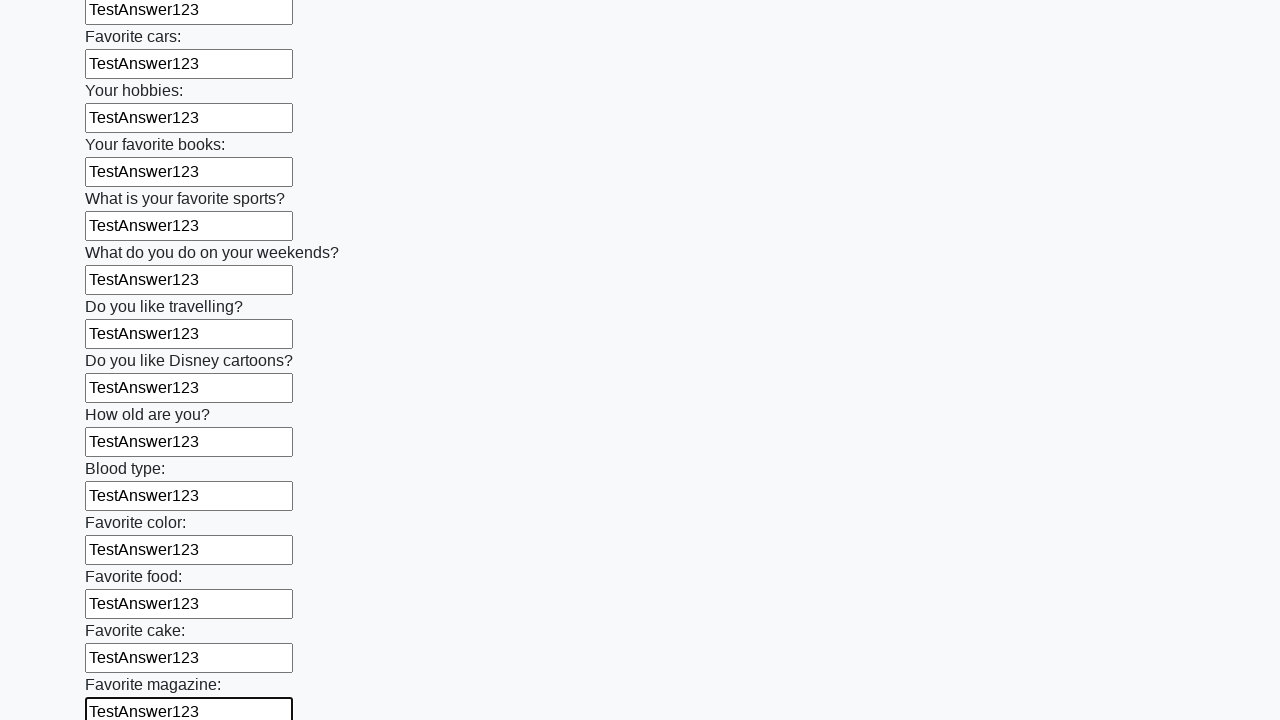

Filled an input field with 'TestAnswer123' on input >> nth=23
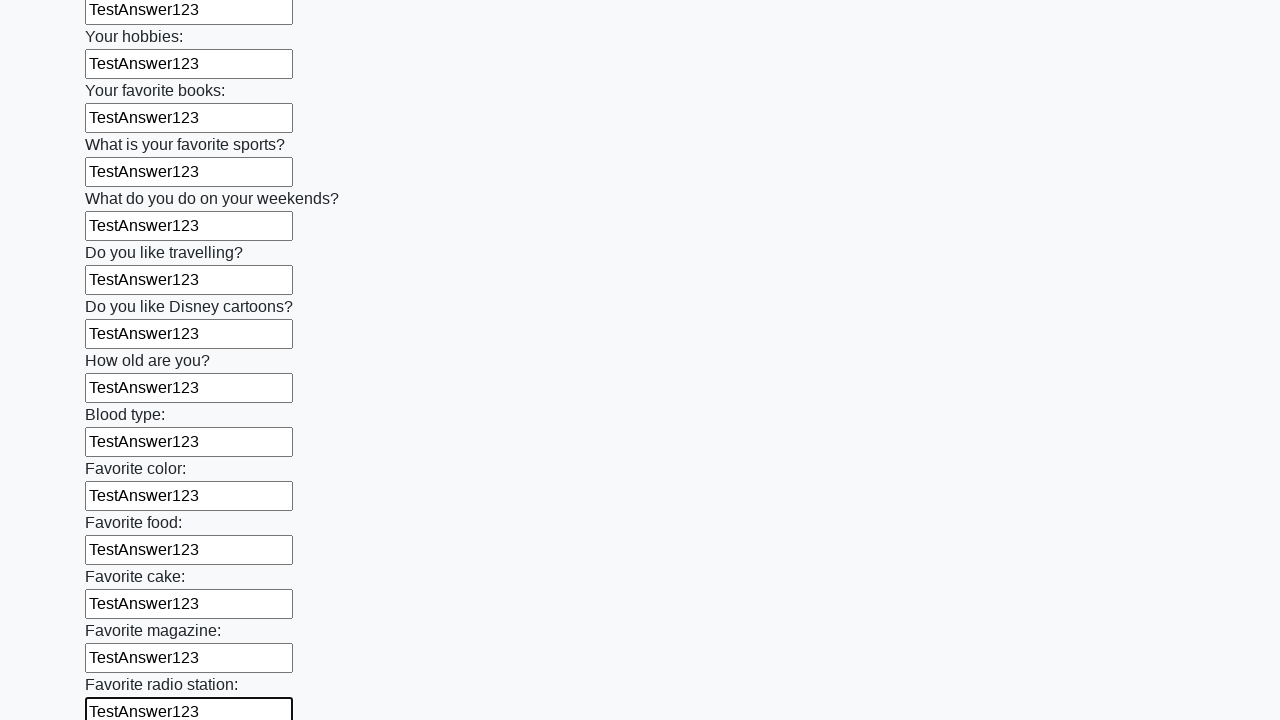

Filled an input field with 'TestAnswer123' on input >> nth=24
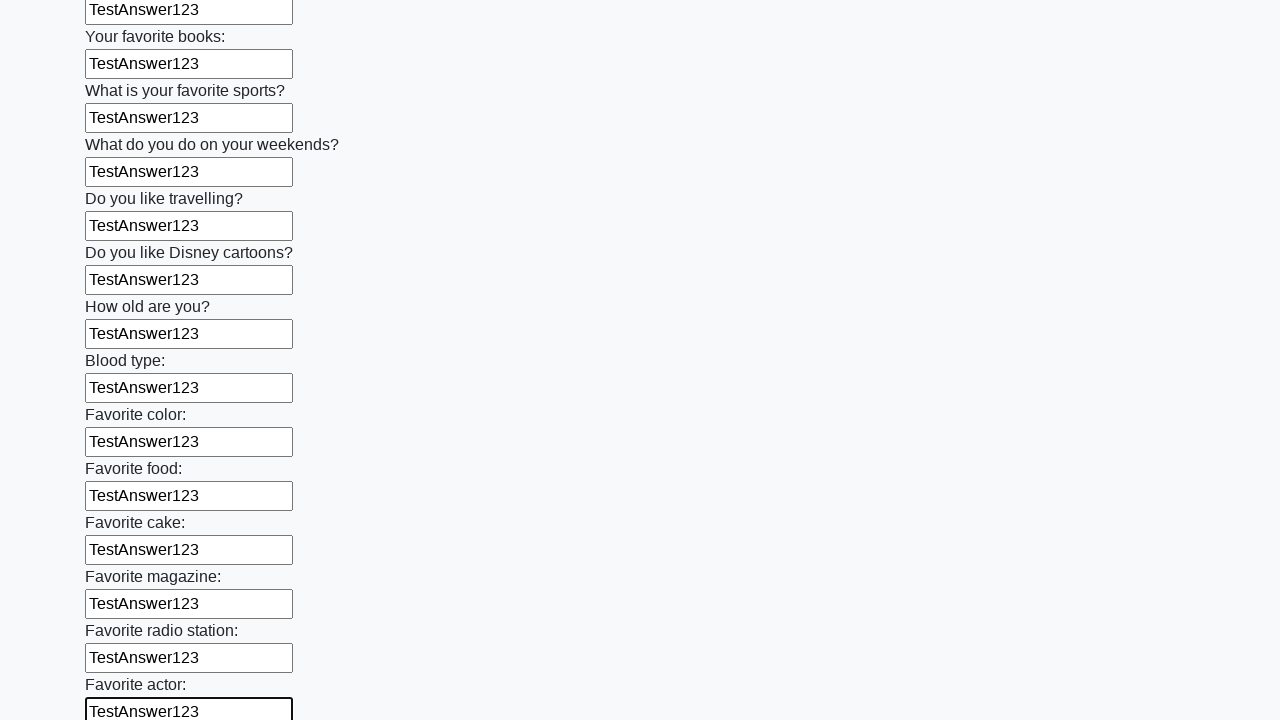

Filled an input field with 'TestAnswer123' on input >> nth=25
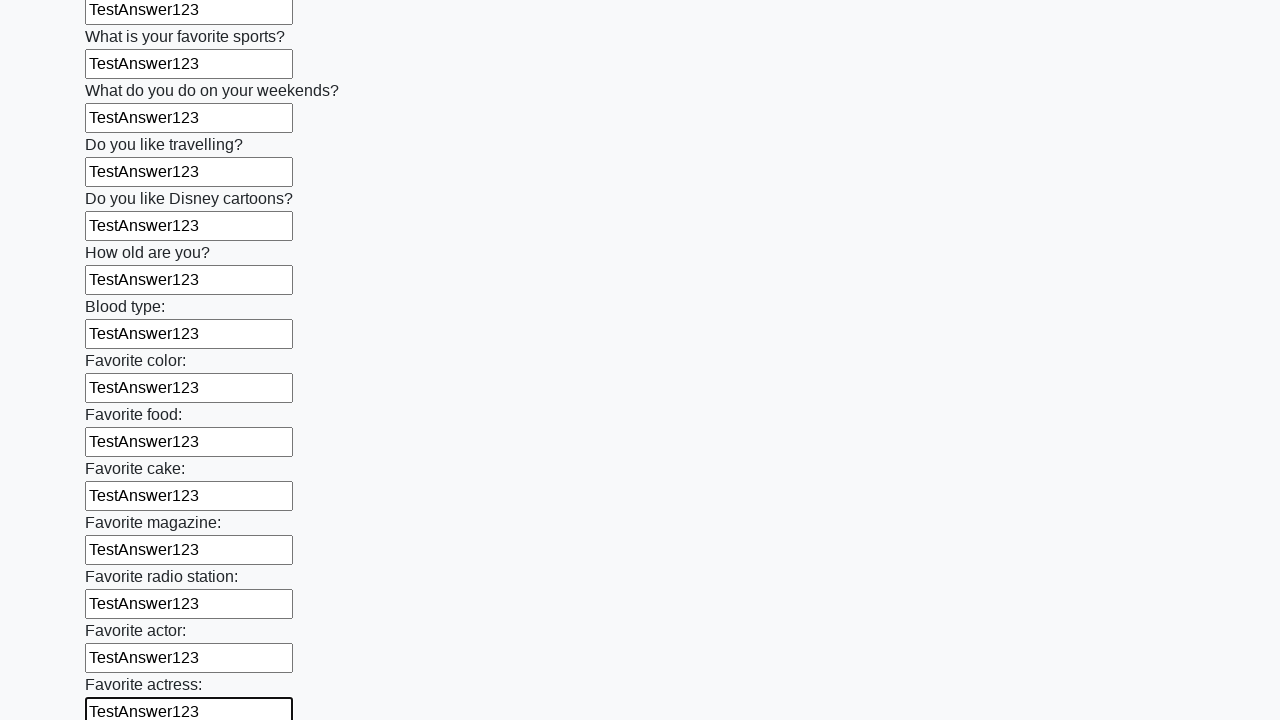

Filled an input field with 'TestAnswer123' on input >> nth=26
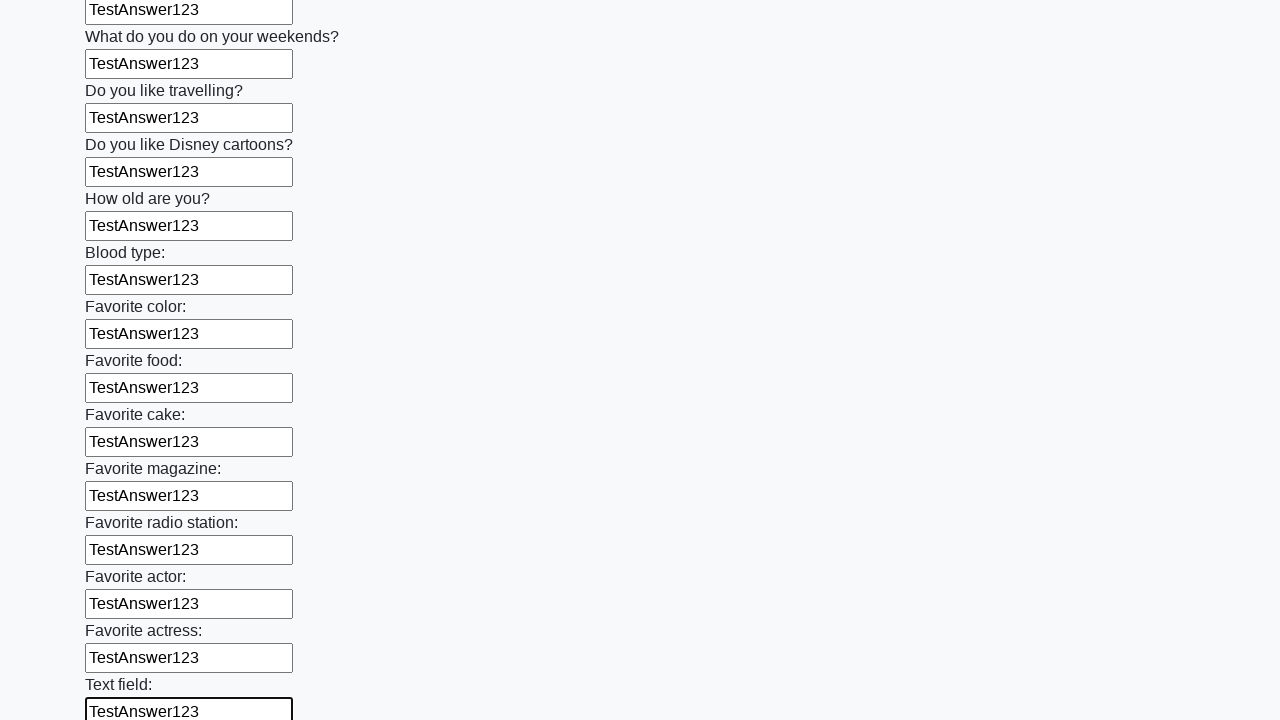

Filled an input field with 'TestAnswer123' on input >> nth=27
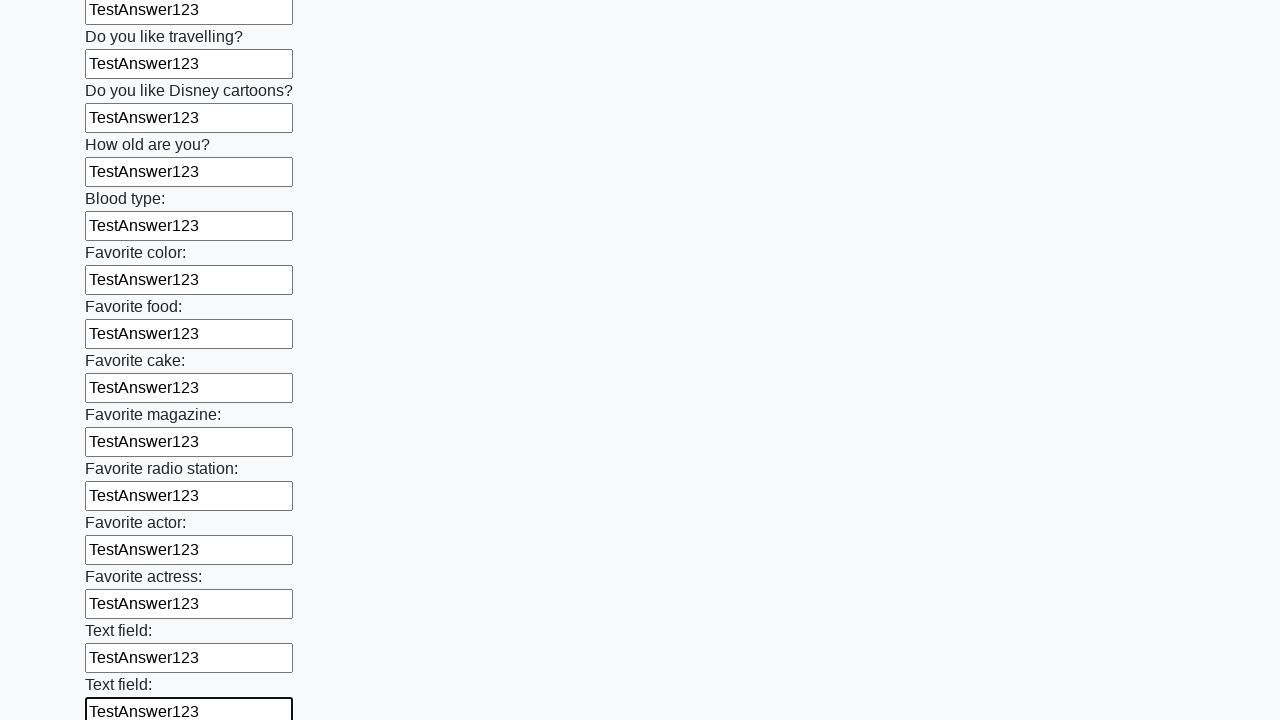

Filled an input field with 'TestAnswer123' on input >> nth=28
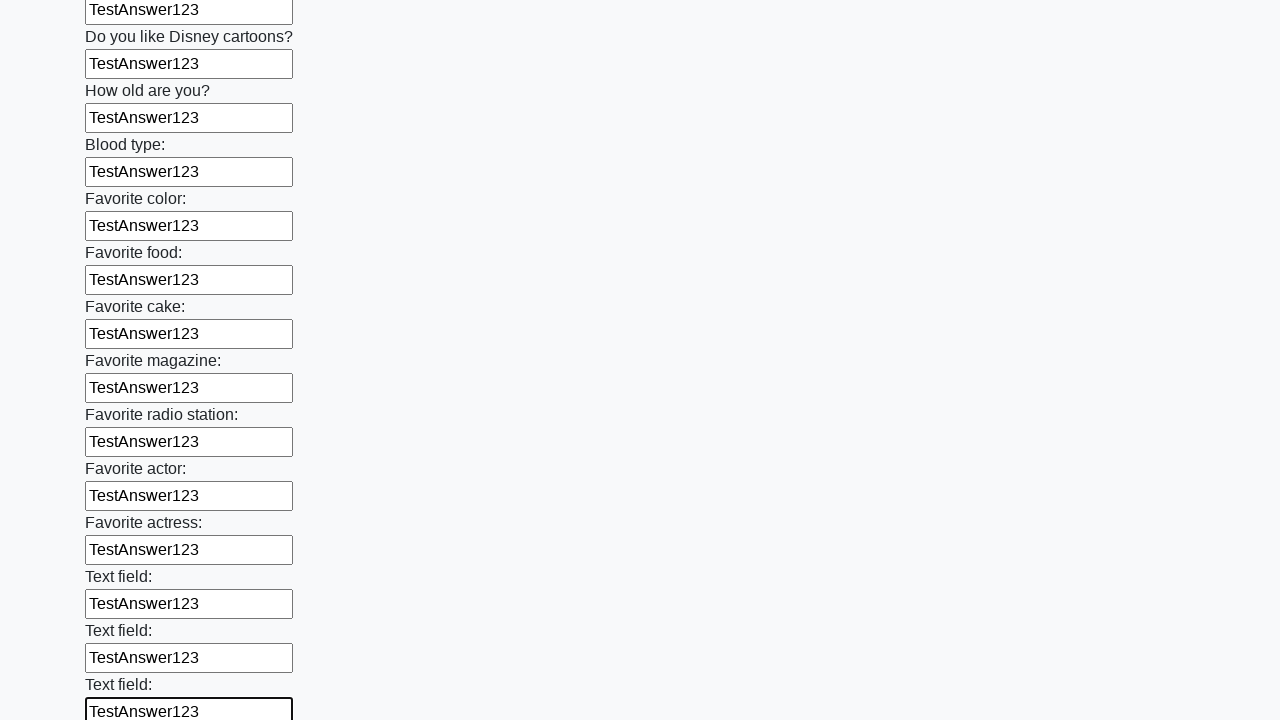

Filled an input field with 'TestAnswer123' on input >> nth=29
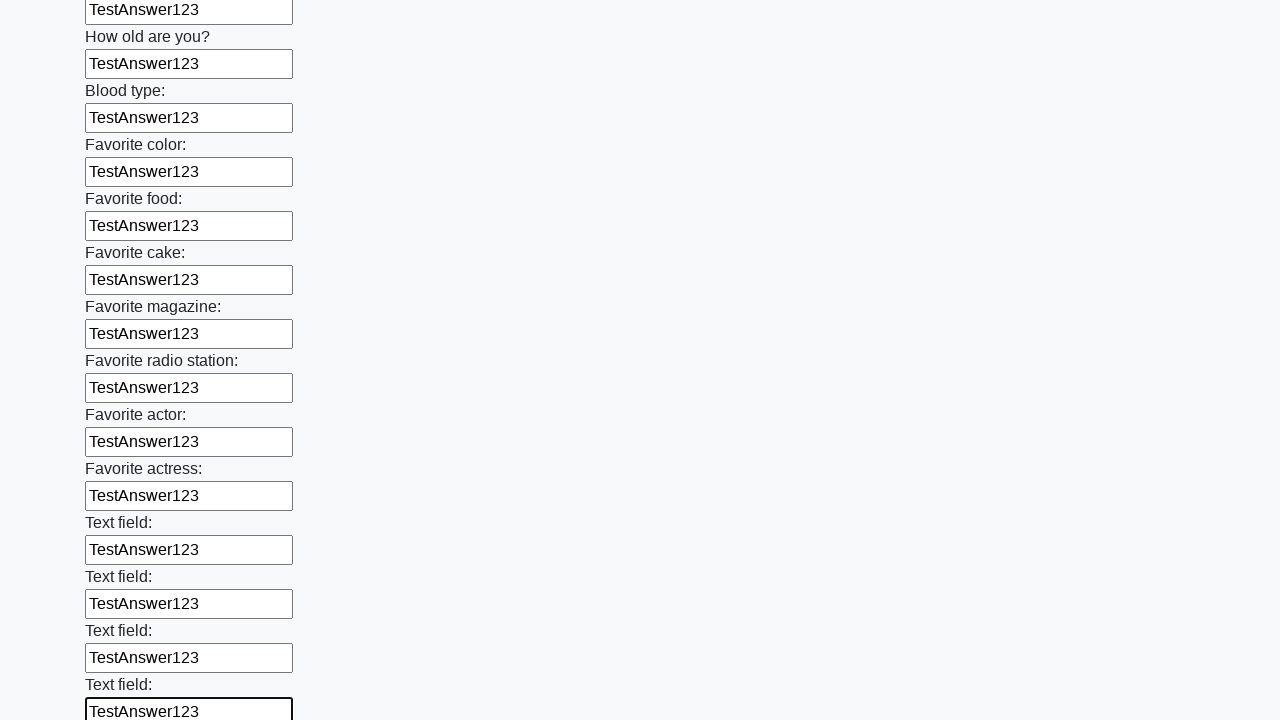

Filled an input field with 'TestAnswer123' on input >> nth=30
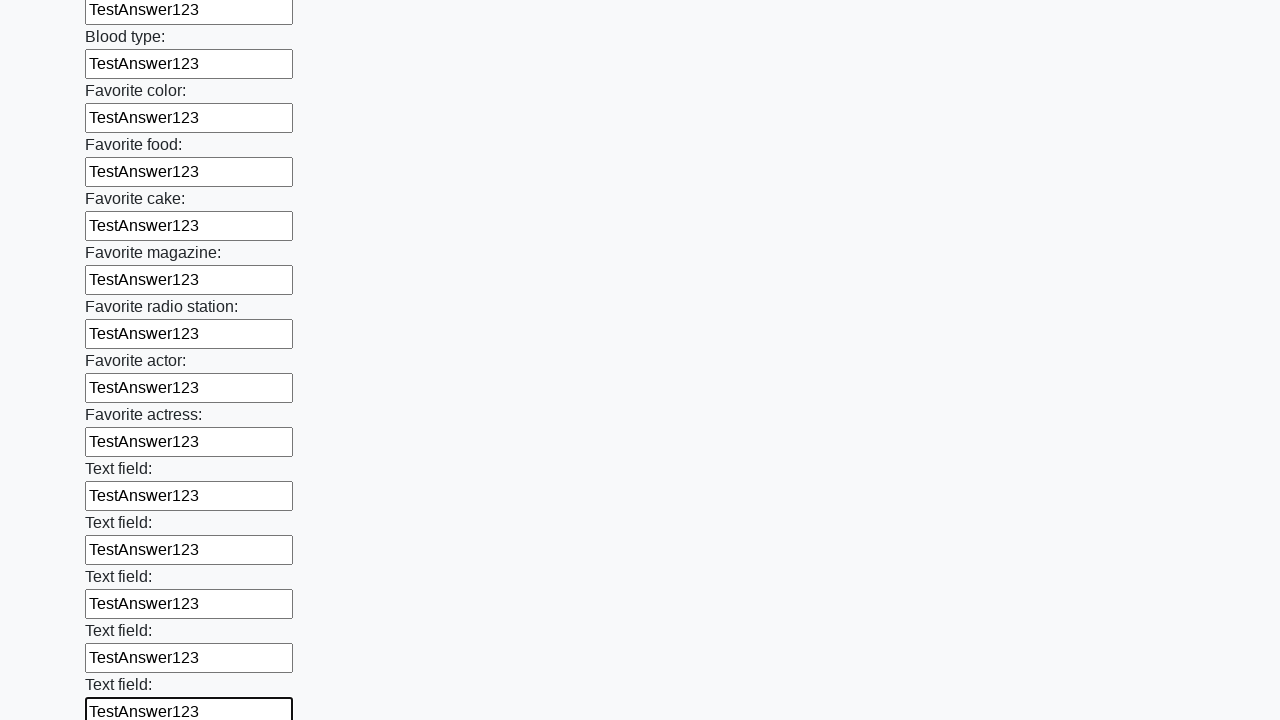

Filled an input field with 'TestAnswer123' on input >> nth=31
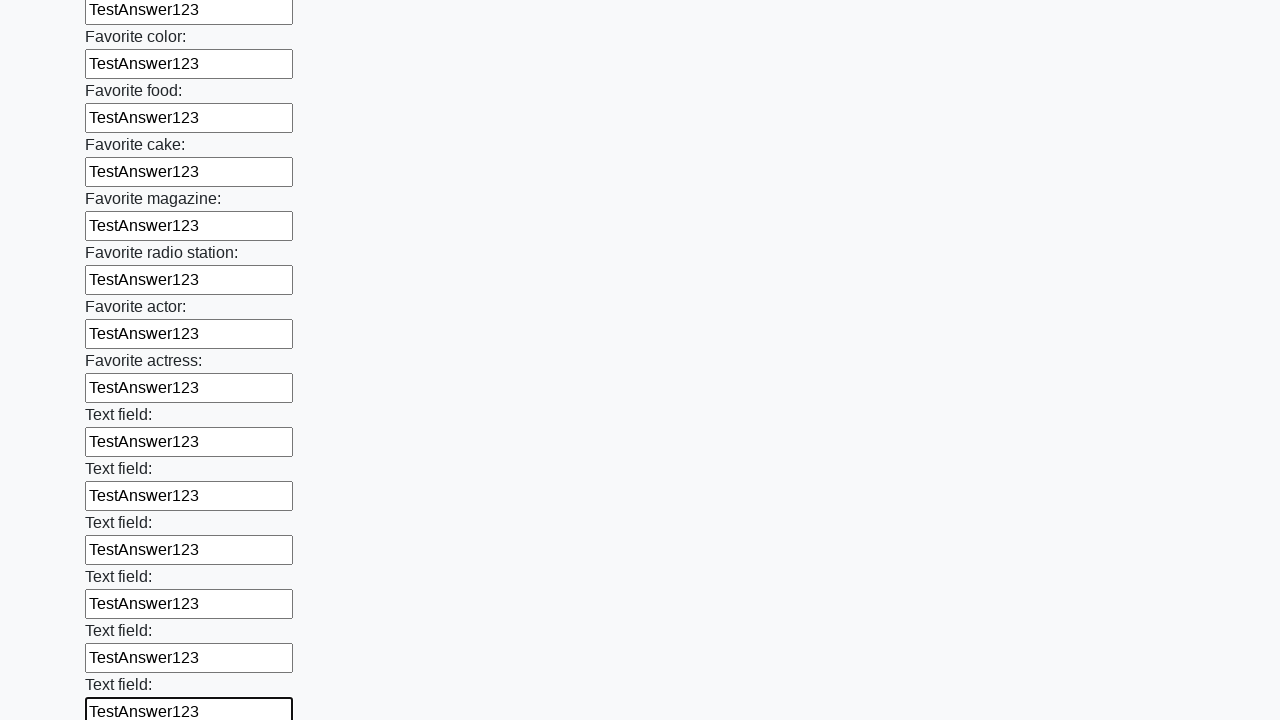

Filled an input field with 'TestAnswer123' on input >> nth=32
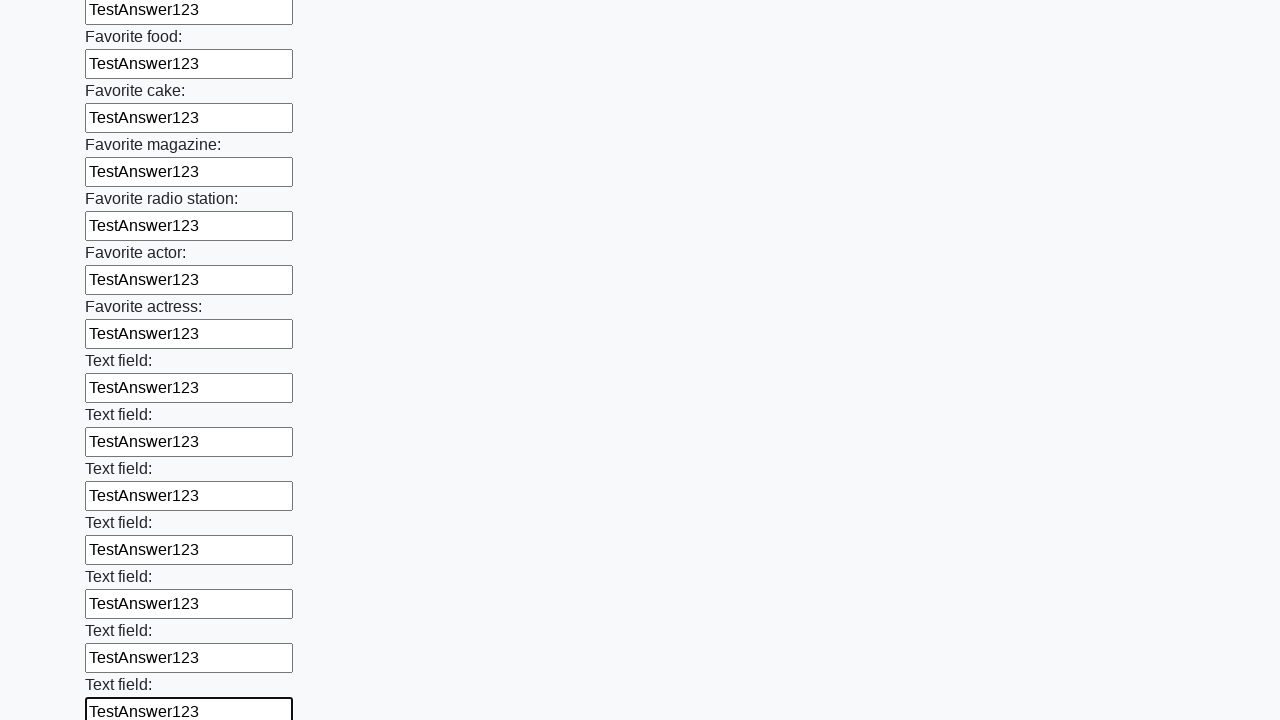

Filled an input field with 'TestAnswer123' on input >> nth=33
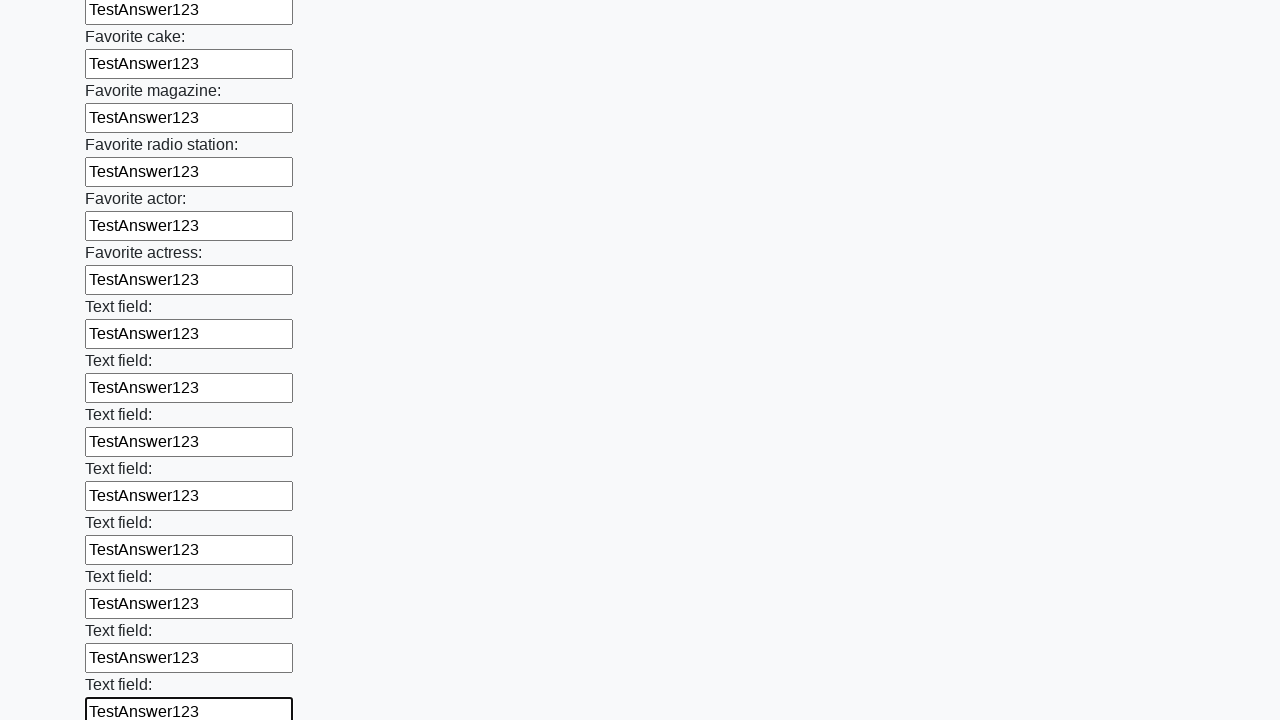

Filled an input field with 'TestAnswer123' on input >> nth=34
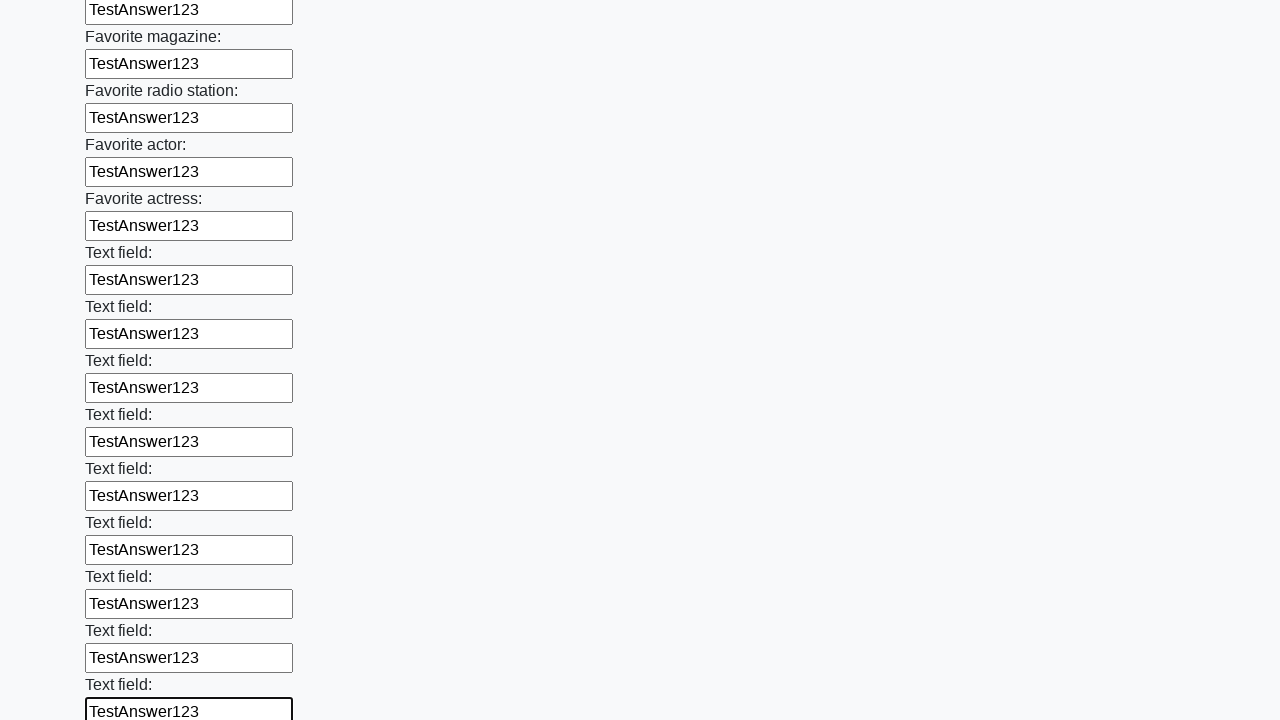

Filled an input field with 'TestAnswer123' on input >> nth=35
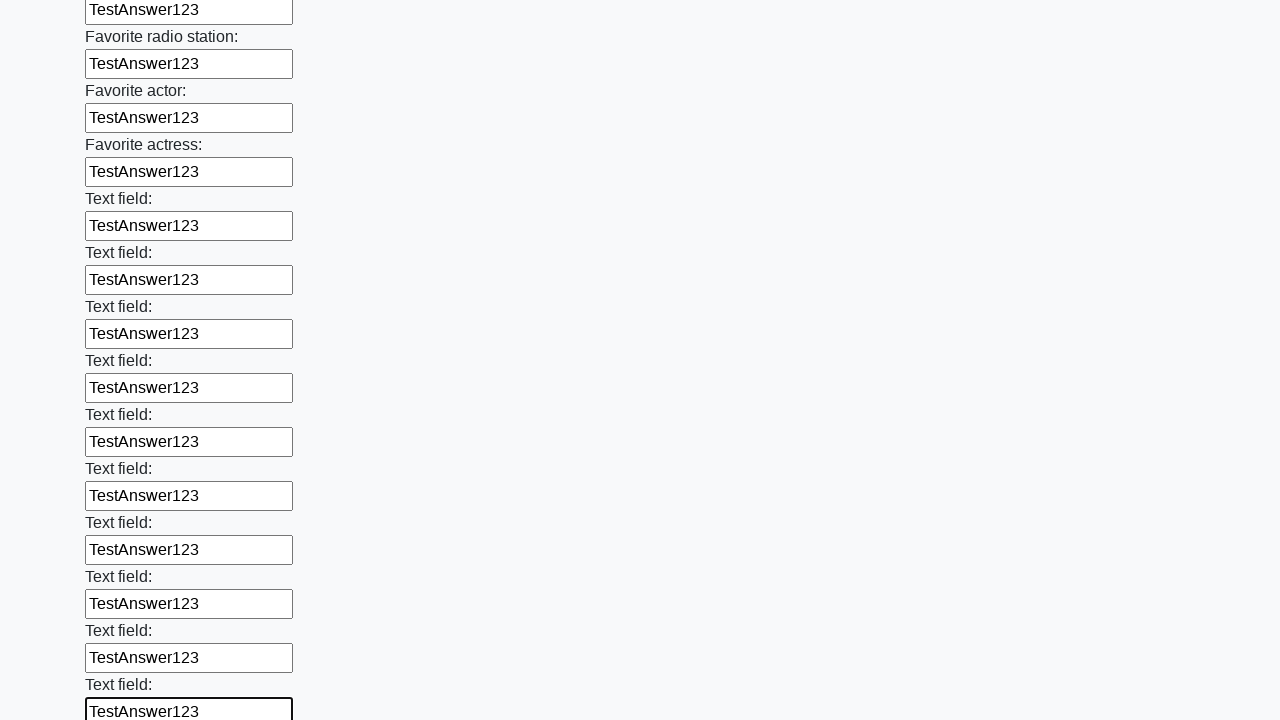

Filled an input field with 'TestAnswer123' on input >> nth=36
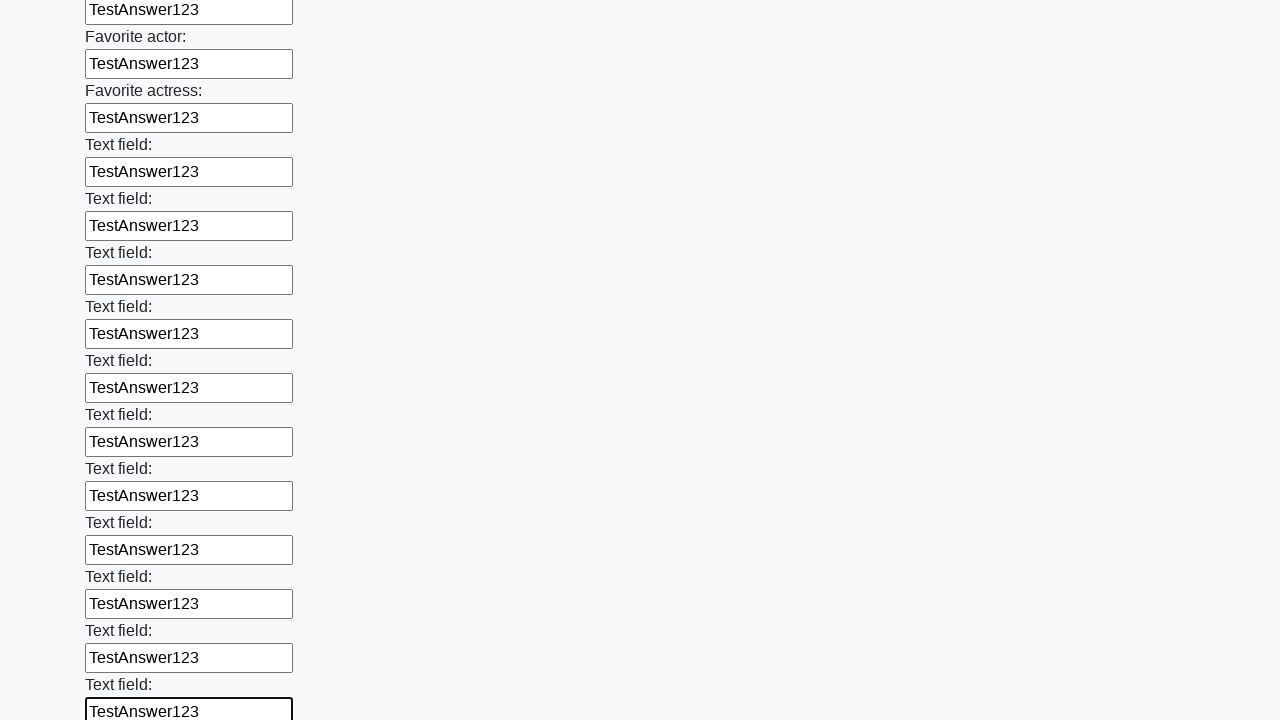

Filled an input field with 'TestAnswer123' on input >> nth=37
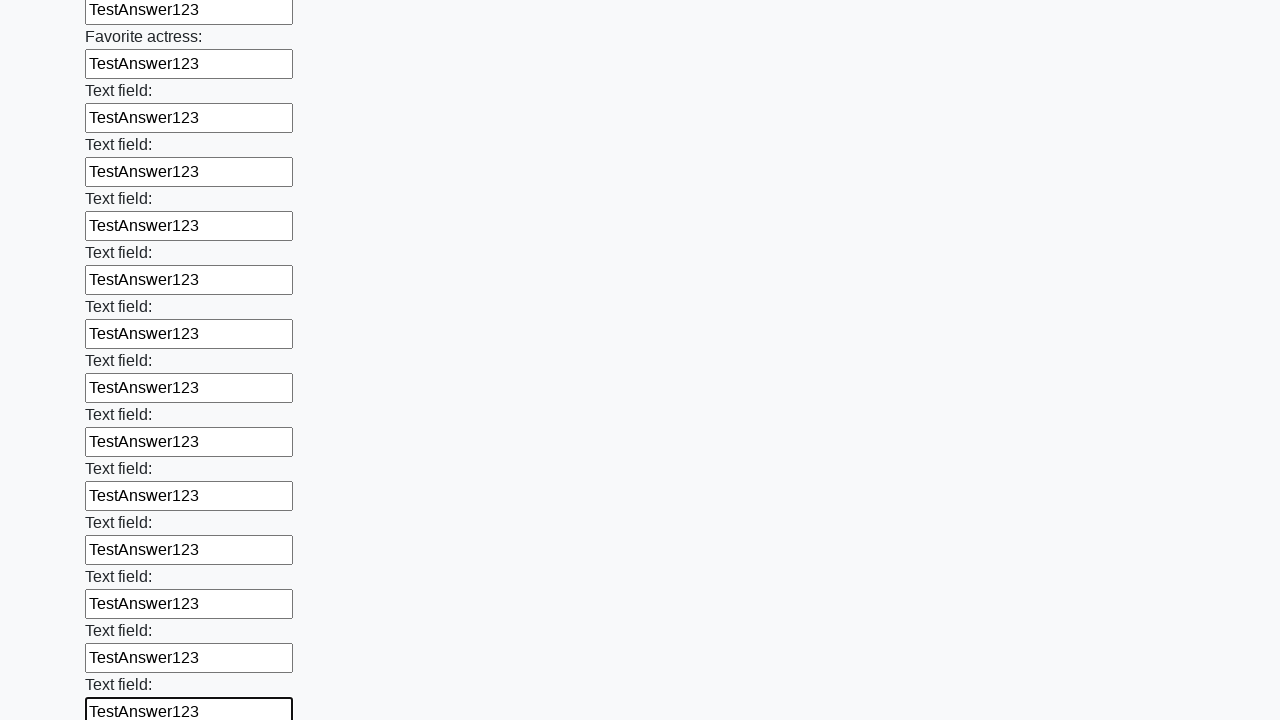

Filled an input field with 'TestAnswer123' on input >> nth=38
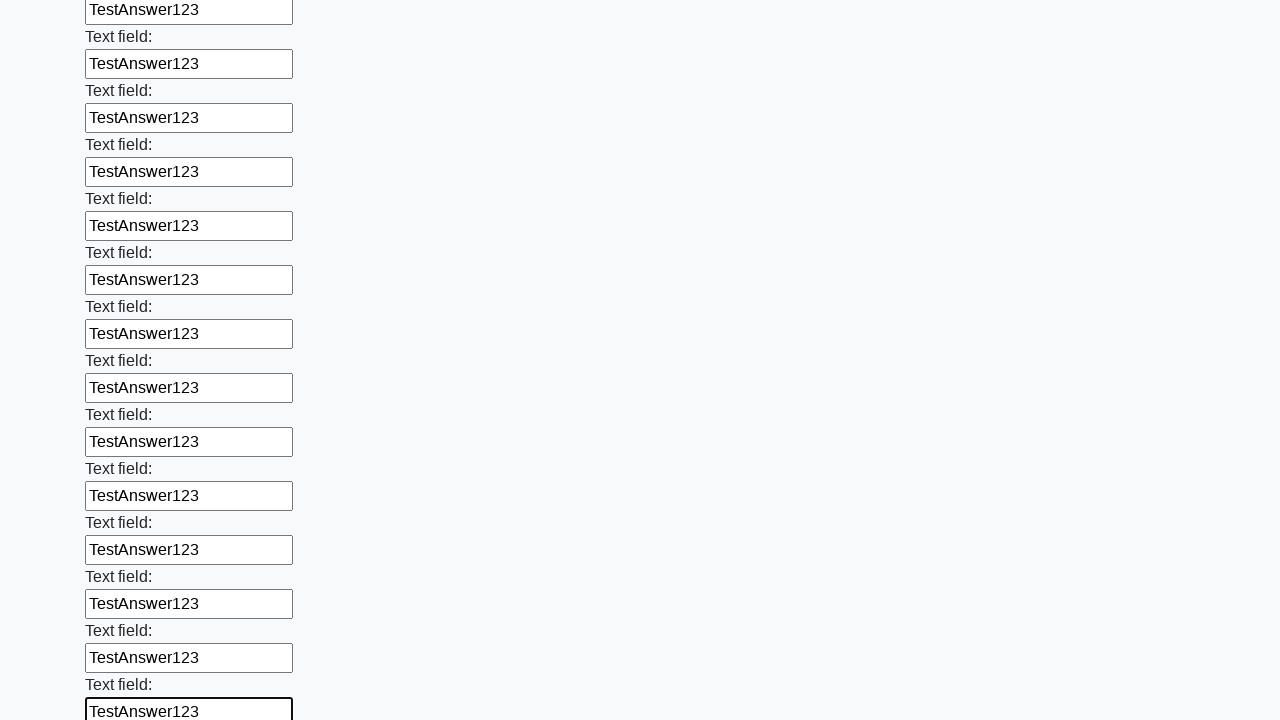

Filled an input field with 'TestAnswer123' on input >> nth=39
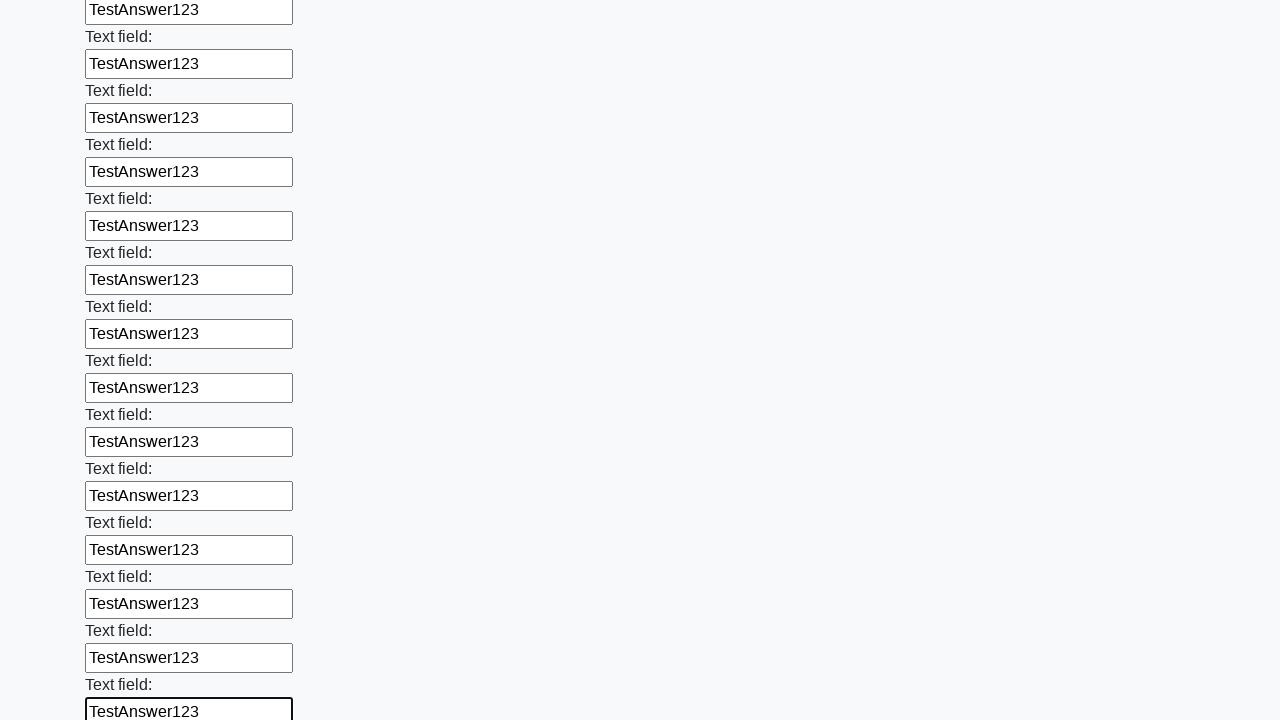

Filled an input field with 'TestAnswer123' on input >> nth=40
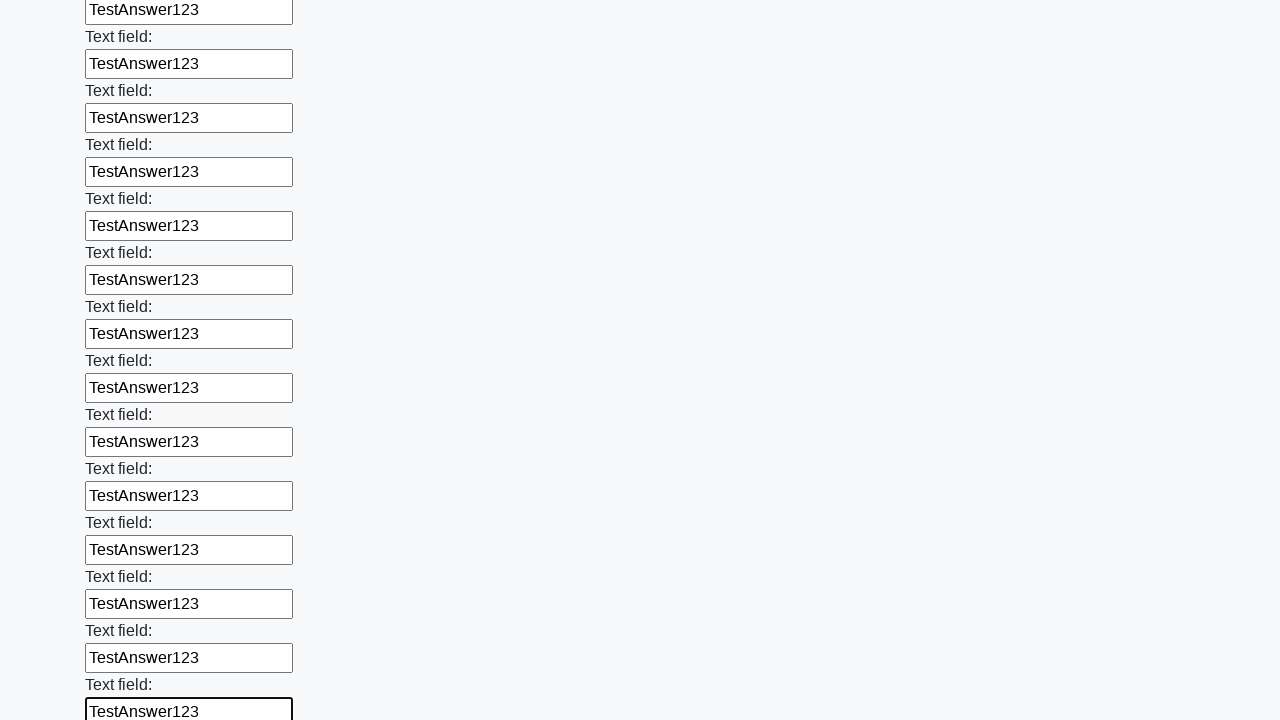

Filled an input field with 'TestAnswer123' on input >> nth=41
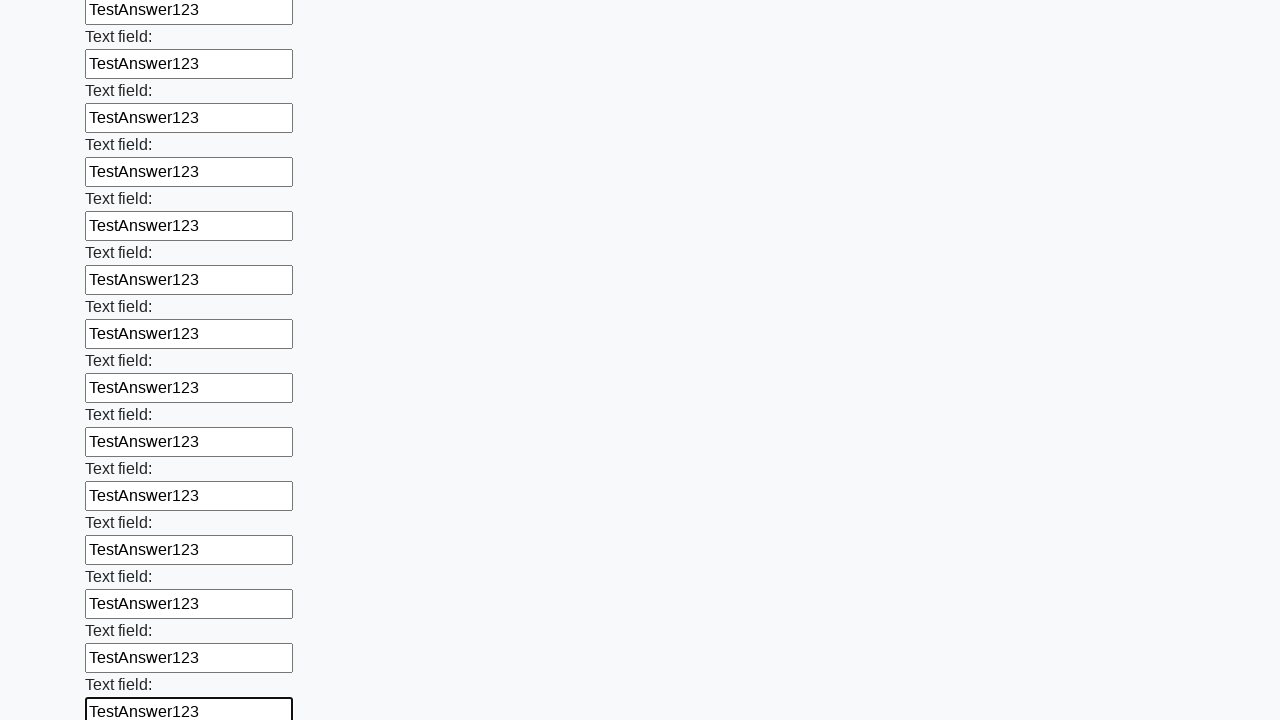

Filled an input field with 'TestAnswer123' on input >> nth=42
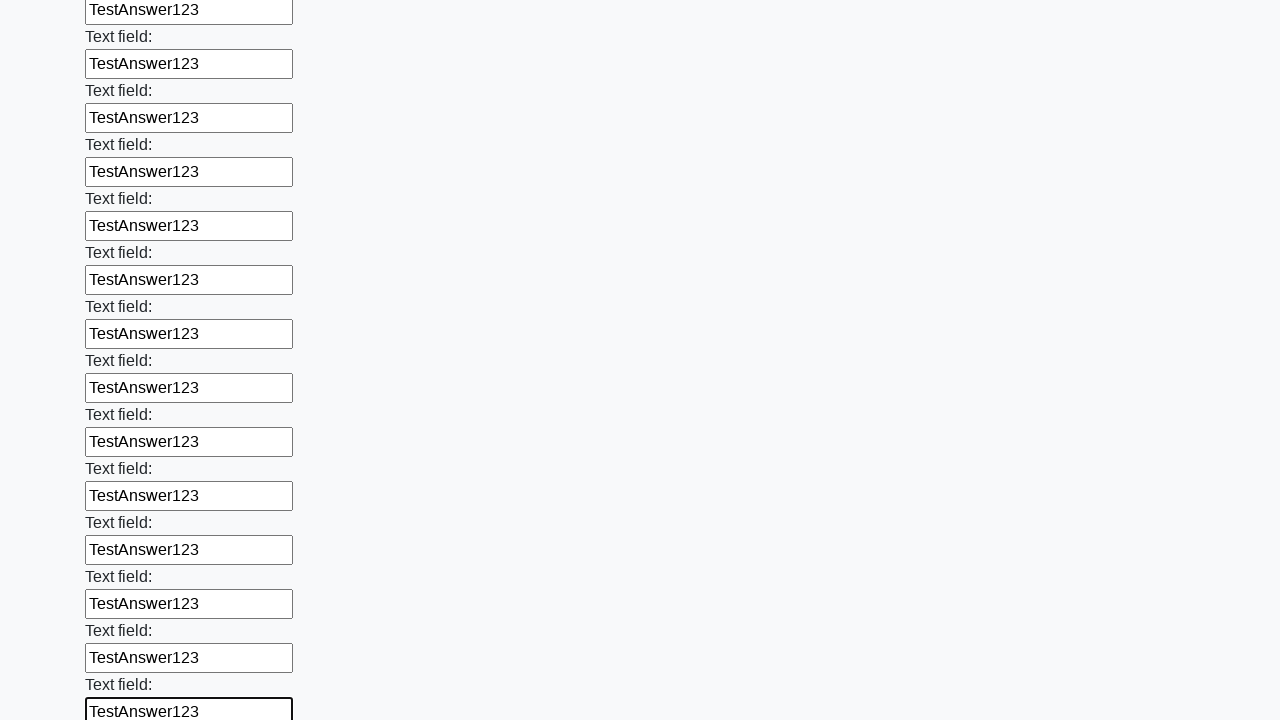

Filled an input field with 'TestAnswer123' on input >> nth=43
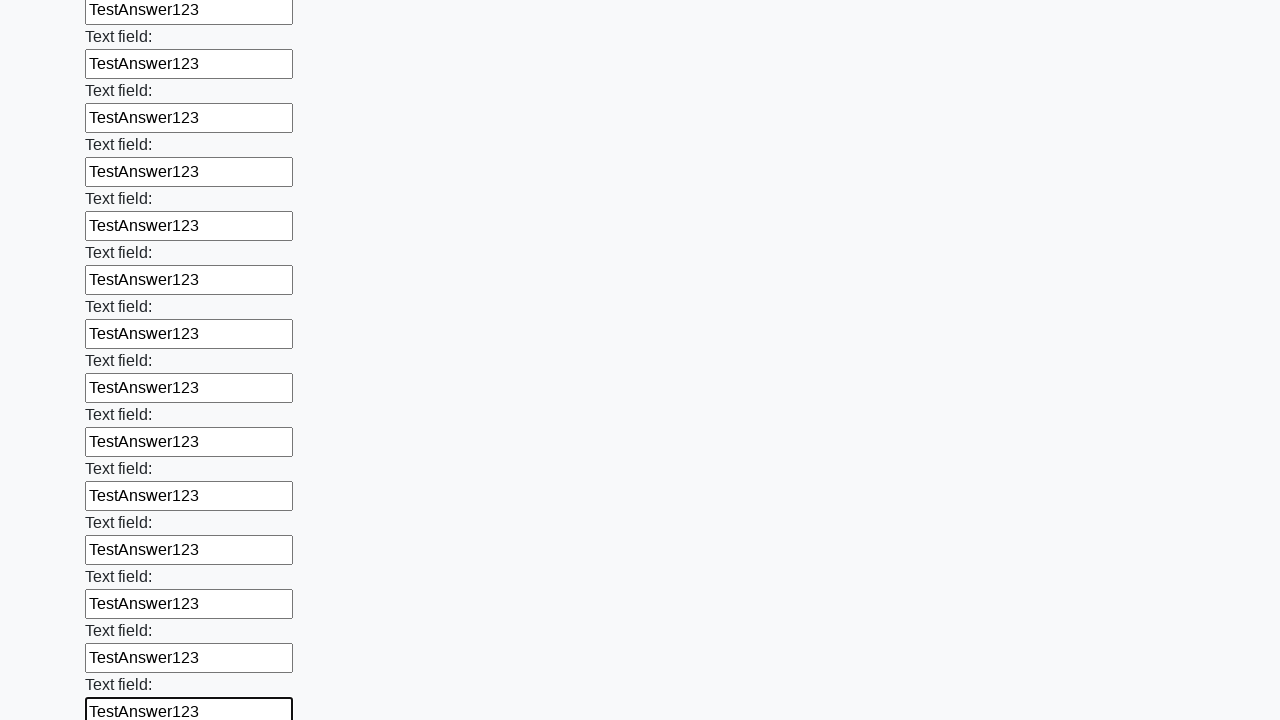

Filled an input field with 'TestAnswer123' on input >> nth=44
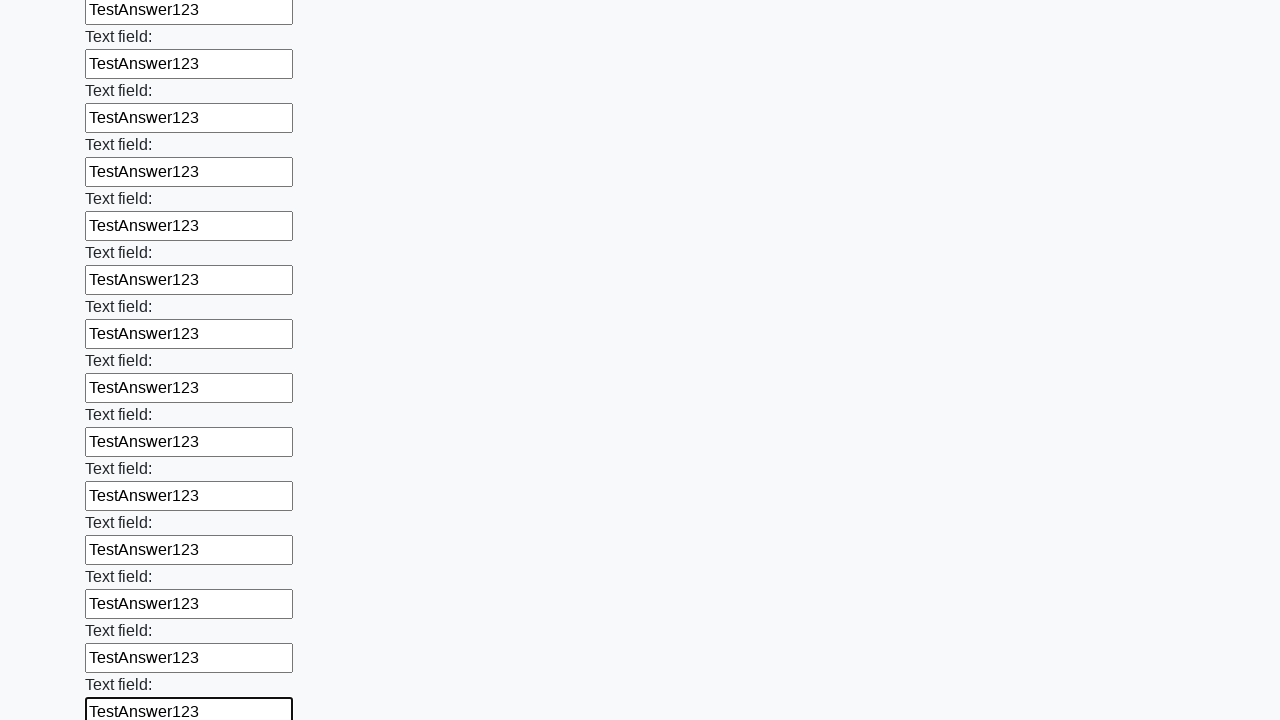

Filled an input field with 'TestAnswer123' on input >> nth=45
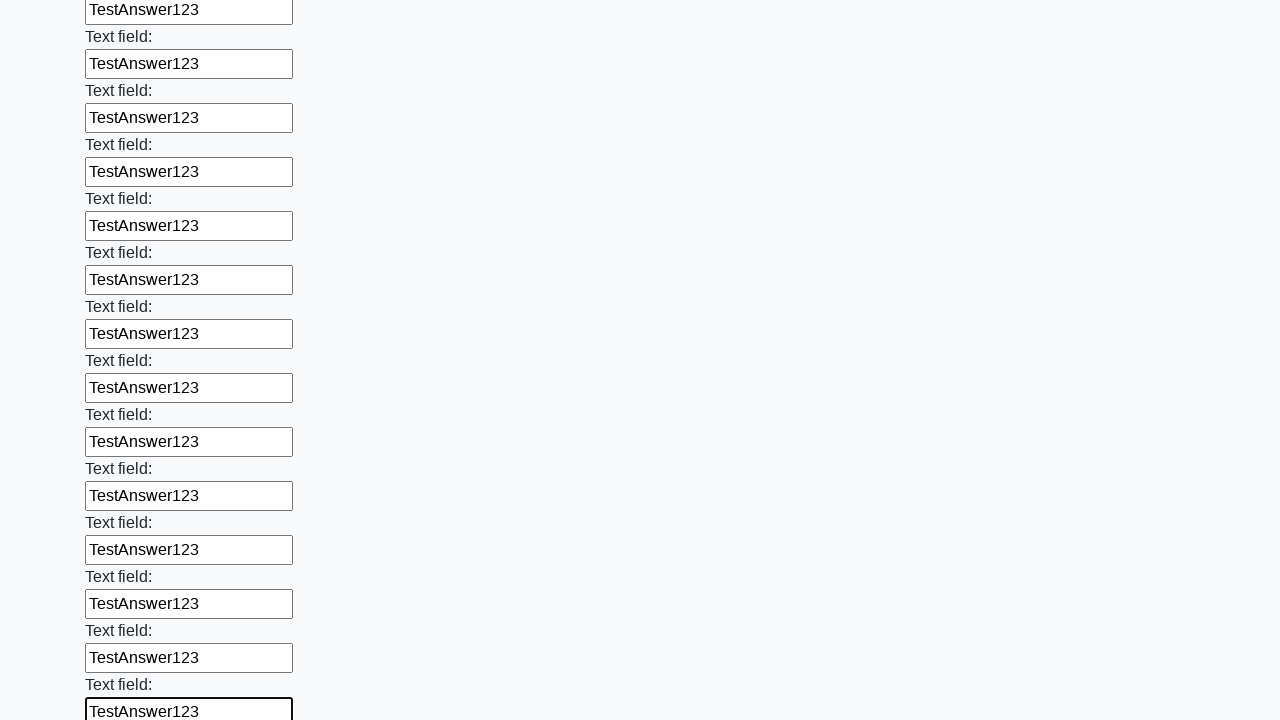

Filled an input field with 'TestAnswer123' on input >> nth=46
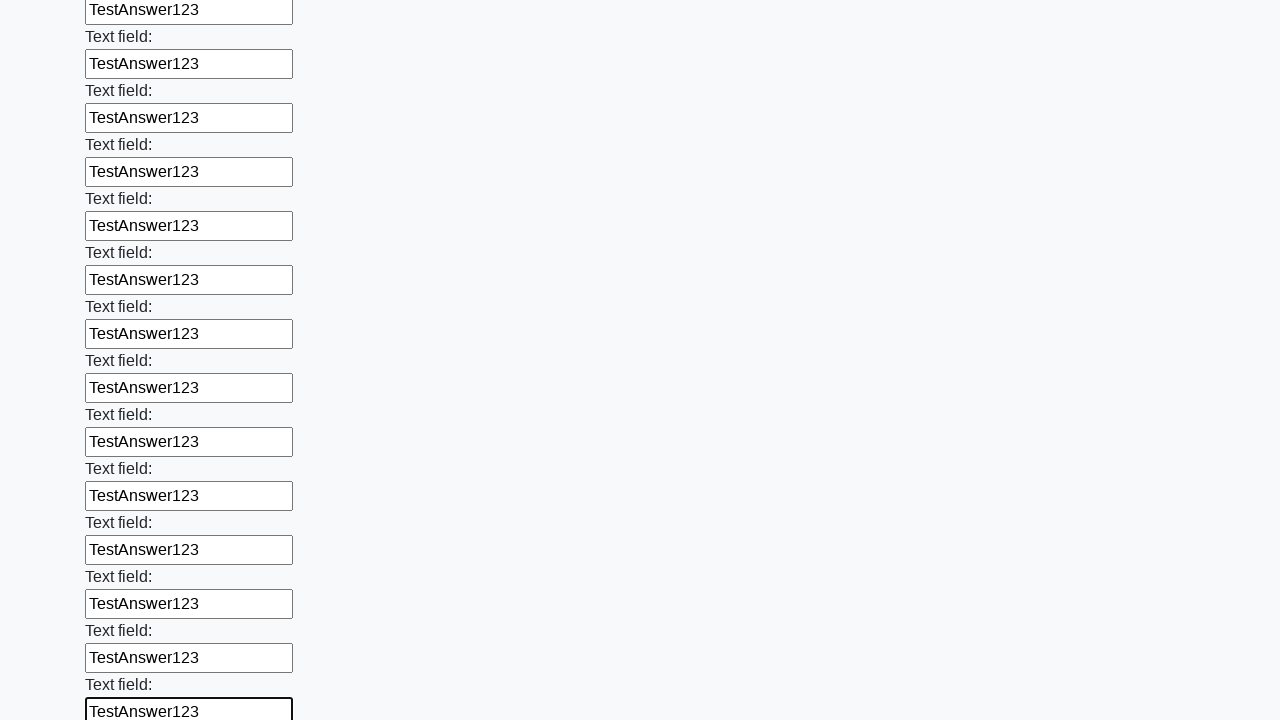

Filled an input field with 'TestAnswer123' on input >> nth=47
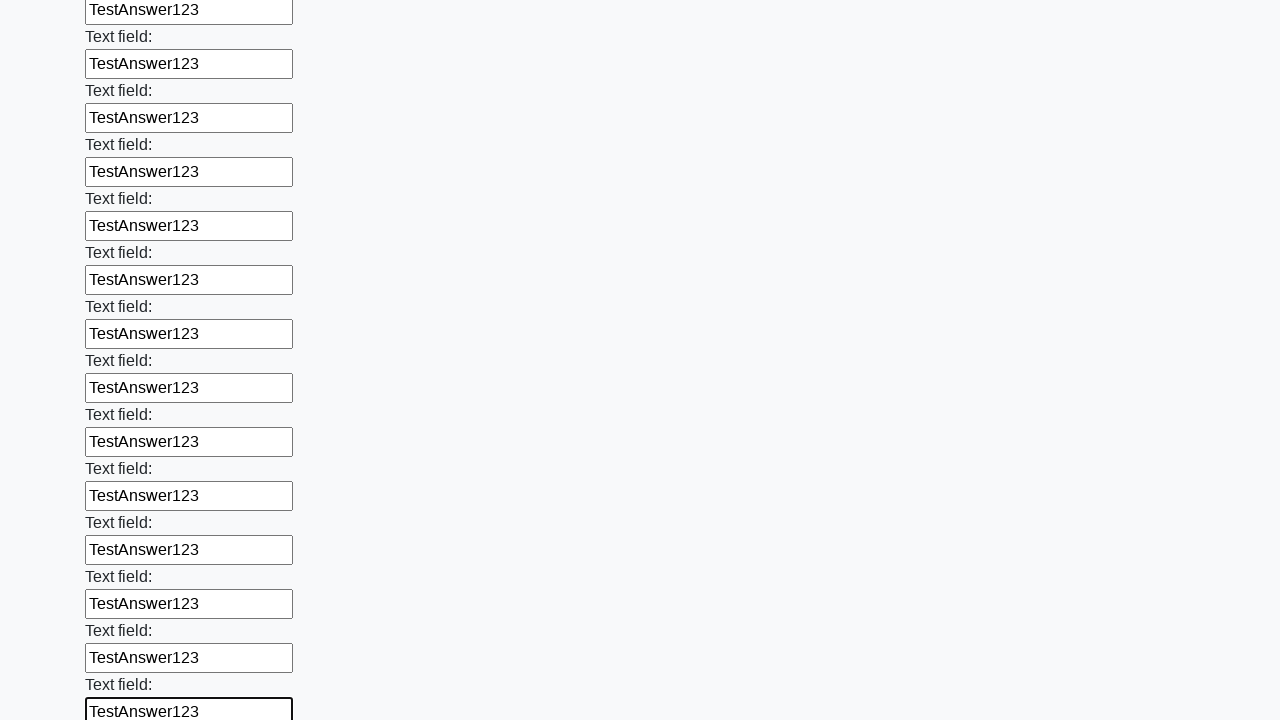

Filled an input field with 'TestAnswer123' on input >> nth=48
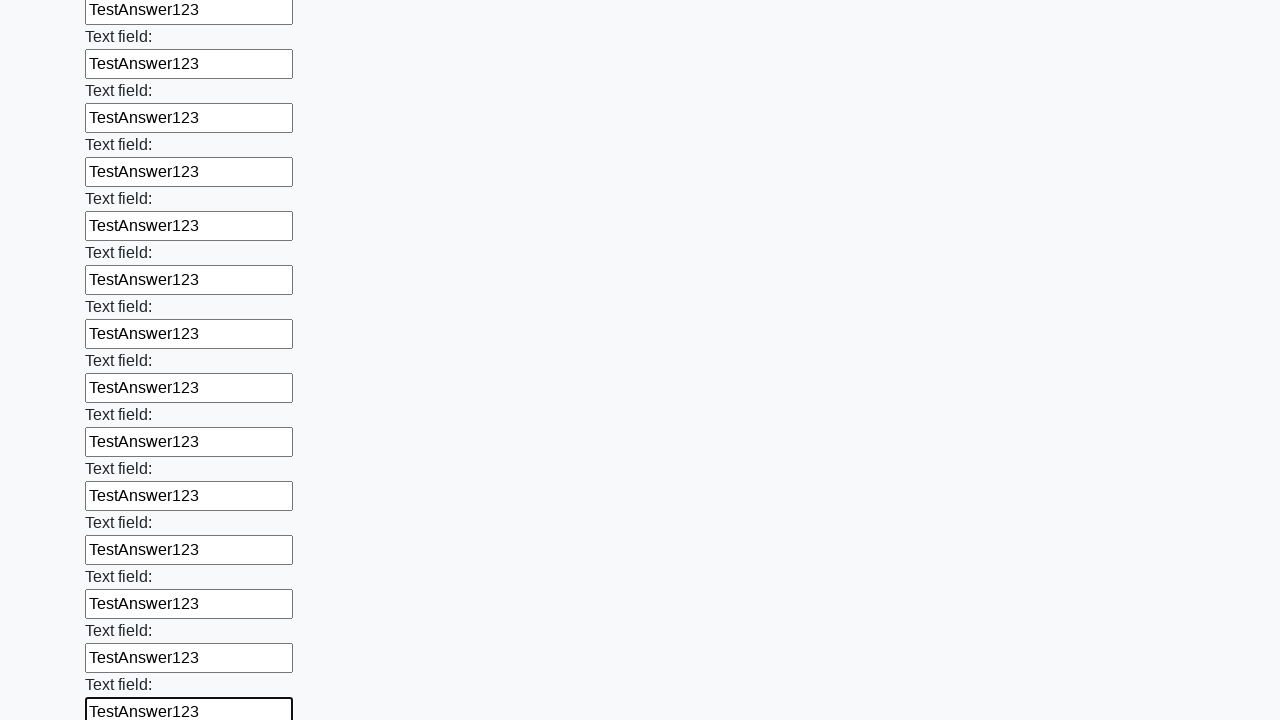

Filled an input field with 'TestAnswer123' on input >> nth=49
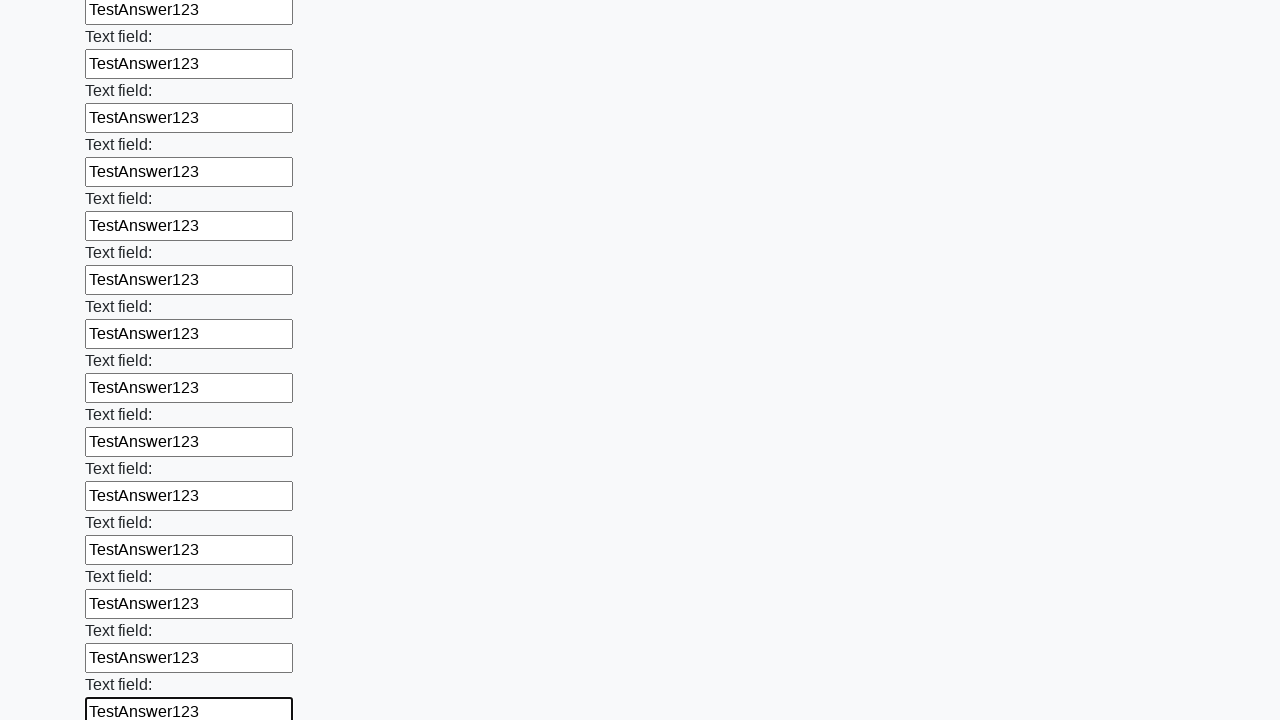

Filled an input field with 'TestAnswer123' on input >> nth=50
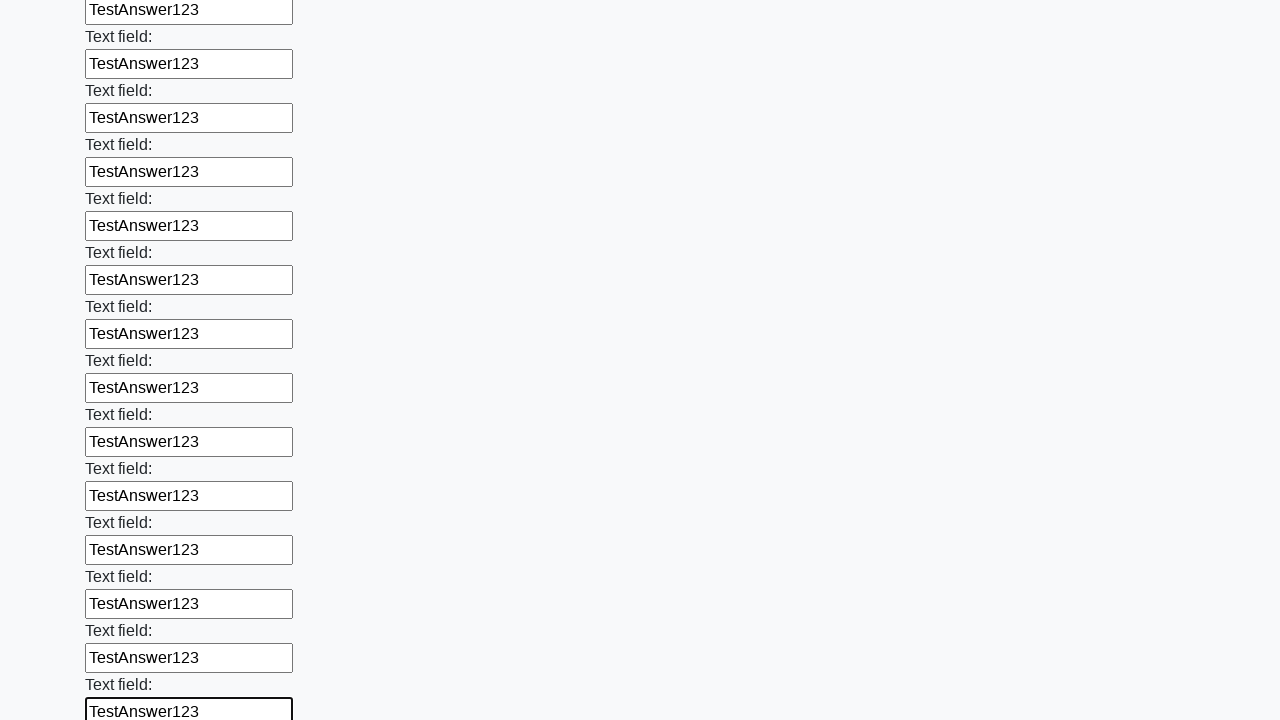

Filled an input field with 'TestAnswer123' on input >> nth=51
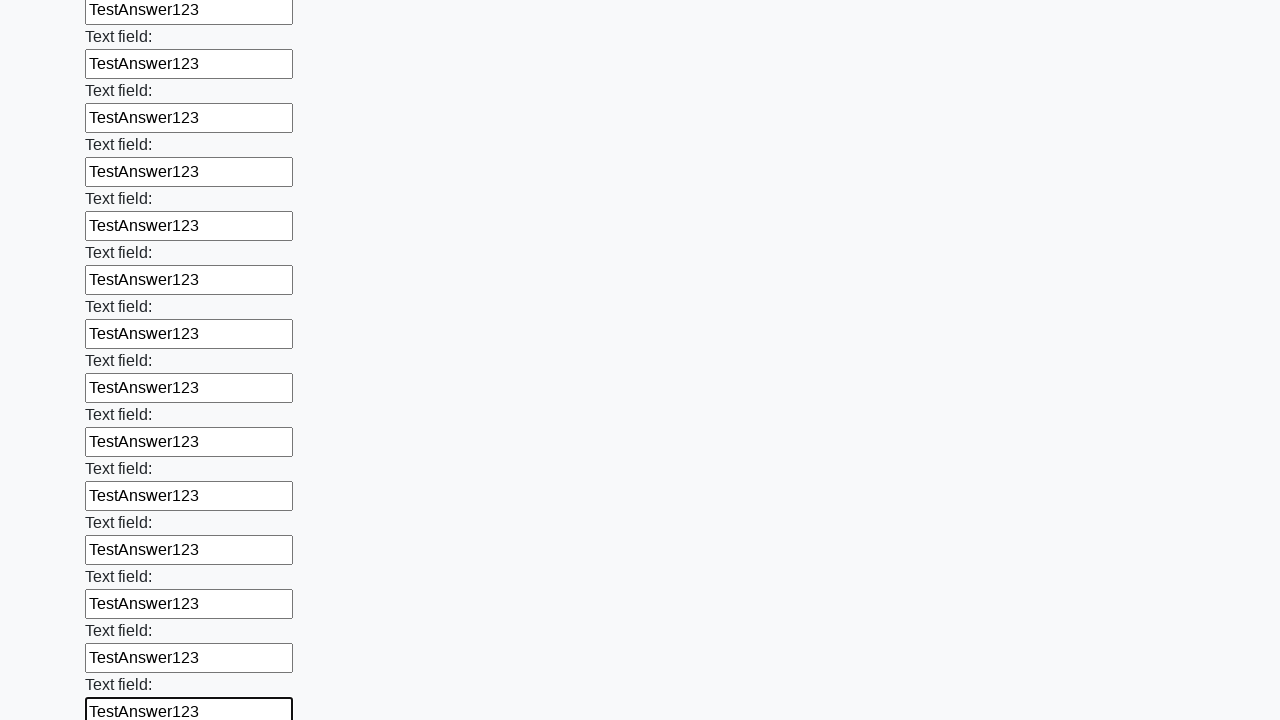

Filled an input field with 'TestAnswer123' on input >> nth=52
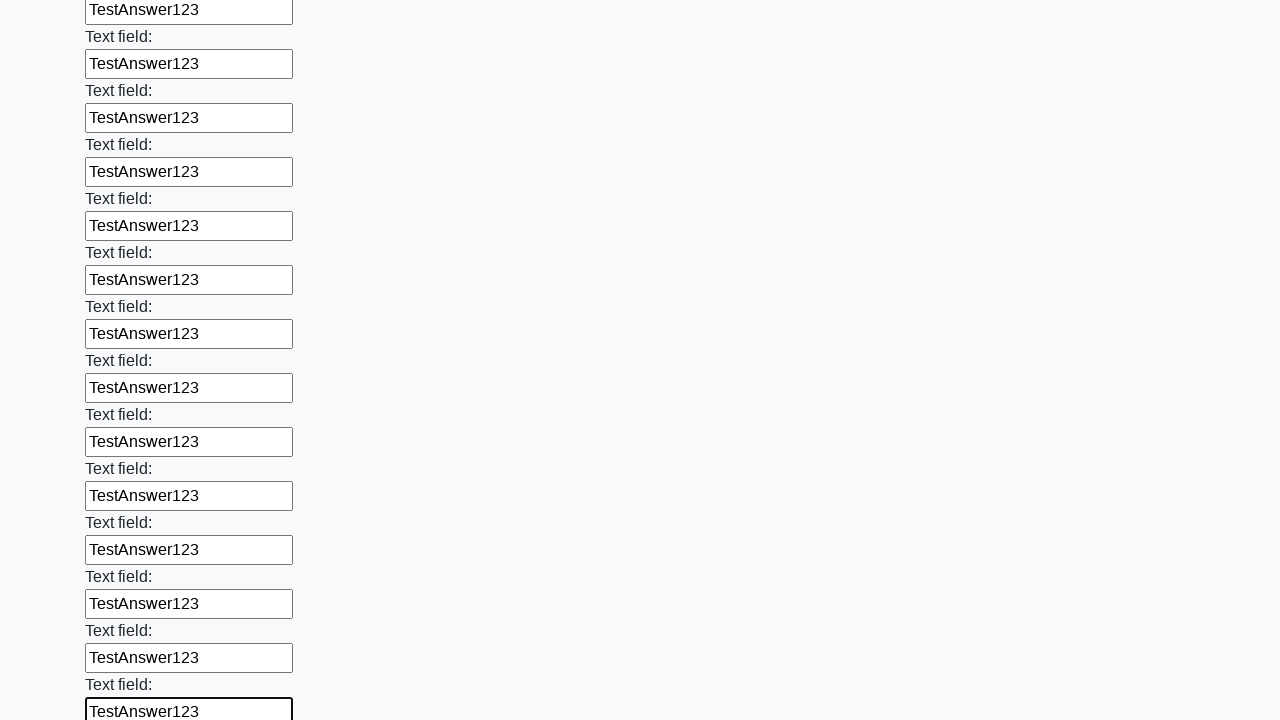

Filled an input field with 'TestAnswer123' on input >> nth=53
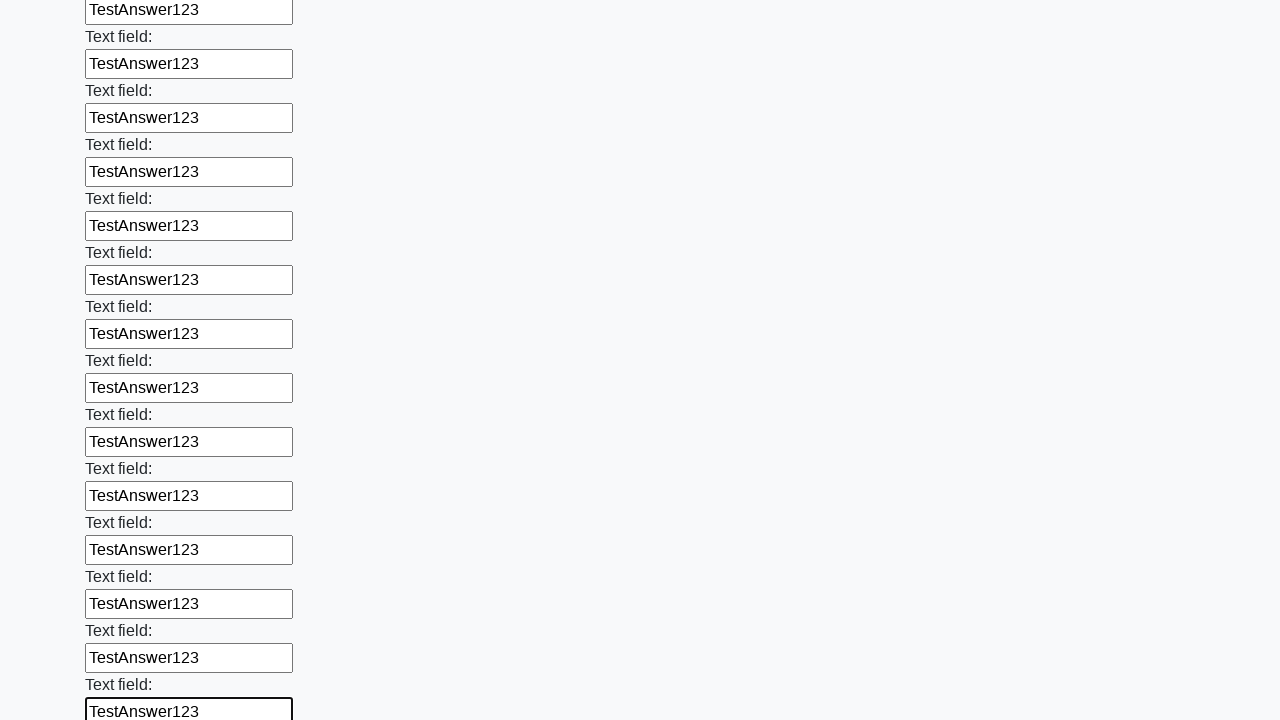

Filled an input field with 'TestAnswer123' on input >> nth=54
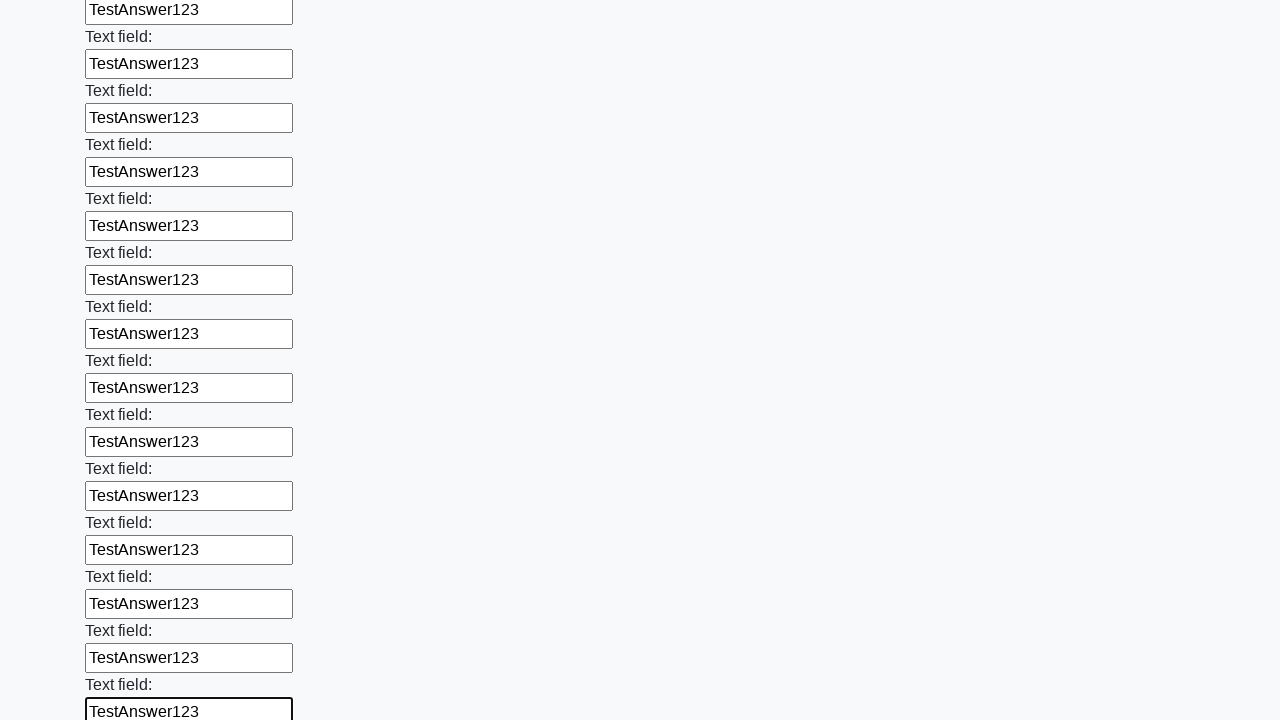

Filled an input field with 'TestAnswer123' on input >> nth=55
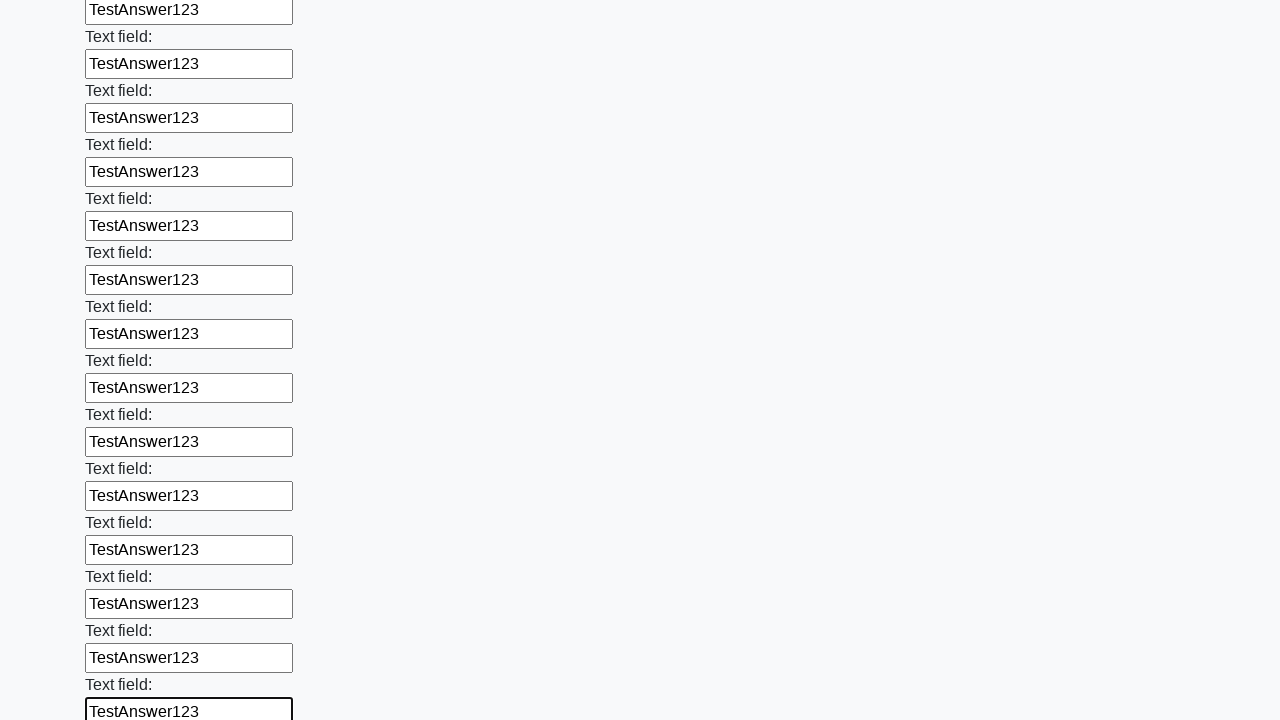

Filled an input field with 'TestAnswer123' on input >> nth=56
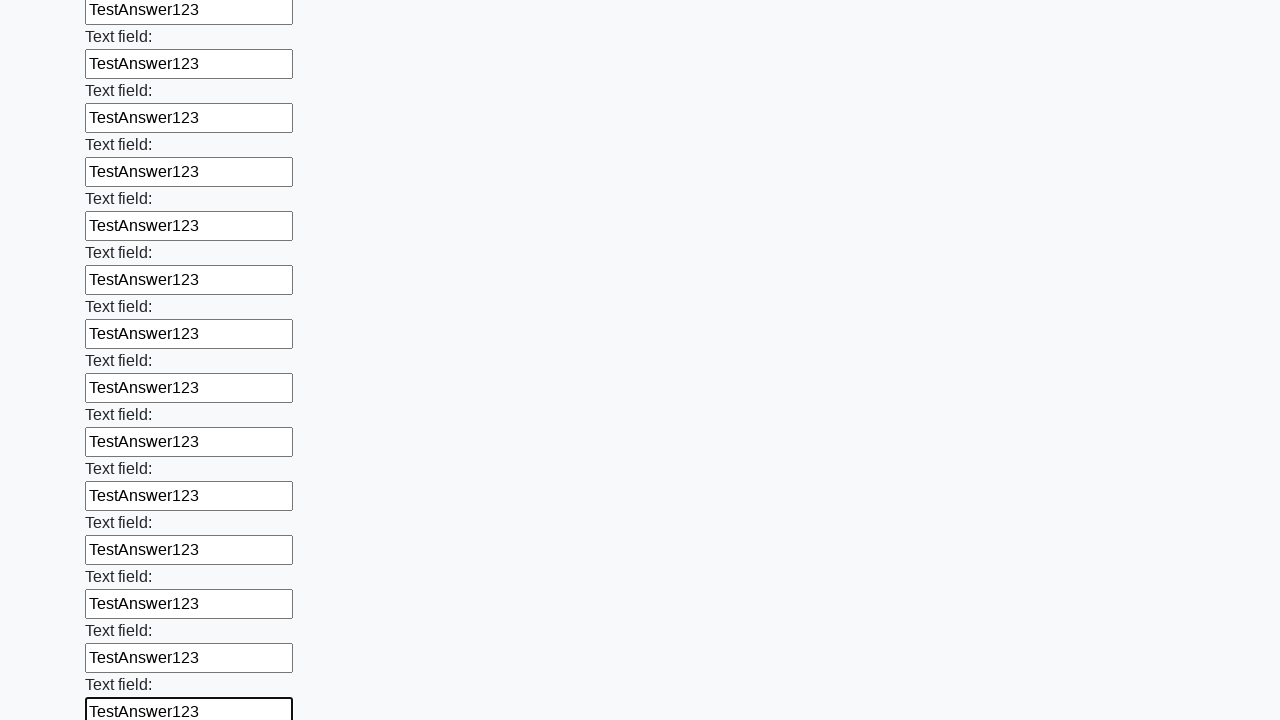

Filled an input field with 'TestAnswer123' on input >> nth=57
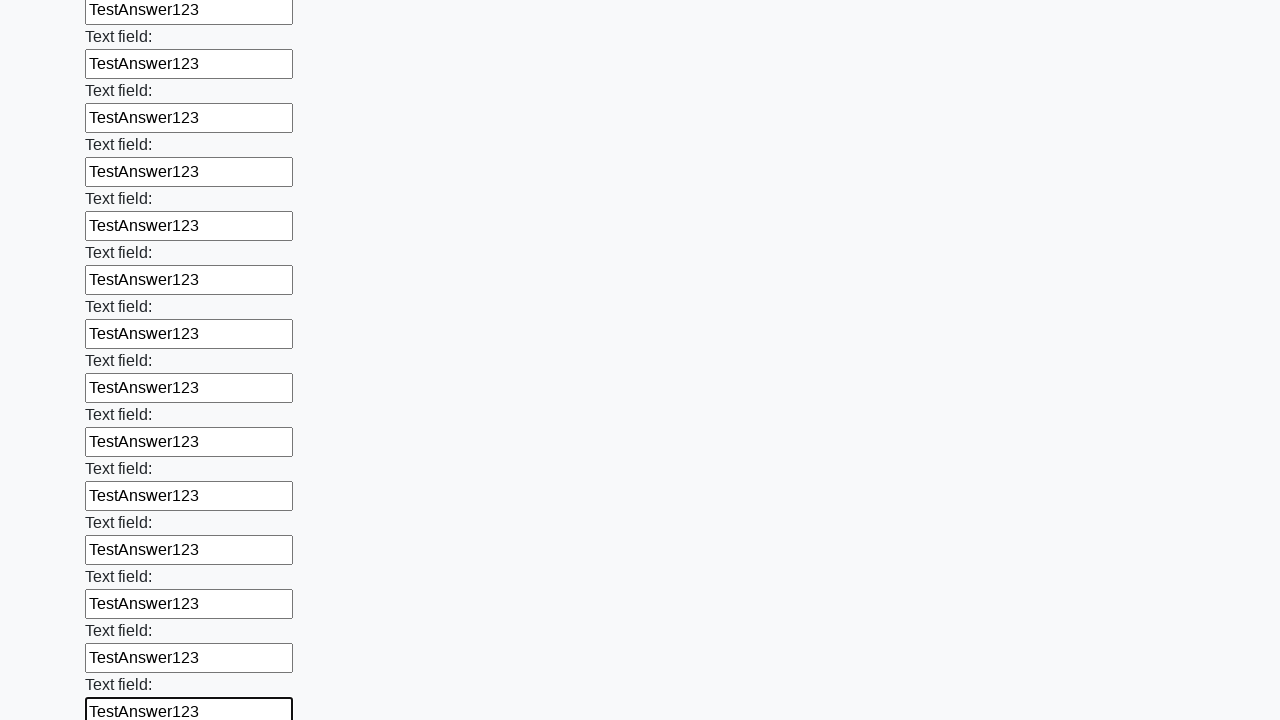

Filled an input field with 'TestAnswer123' on input >> nth=58
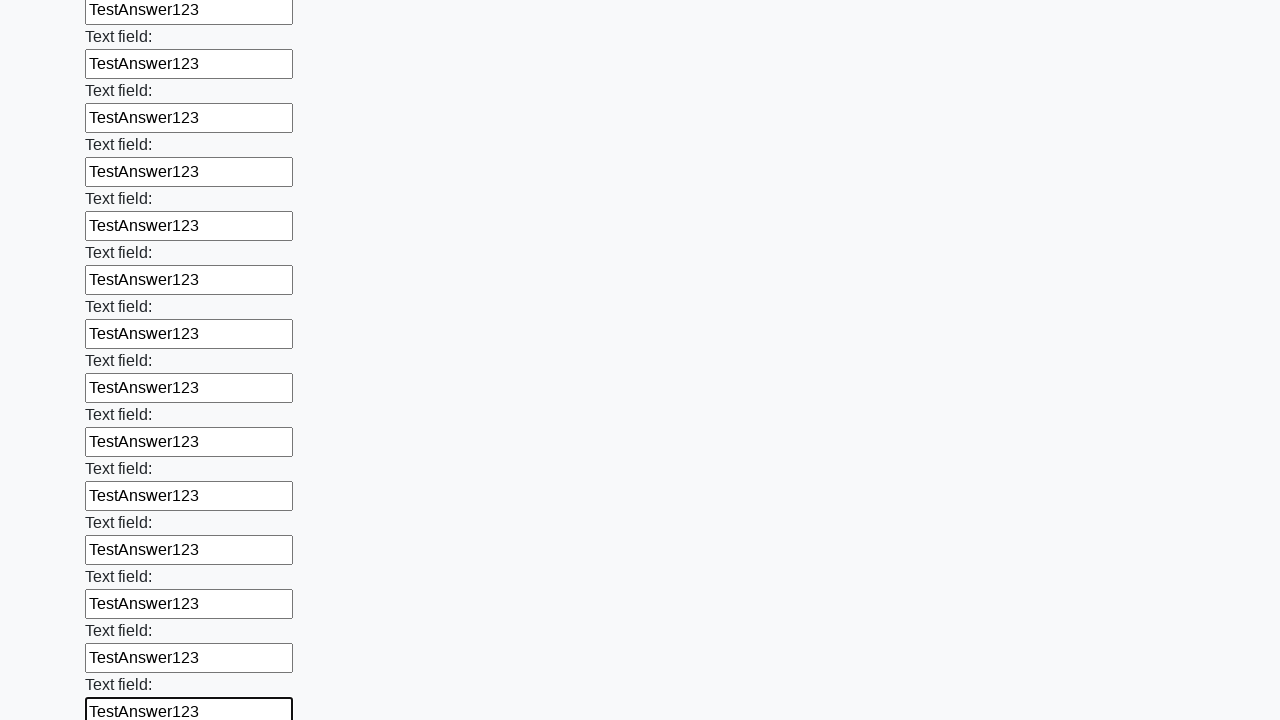

Filled an input field with 'TestAnswer123' on input >> nth=59
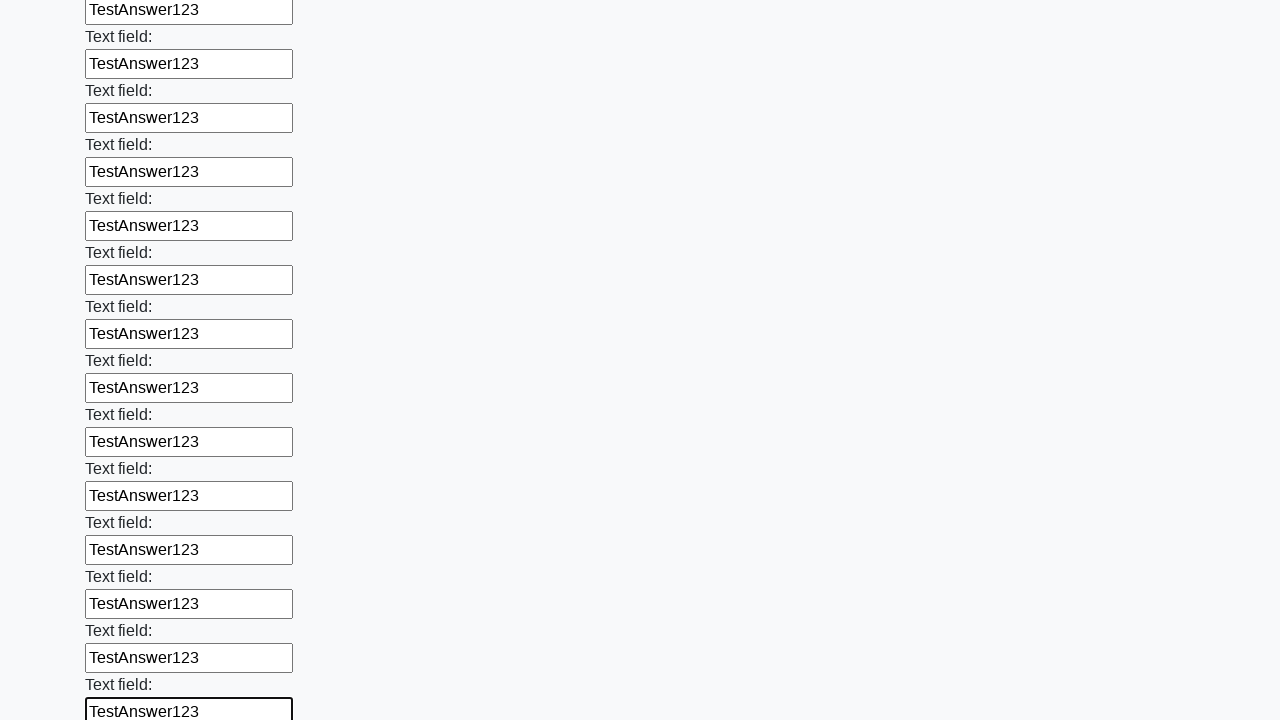

Filled an input field with 'TestAnswer123' on input >> nth=60
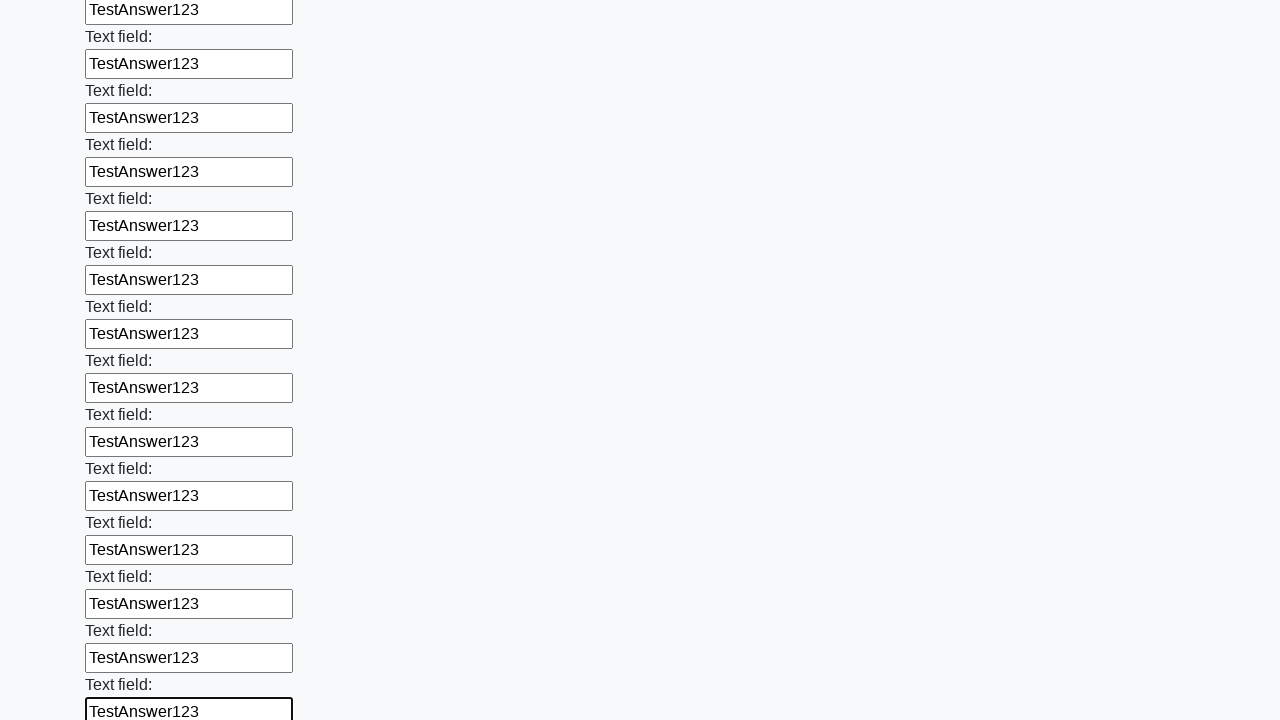

Filled an input field with 'TestAnswer123' on input >> nth=61
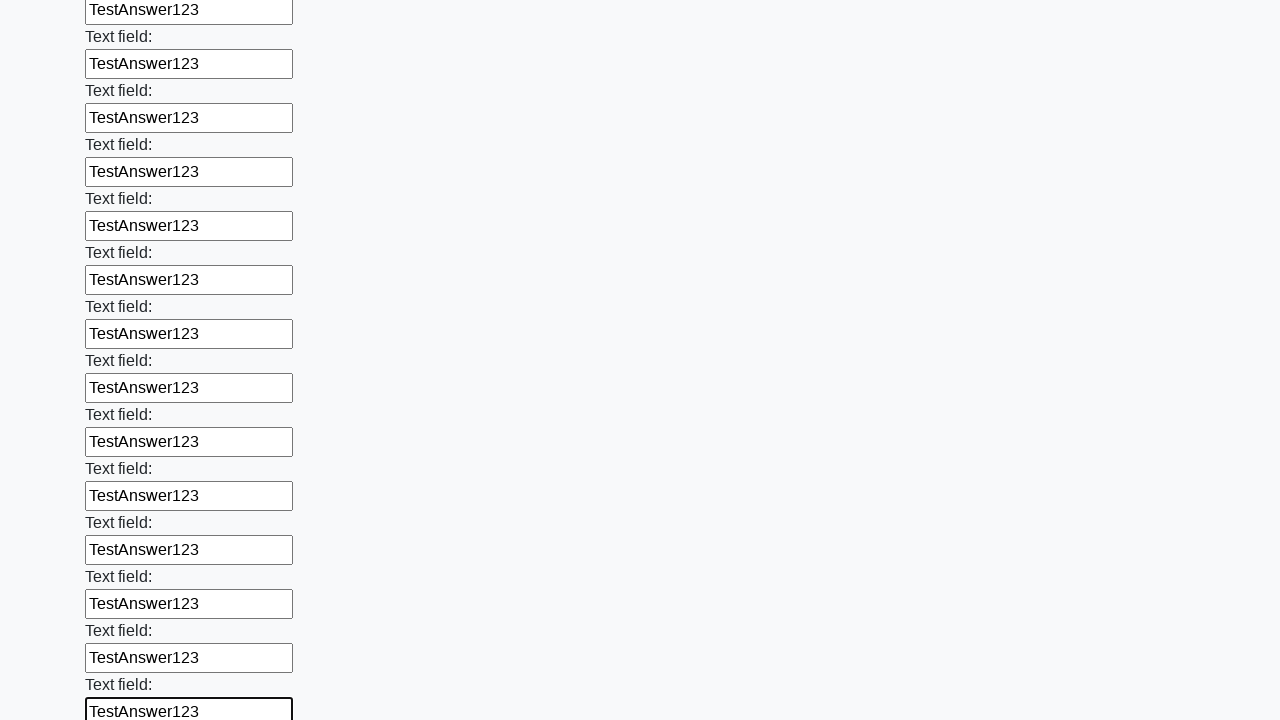

Filled an input field with 'TestAnswer123' on input >> nth=62
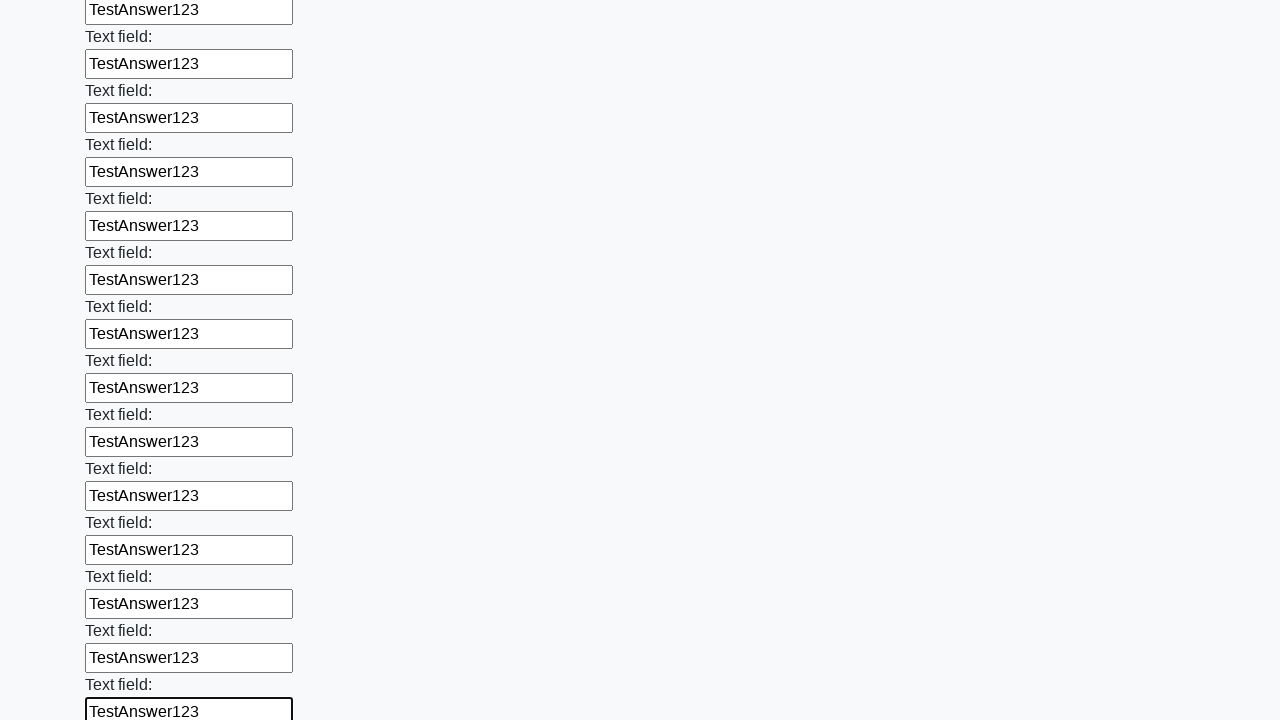

Filled an input field with 'TestAnswer123' on input >> nth=63
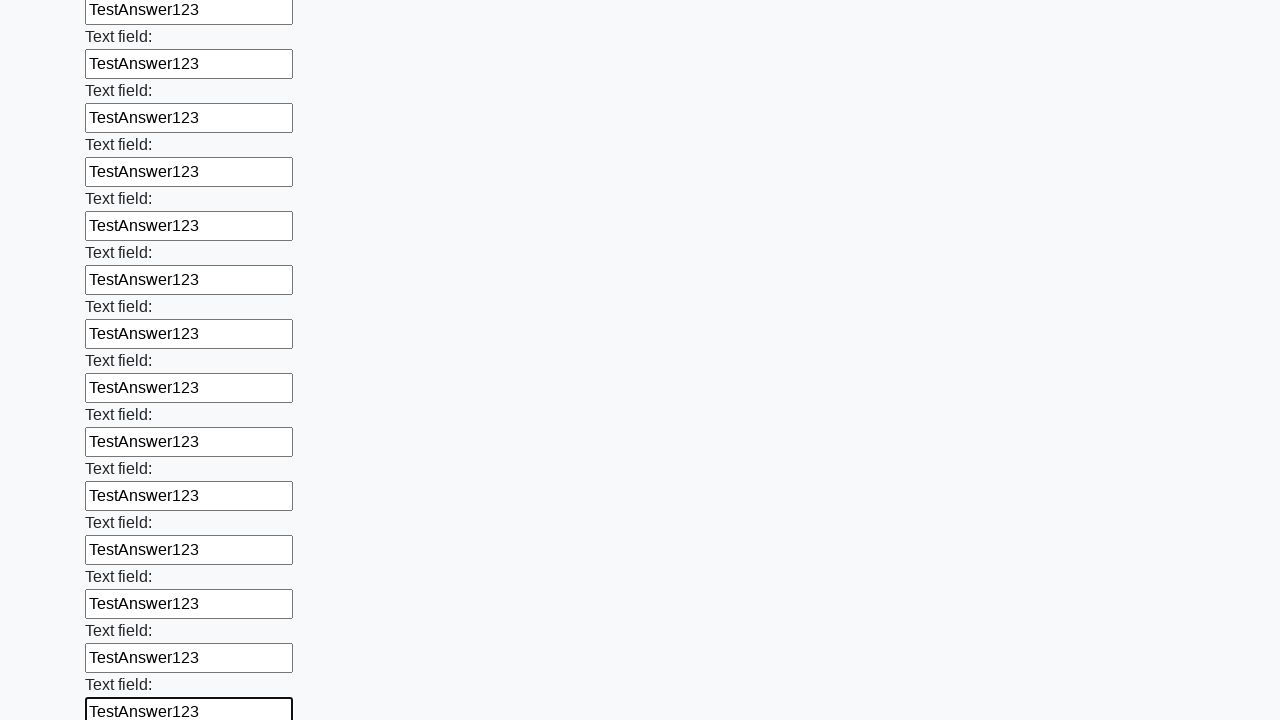

Filled an input field with 'TestAnswer123' on input >> nth=64
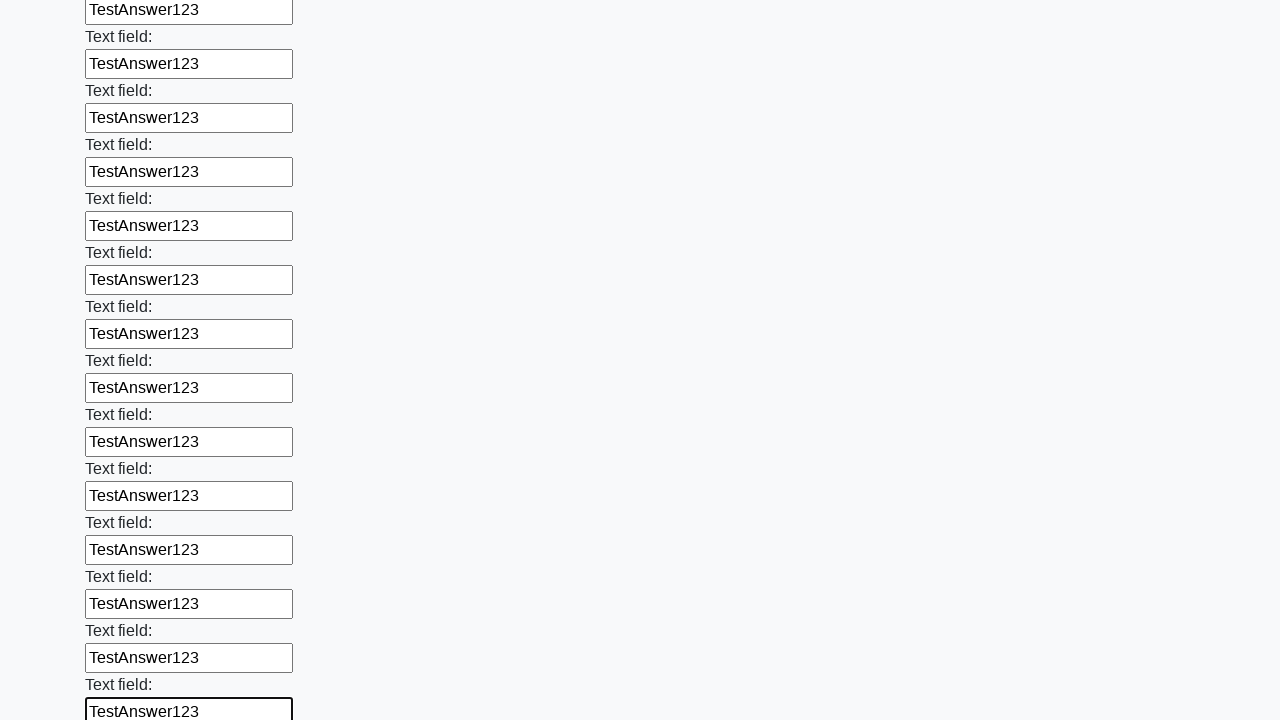

Filled an input field with 'TestAnswer123' on input >> nth=65
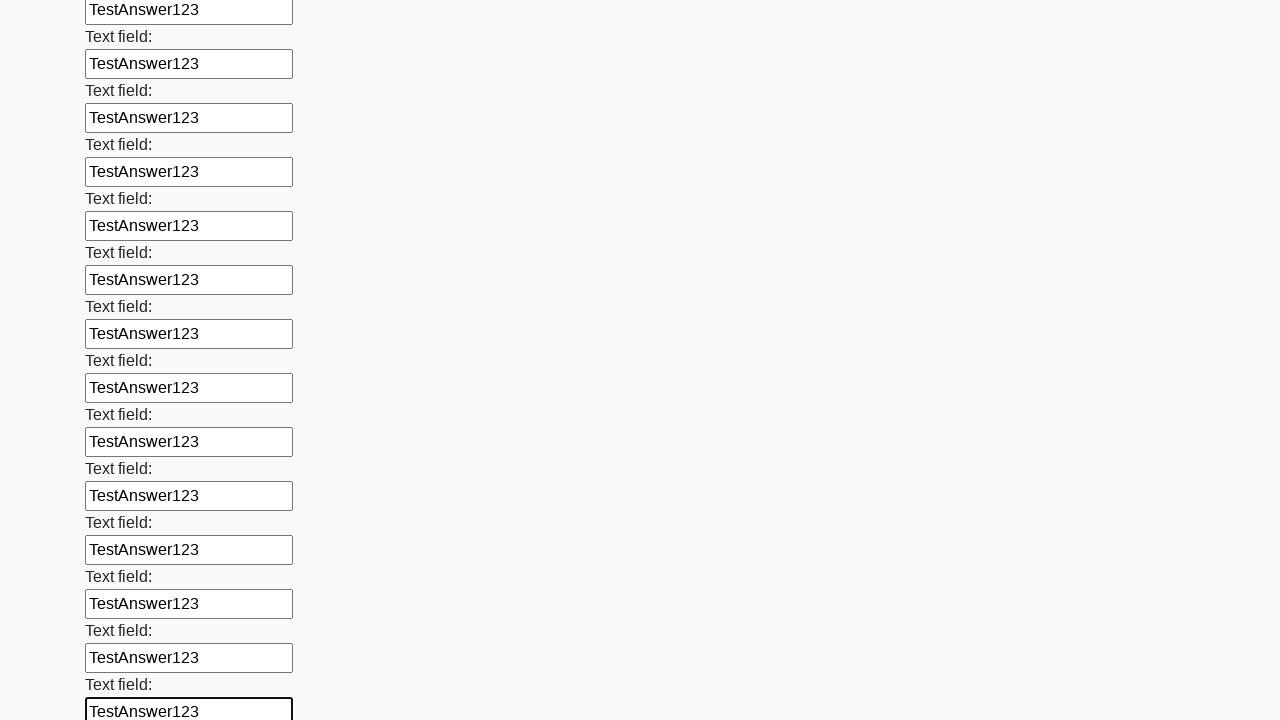

Filled an input field with 'TestAnswer123' on input >> nth=66
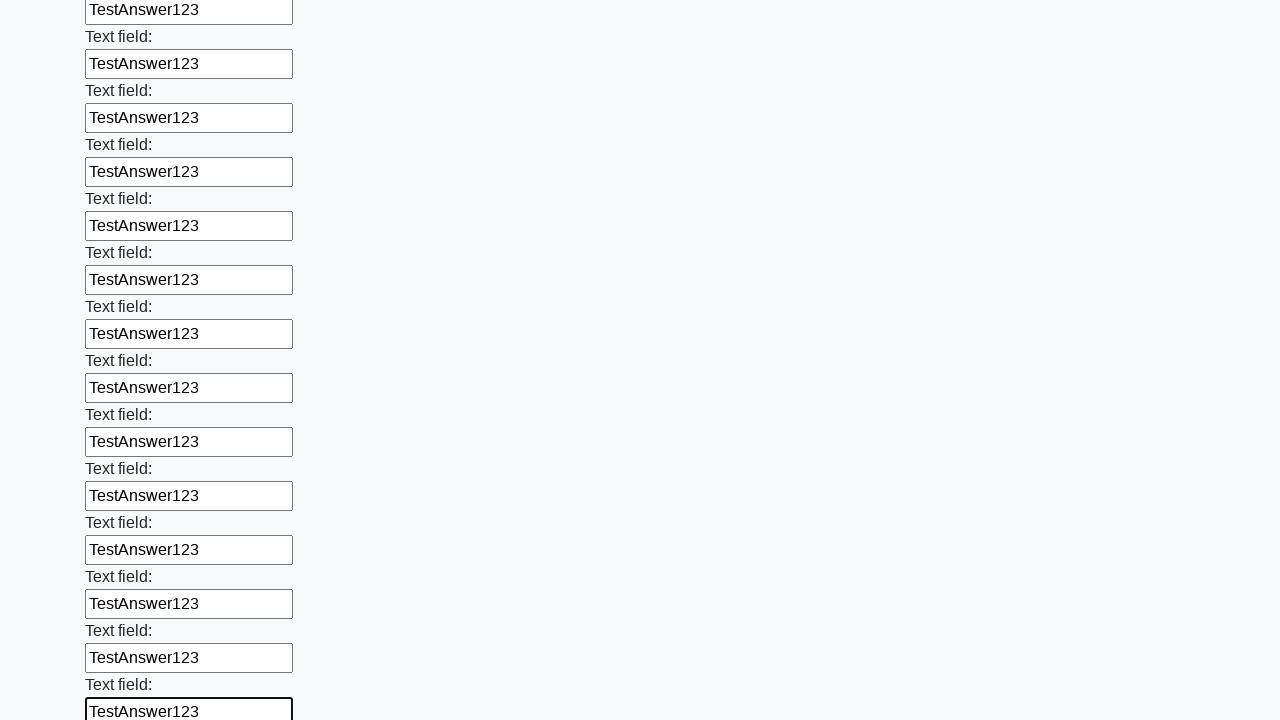

Filled an input field with 'TestAnswer123' on input >> nth=67
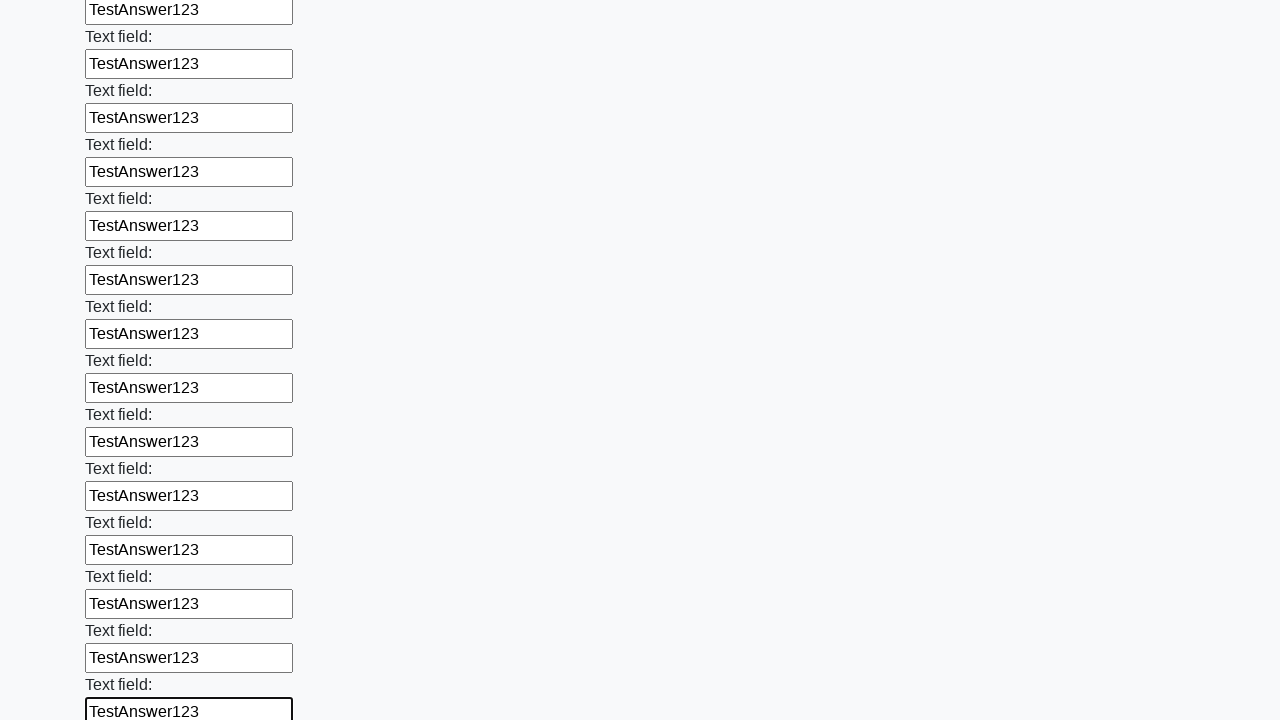

Filled an input field with 'TestAnswer123' on input >> nth=68
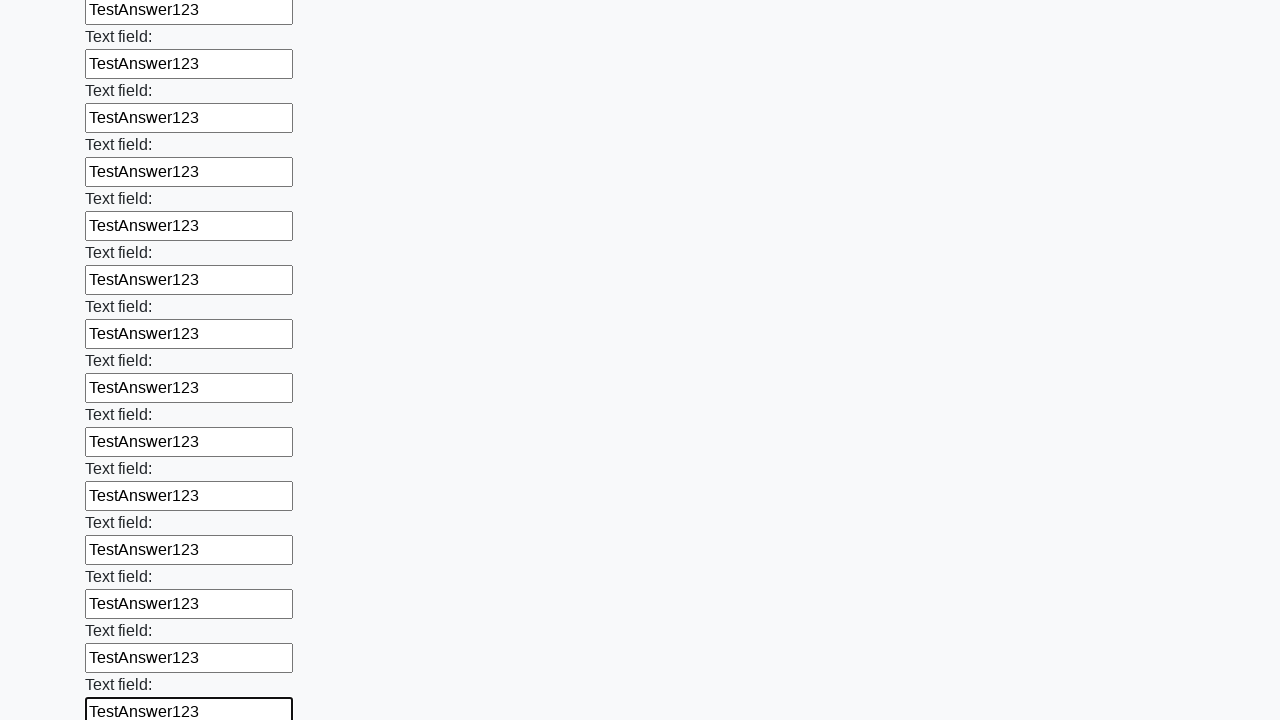

Filled an input field with 'TestAnswer123' on input >> nth=69
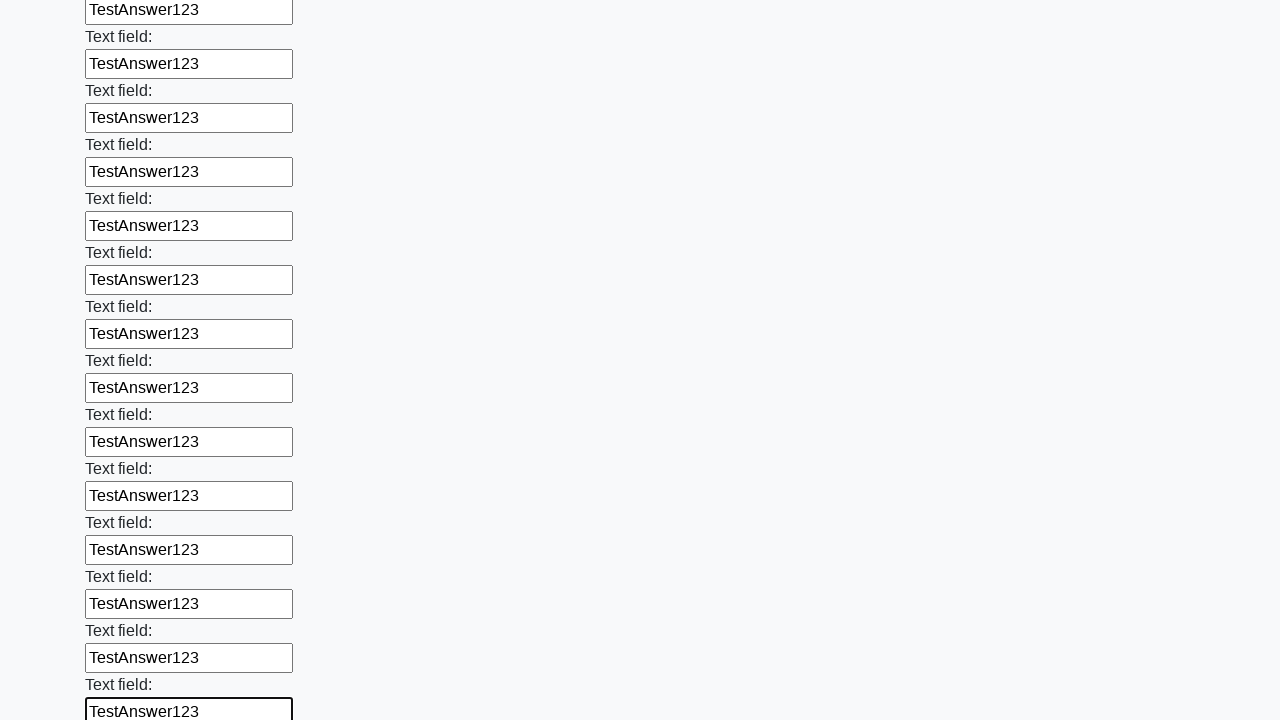

Filled an input field with 'TestAnswer123' on input >> nth=70
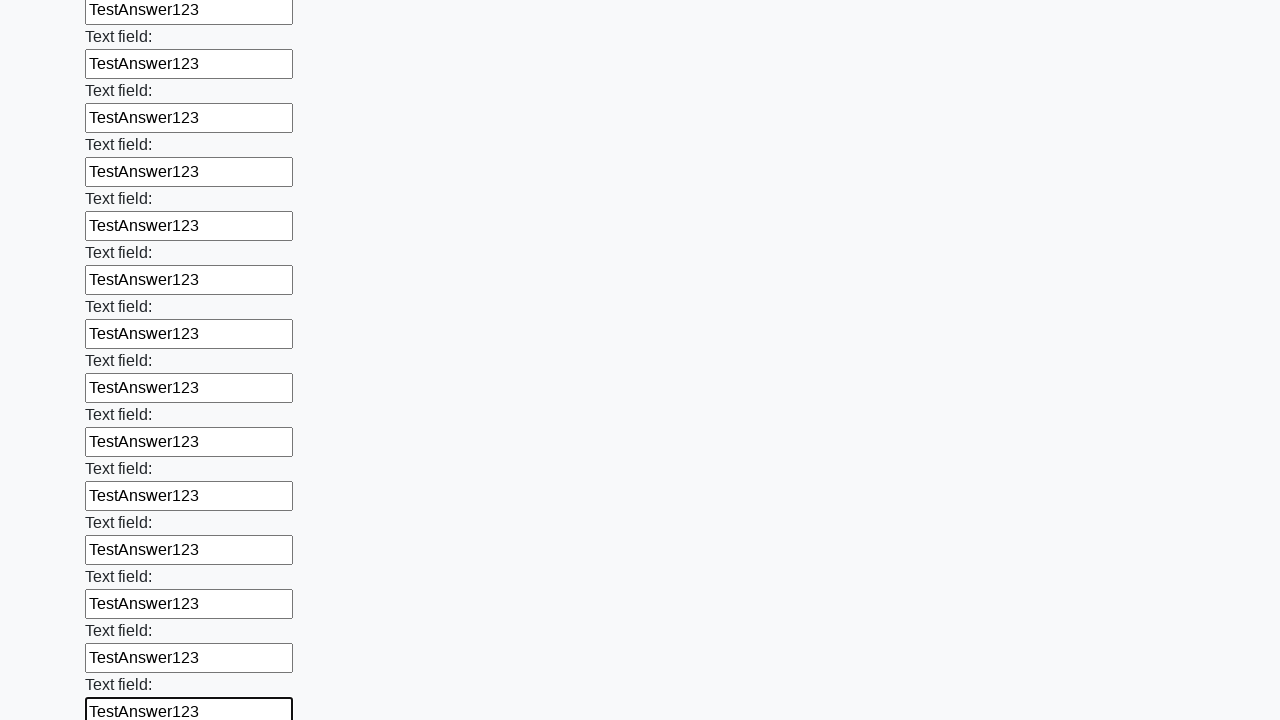

Filled an input field with 'TestAnswer123' on input >> nth=71
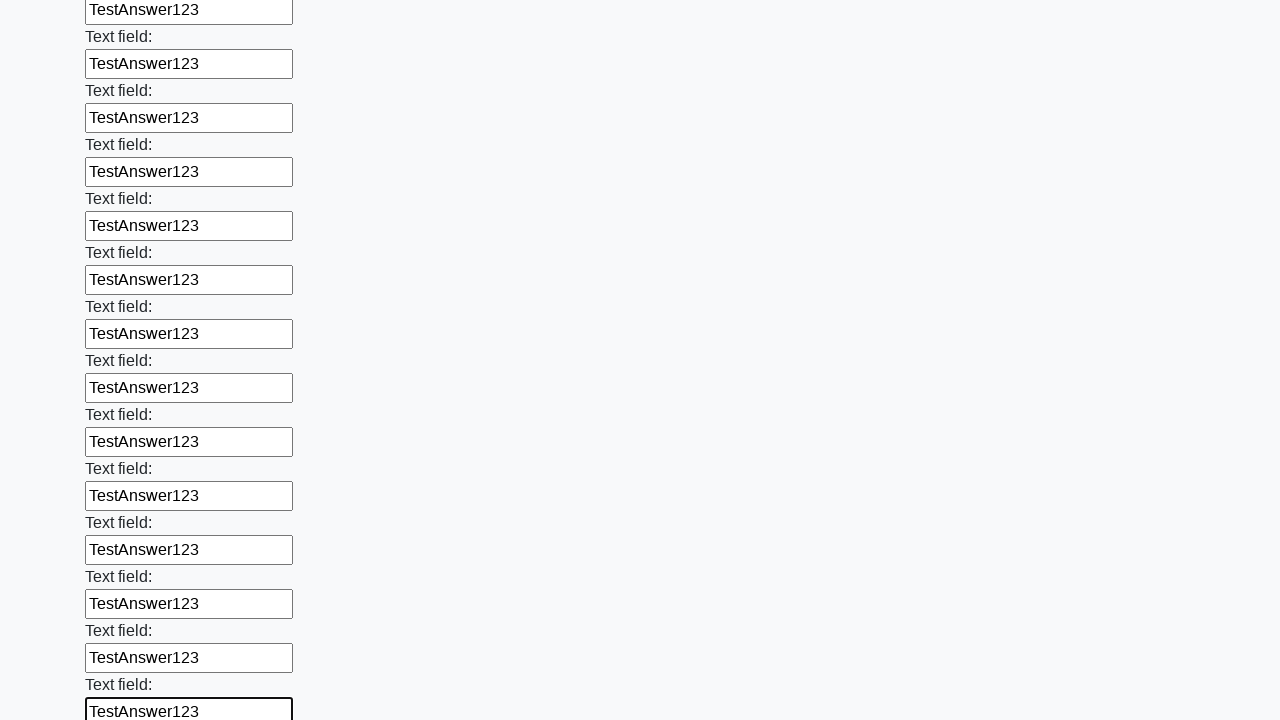

Filled an input field with 'TestAnswer123' on input >> nth=72
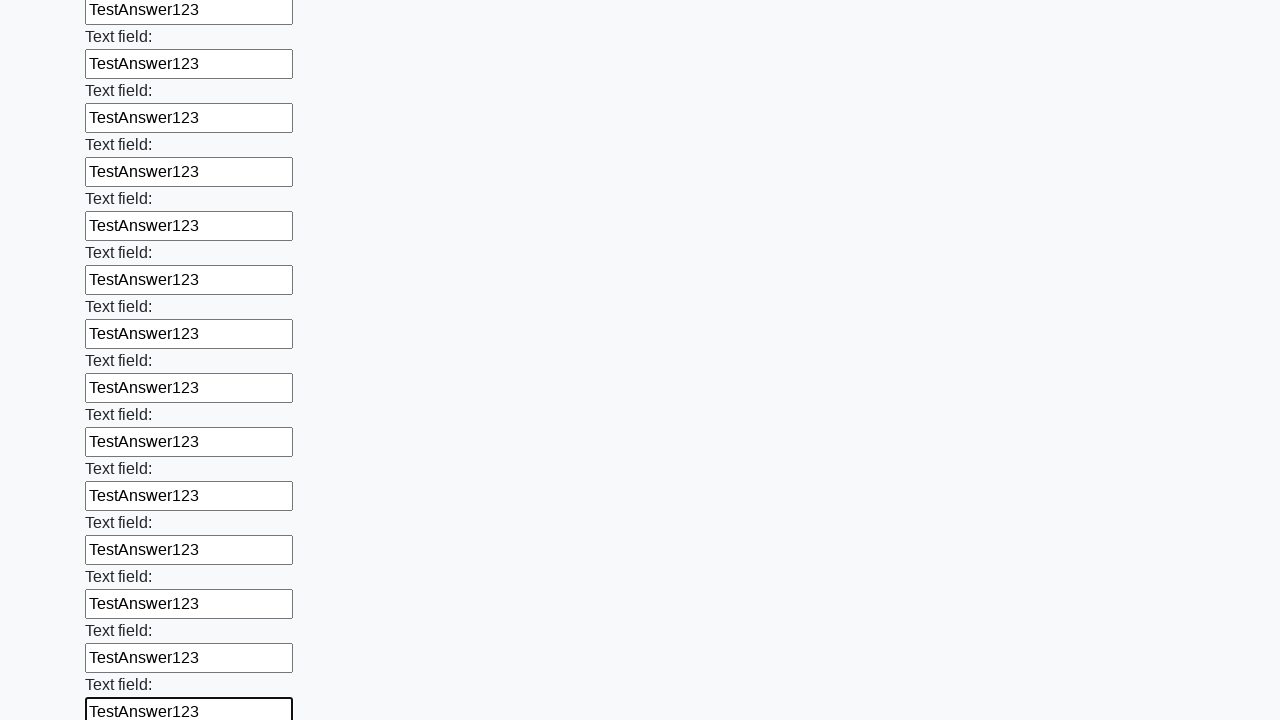

Filled an input field with 'TestAnswer123' on input >> nth=73
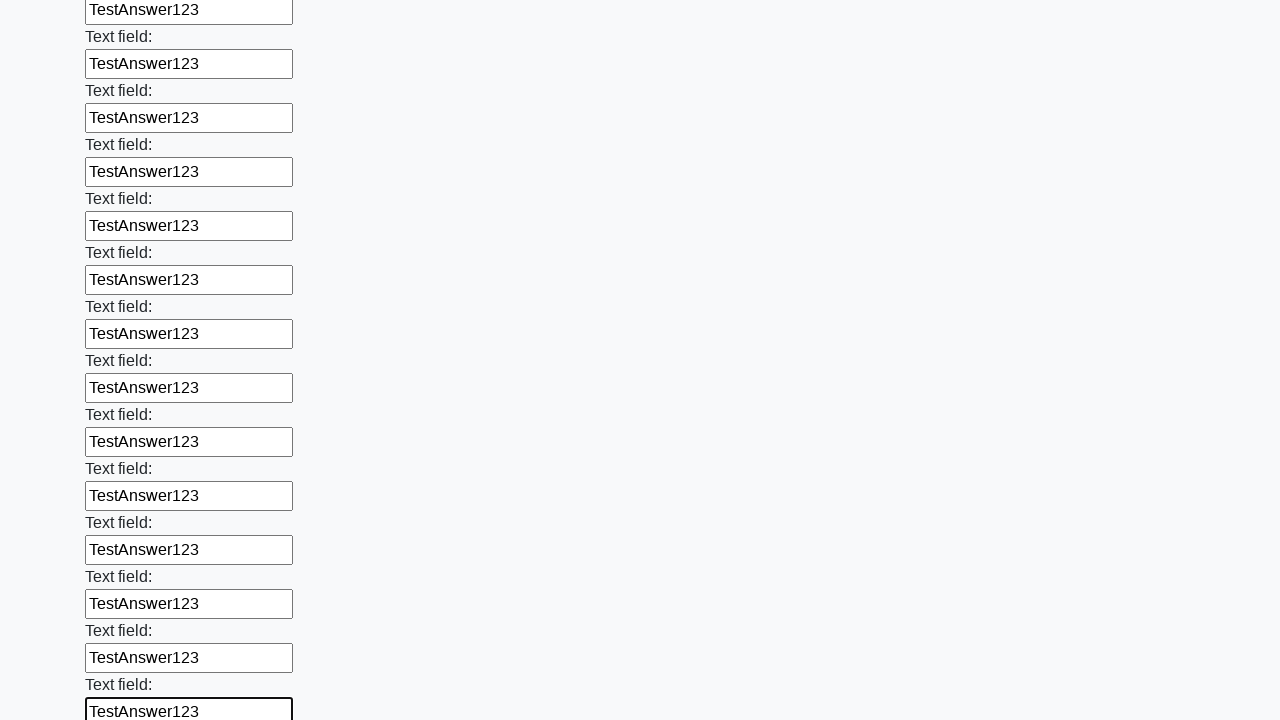

Filled an input field with 'TestAnswer123' on input >> nth=74
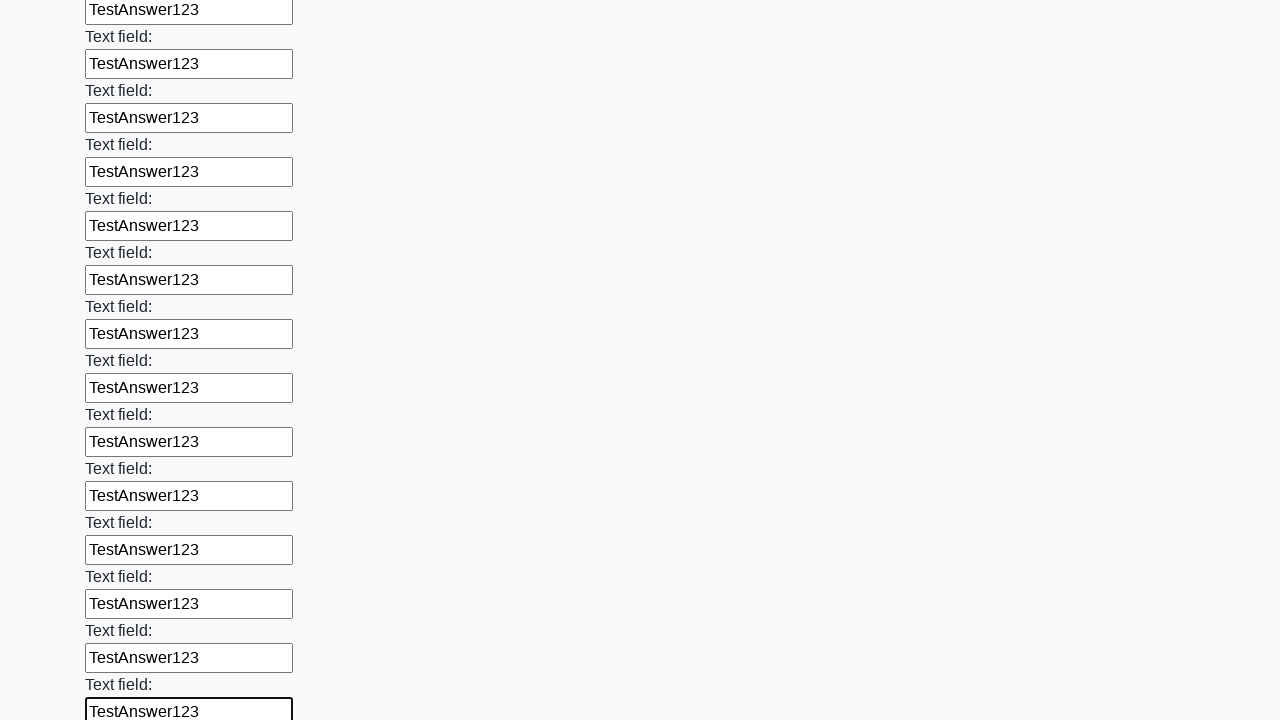

Filled an input field with 'TestAnswer123' on input >> nth=75
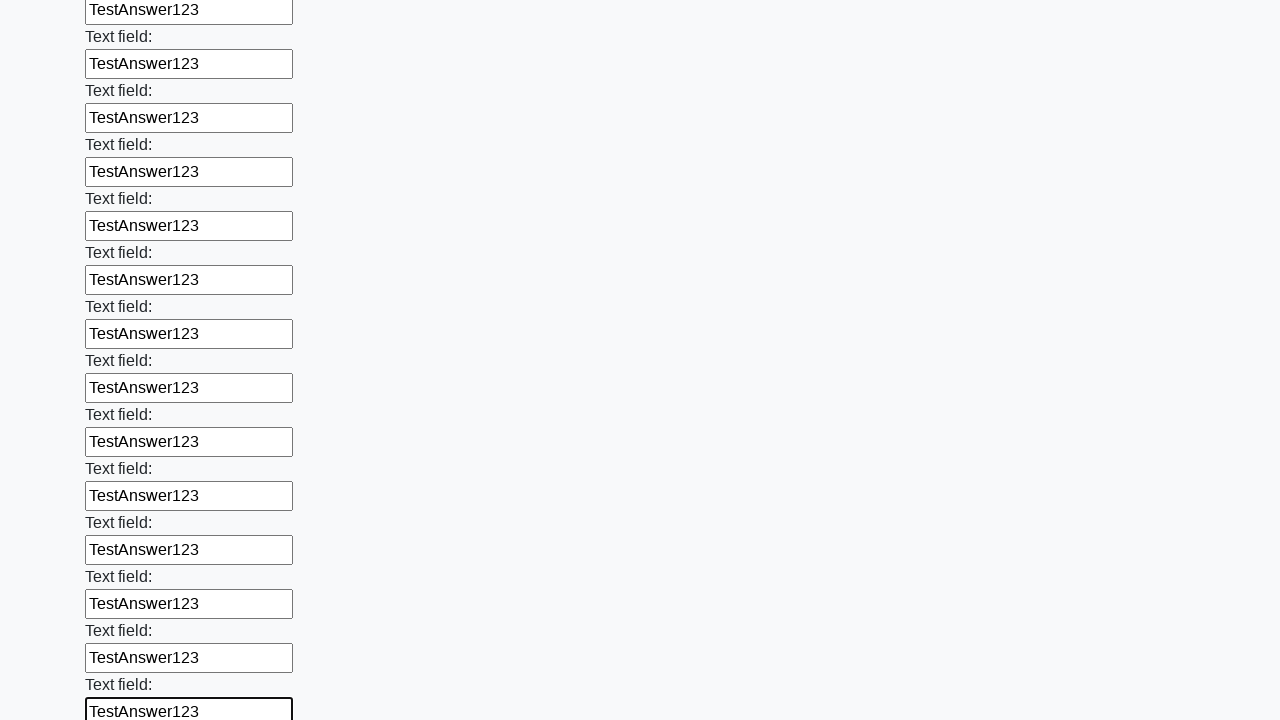

Filled an input field with 'TestAnswer123' on input >> nth=76
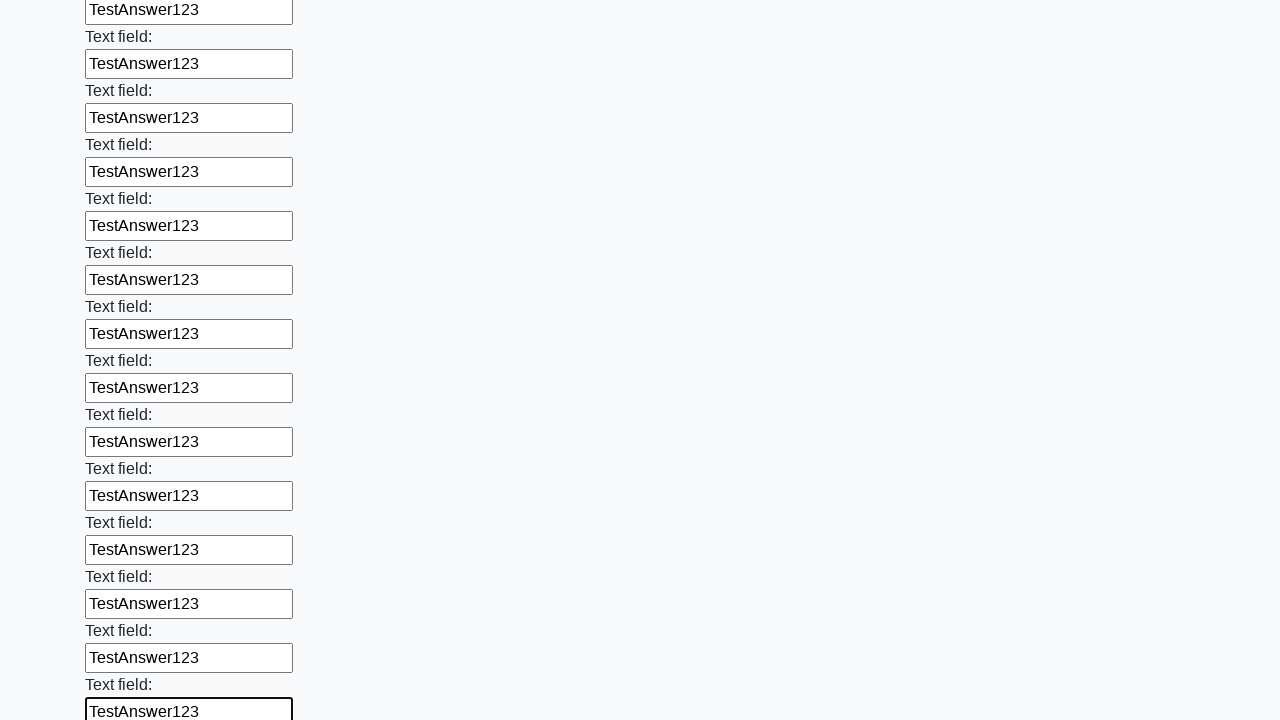

Filled an input field with 'TestAnswer123' on input >> nth=77
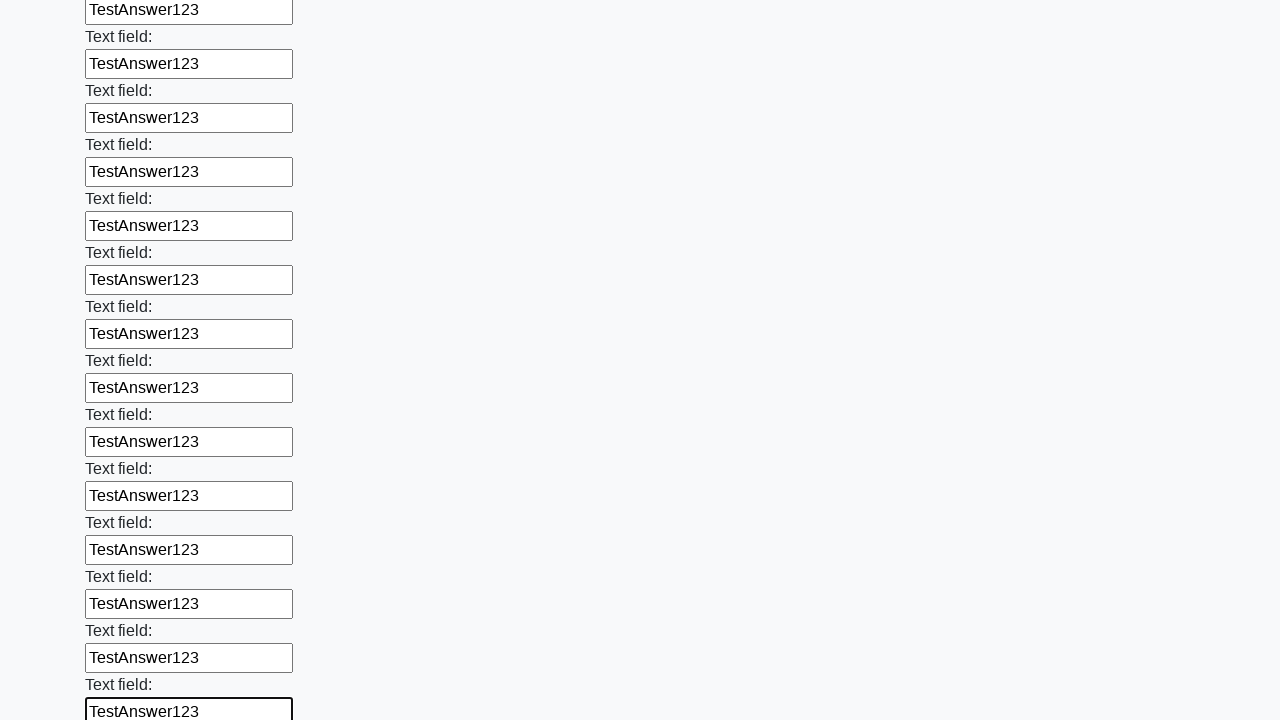

Filled an input field with 'TestAnswer123' on input >> nth=78
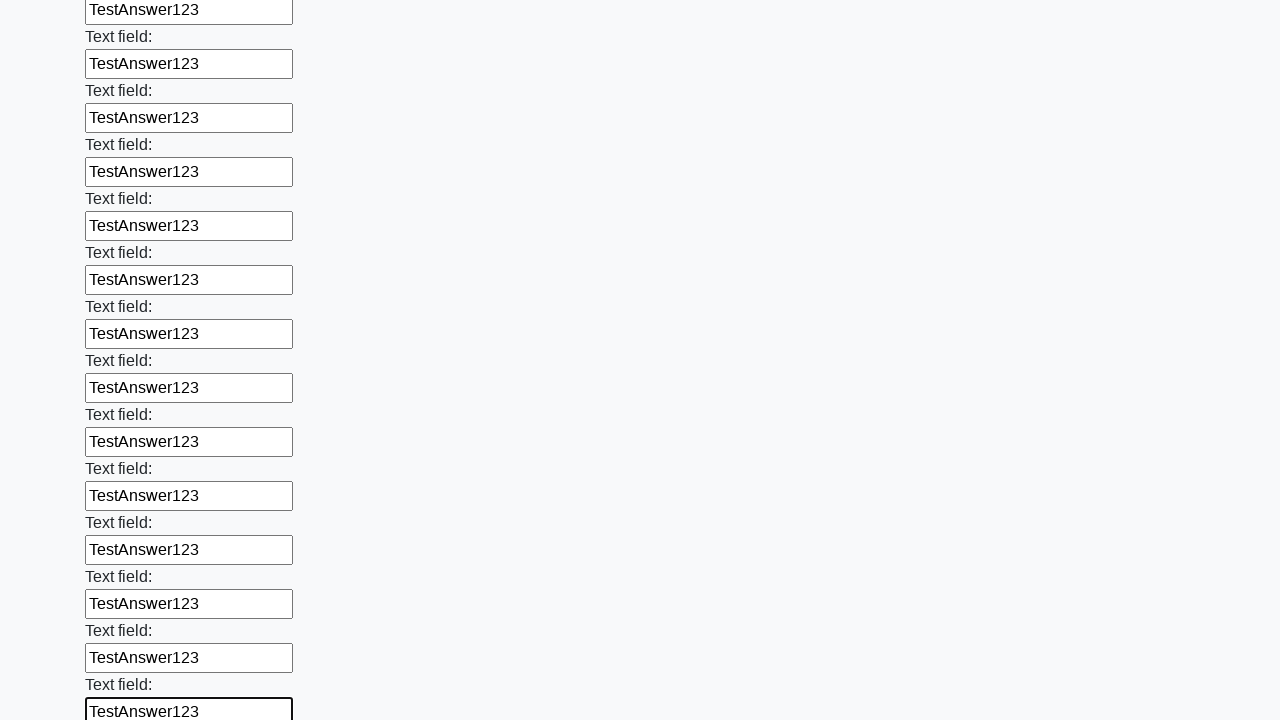

Filled an input field with 'TestAnswer123' on input >> nth=79
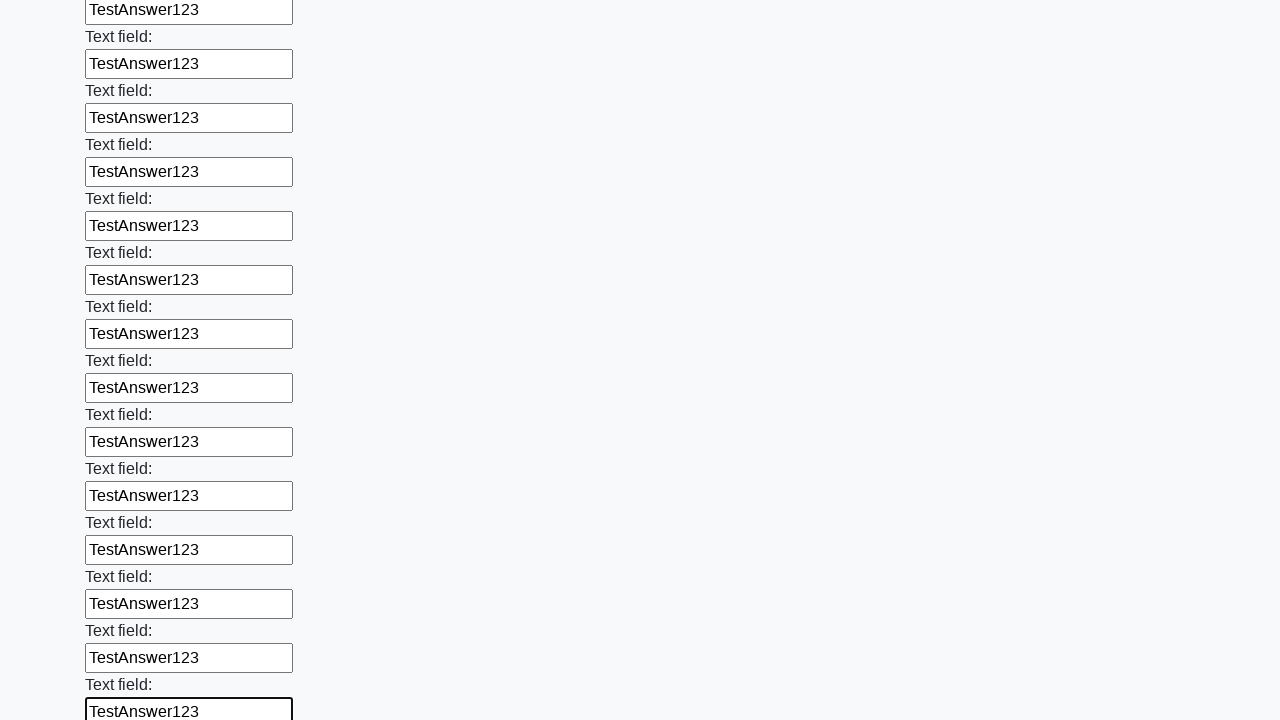

Filled an input field with 'TestAnswer123' on input >> nth=80
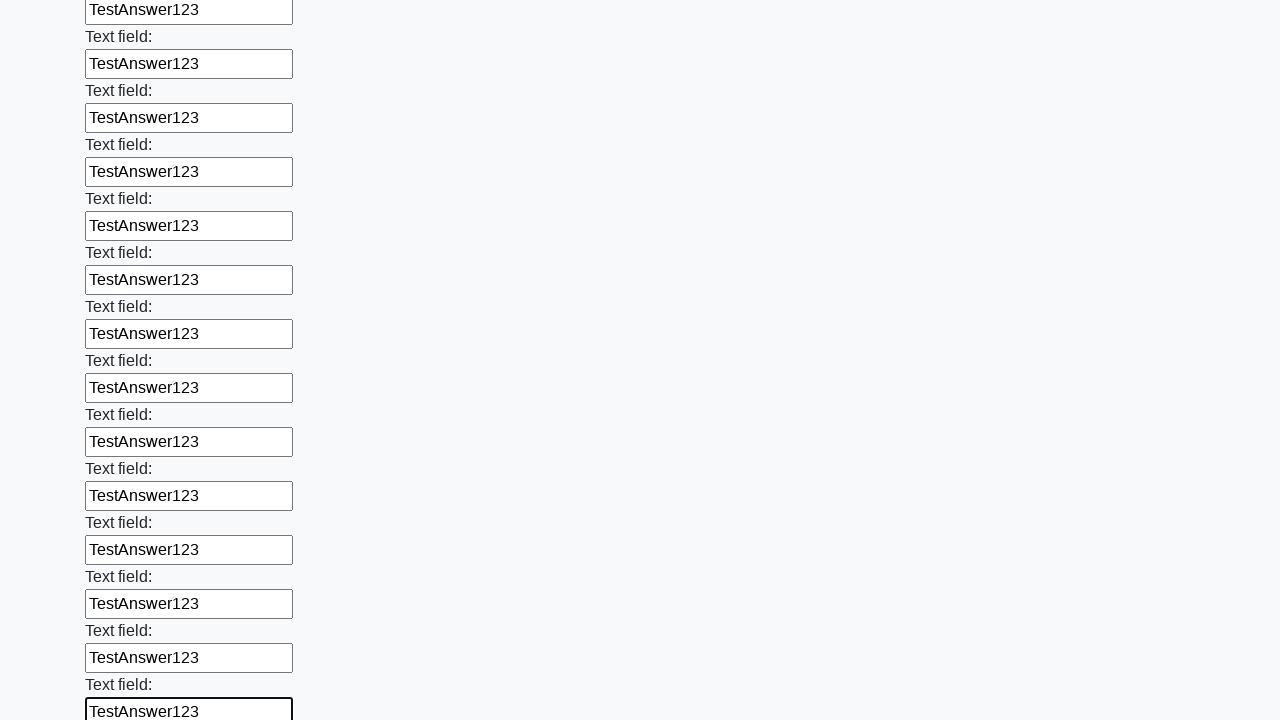

Filled an input field with 'TestAnswer123' on input >> nth=81
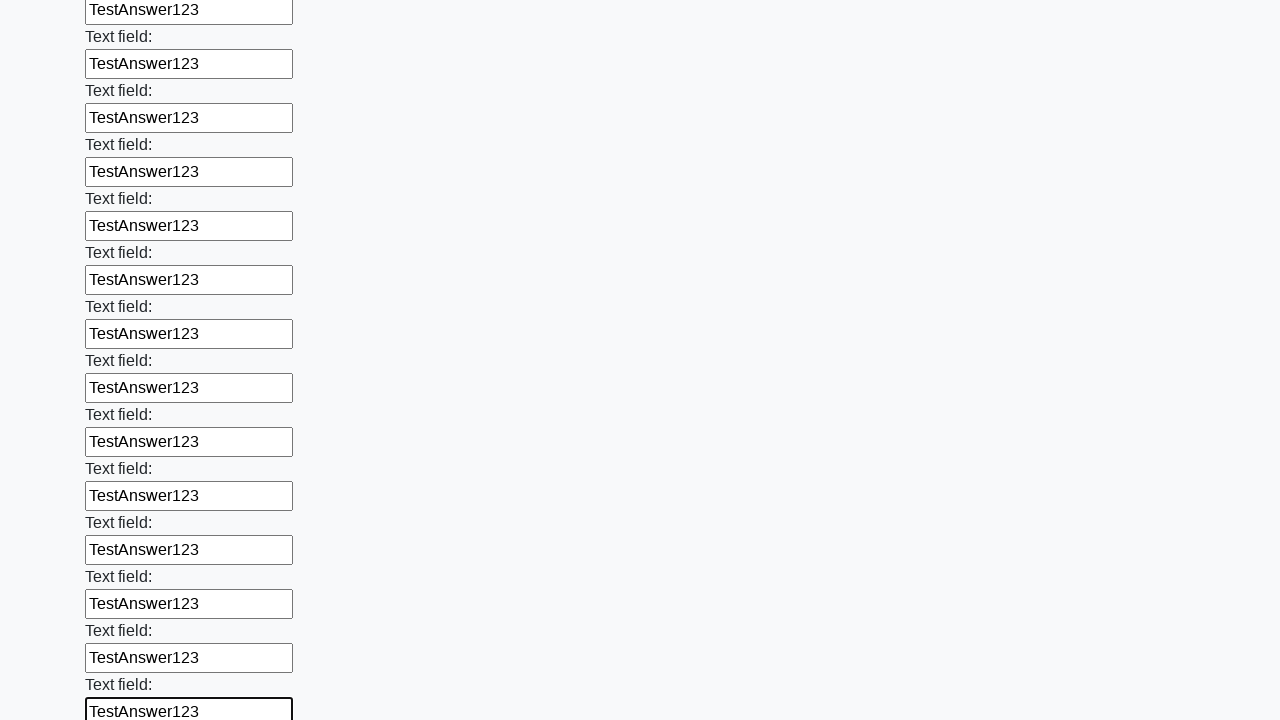

Filled an input field with 'TestAnswer123' on input >> nth=82
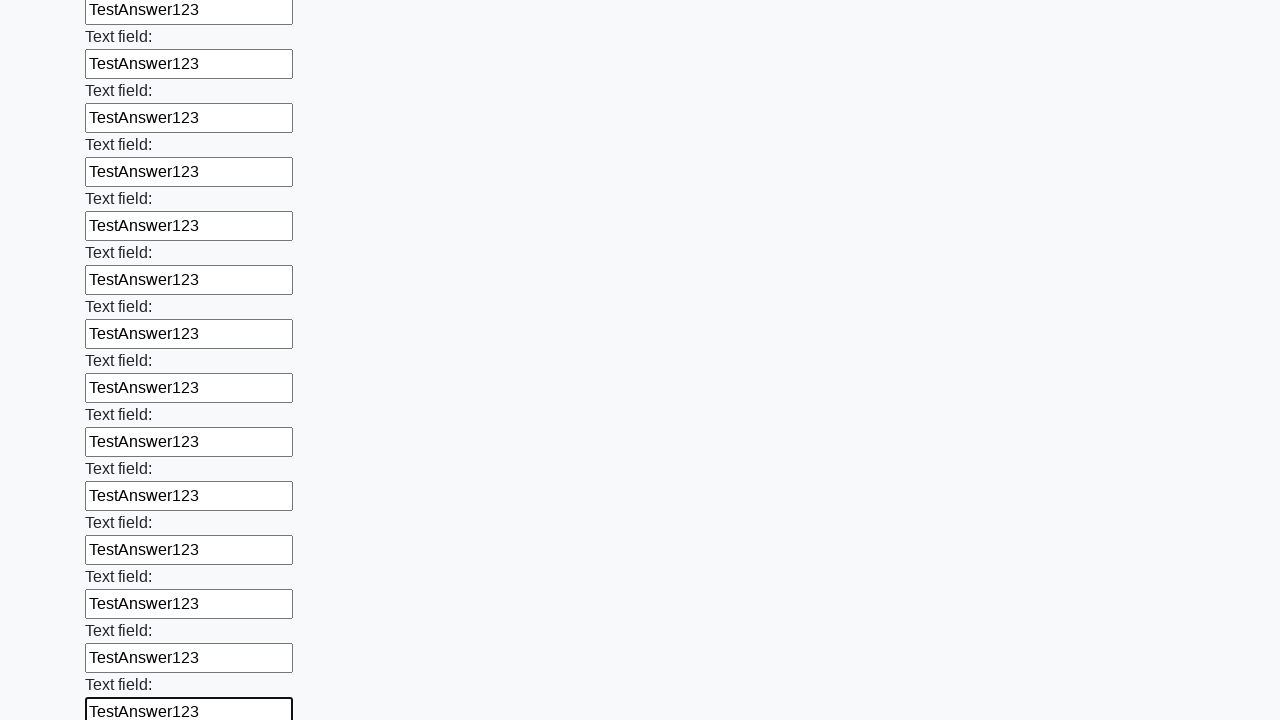

Filled an input field with 'TestAnswer123' on input >> nth=83
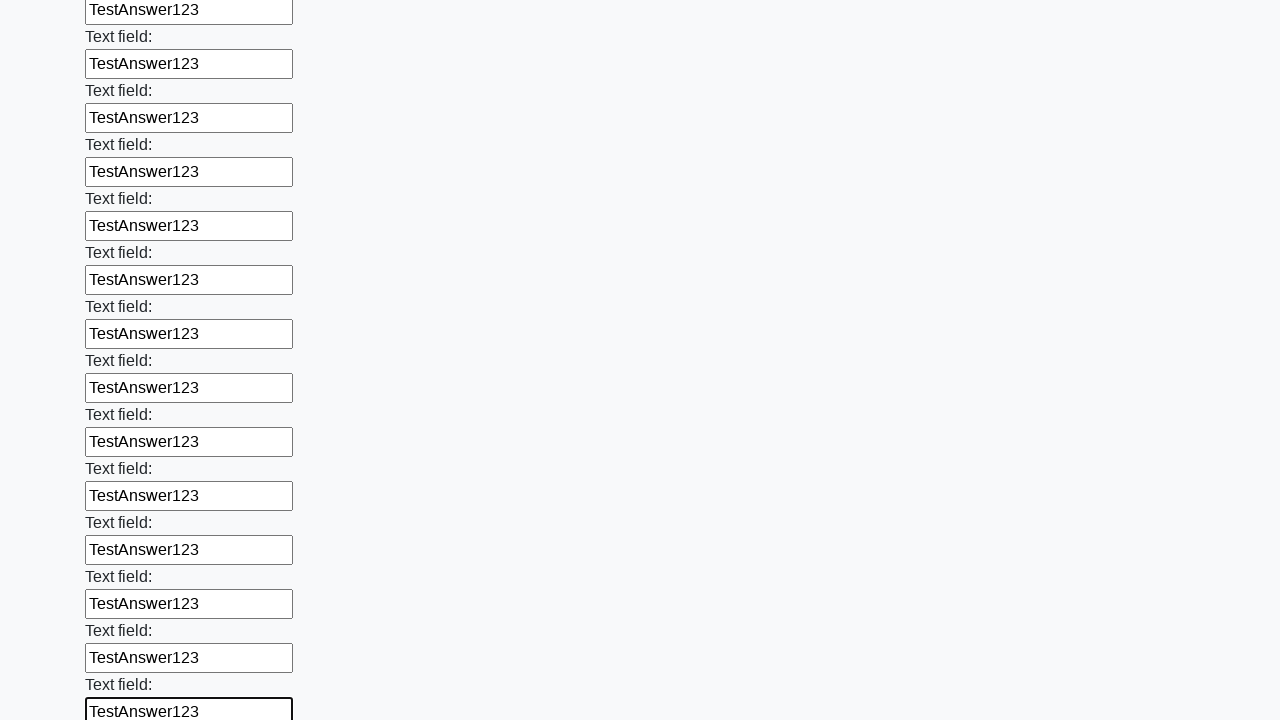

Filled an input field with 'TestAnswer123' on input >> nth=84
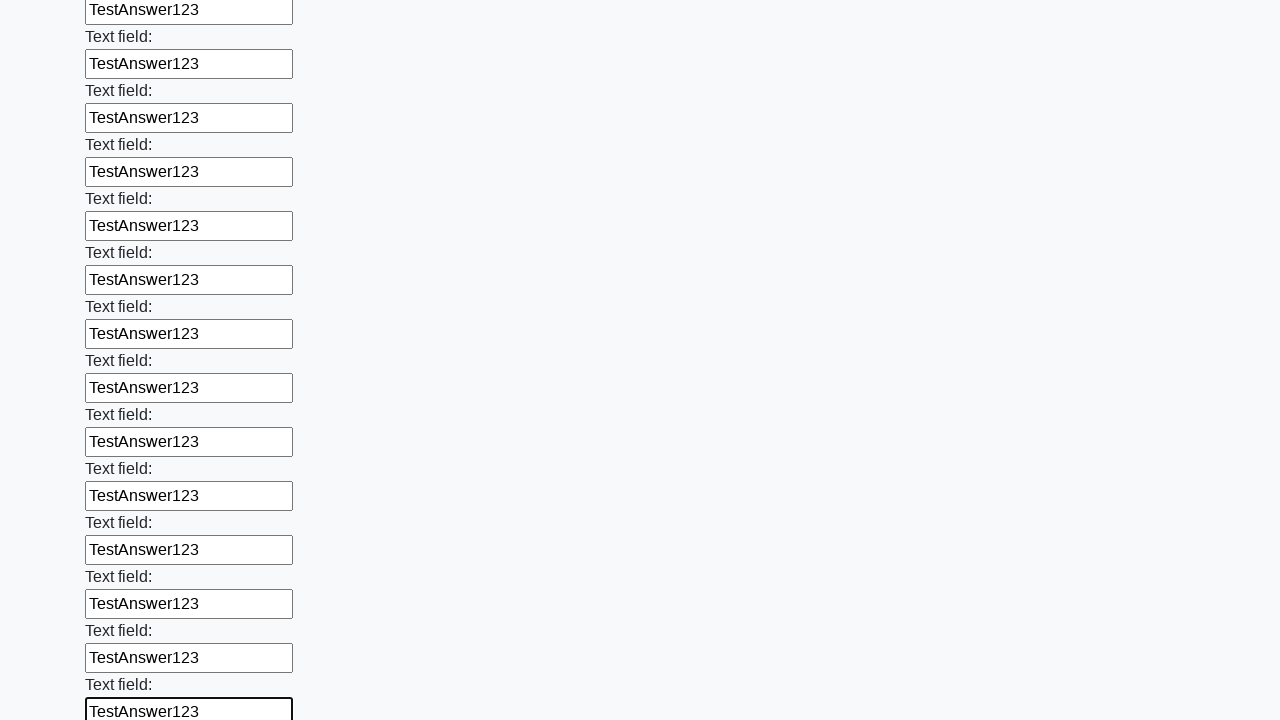

Filled an input field with 'TestAnswer123' on input >> nth=85
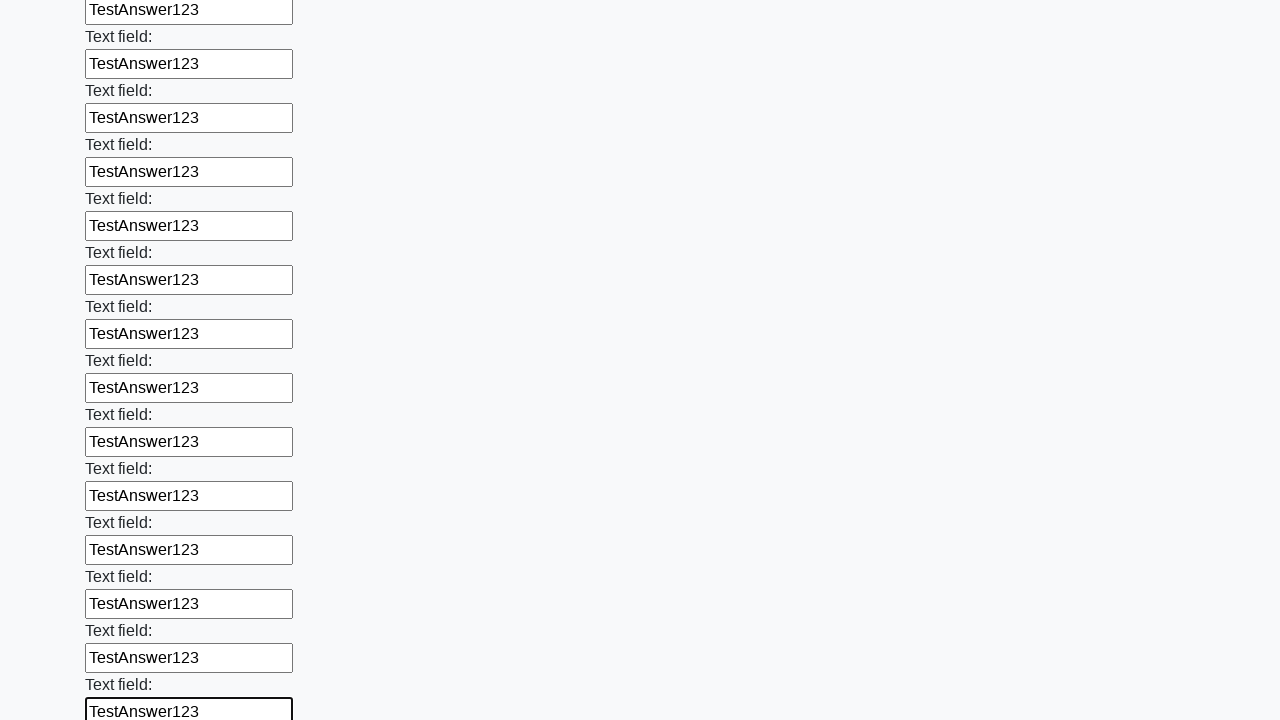

Filled an input field with 'TestAnswer123' on input >> nth=86
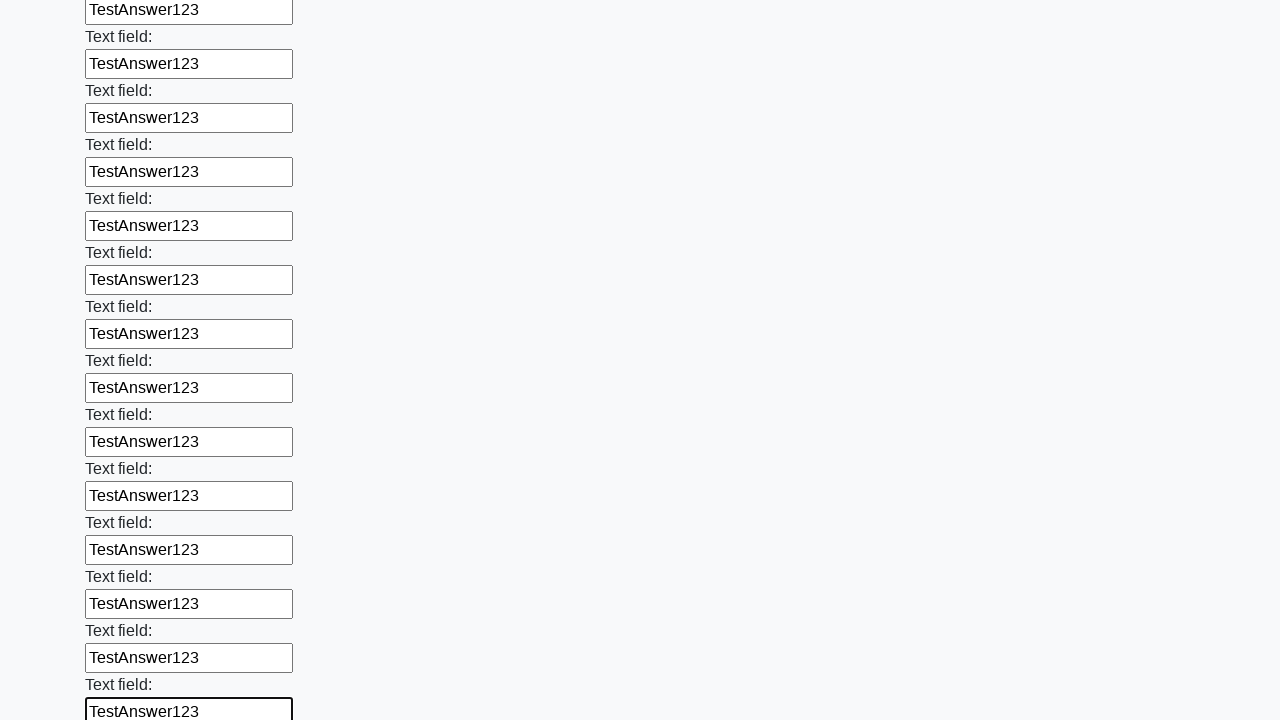

Filled an input field with 'TestAnswer123' on input >> nth=87
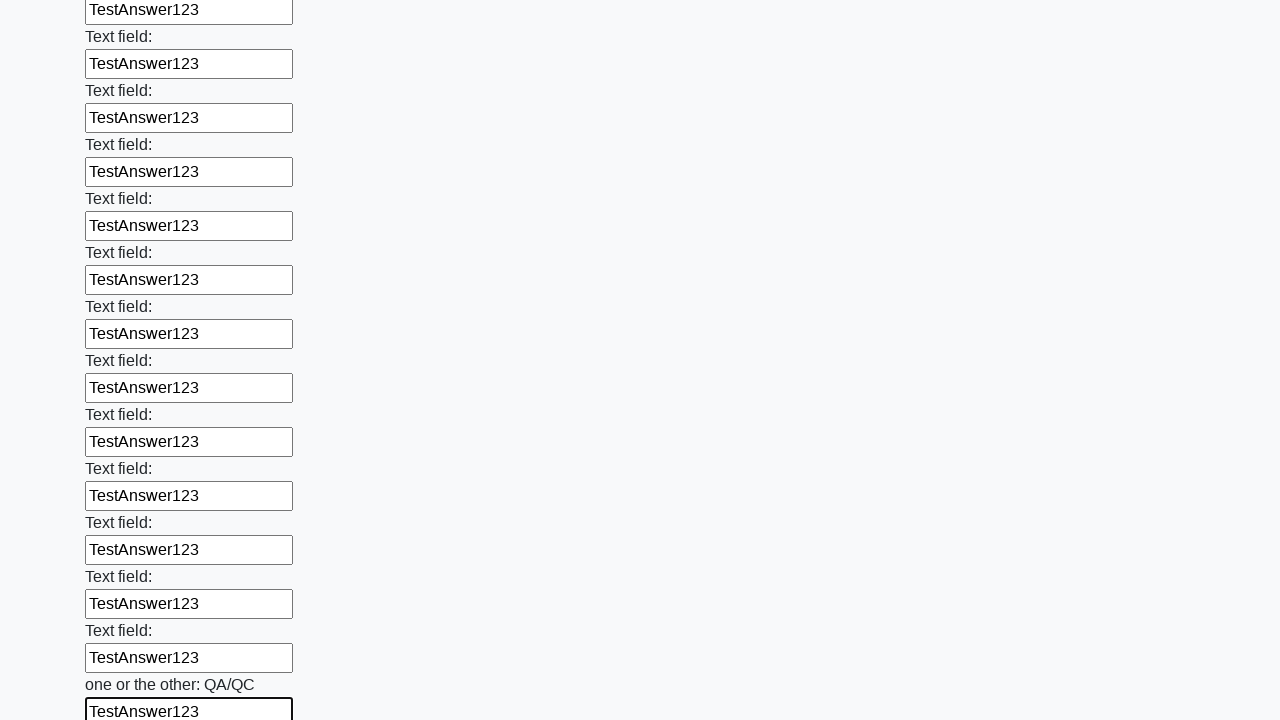

Filled an input field with 'TestAnswer123' on input >> nth=88
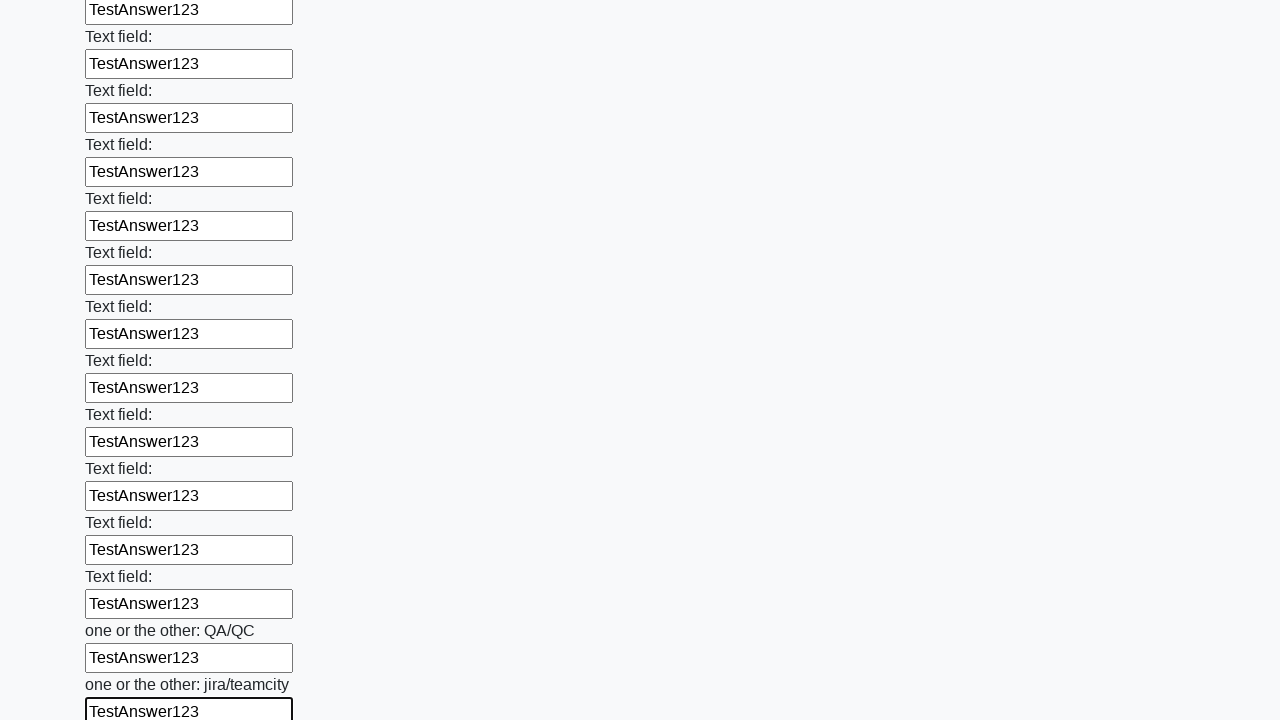

Filled an input field with 'TestAnswer123' on input >> nth=89
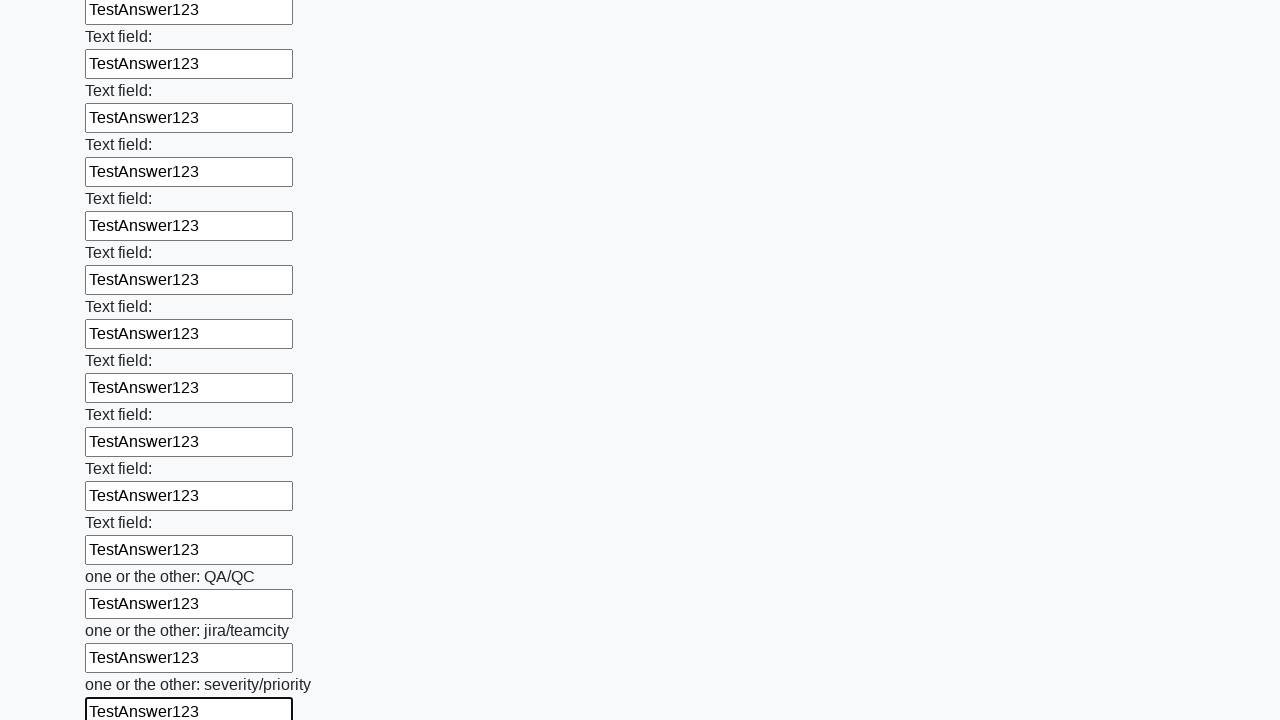

Filled an input field with 'TestAnswer123' on input >> nth=90
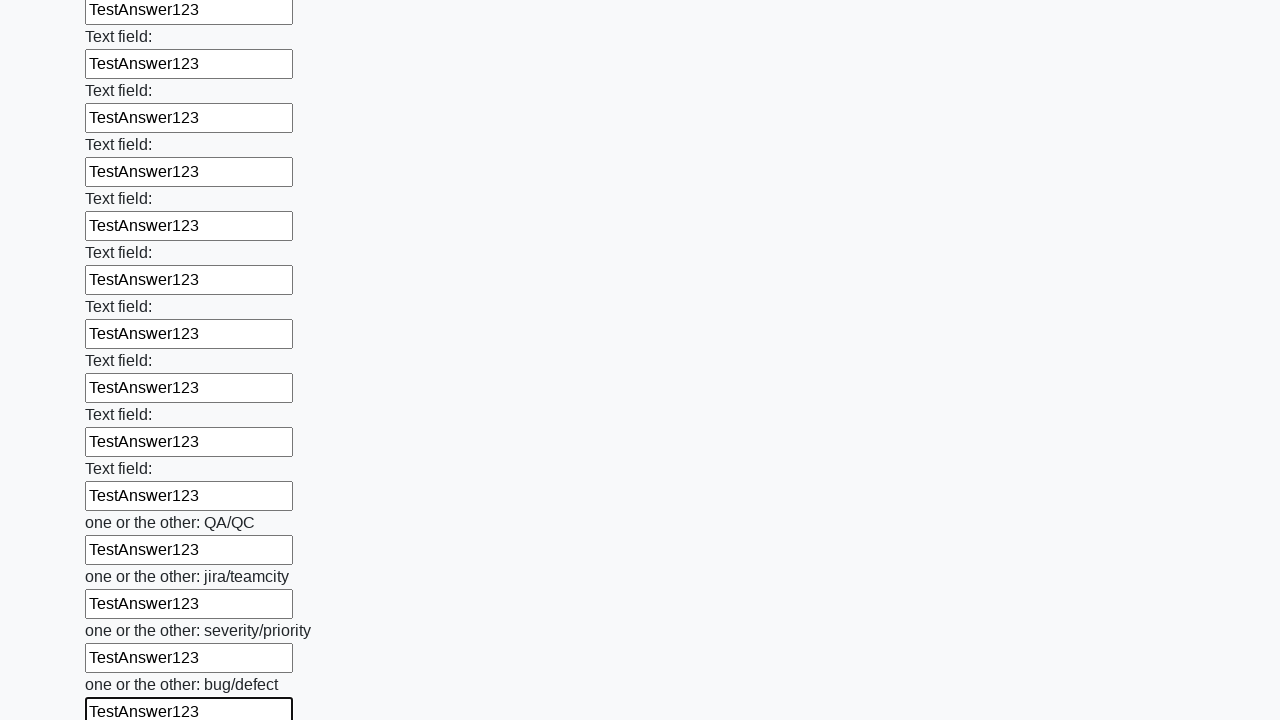

Filled an input field with 'TestAnswer123' on input >> nth=91
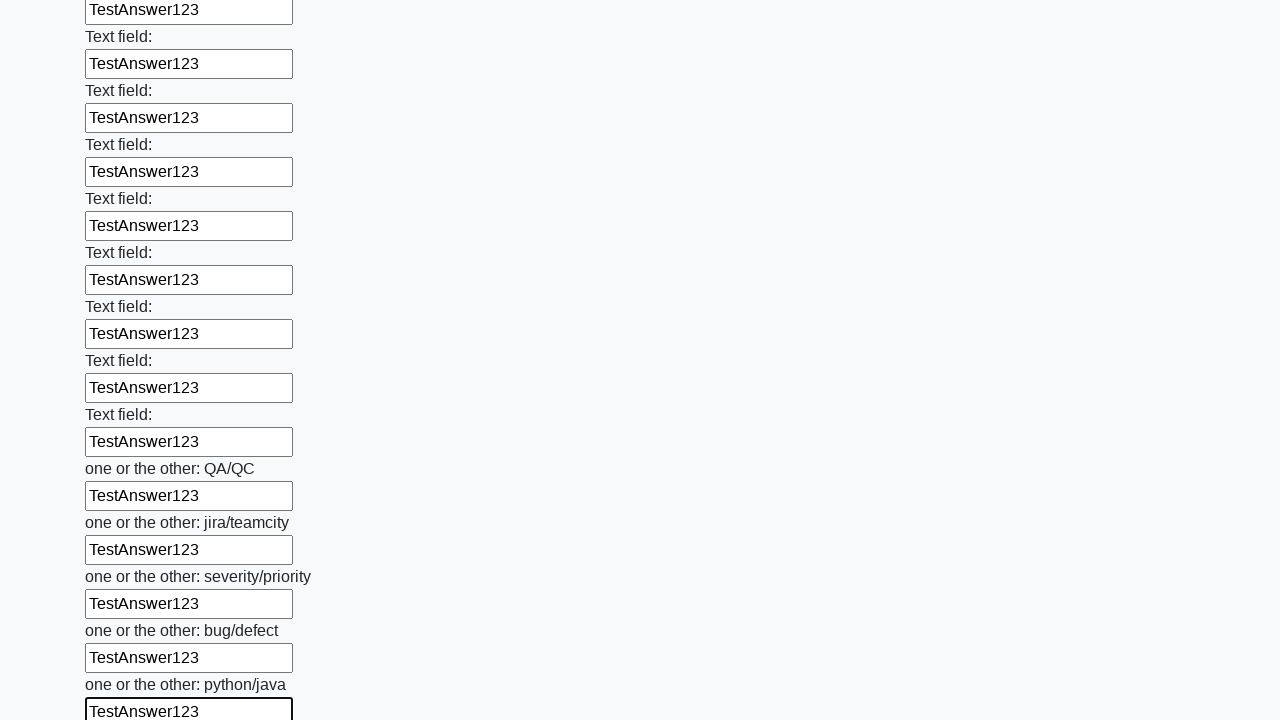

Filled an input field with 'TestAnswer123' on input >> nth=92
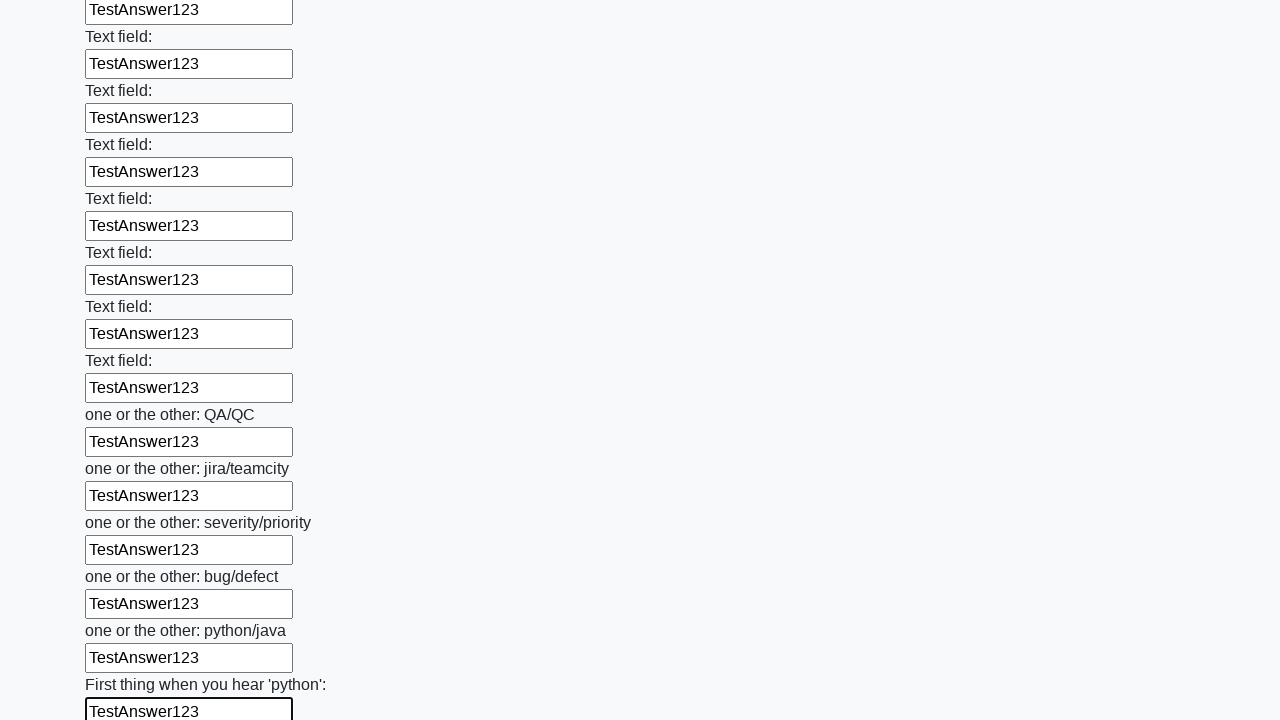

Filled an input field with 'TestAnswer123' on input >> nth=93
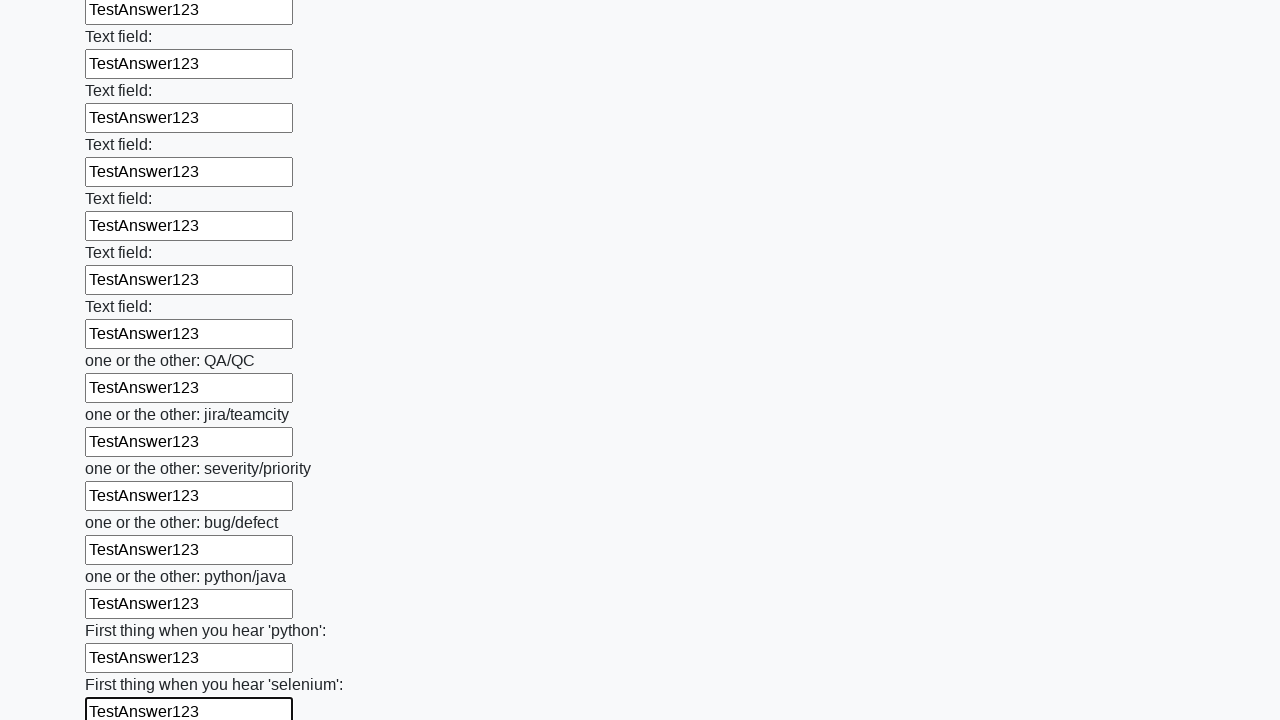

Filled an input field with 'TestAnswer123' on input >> nth=94
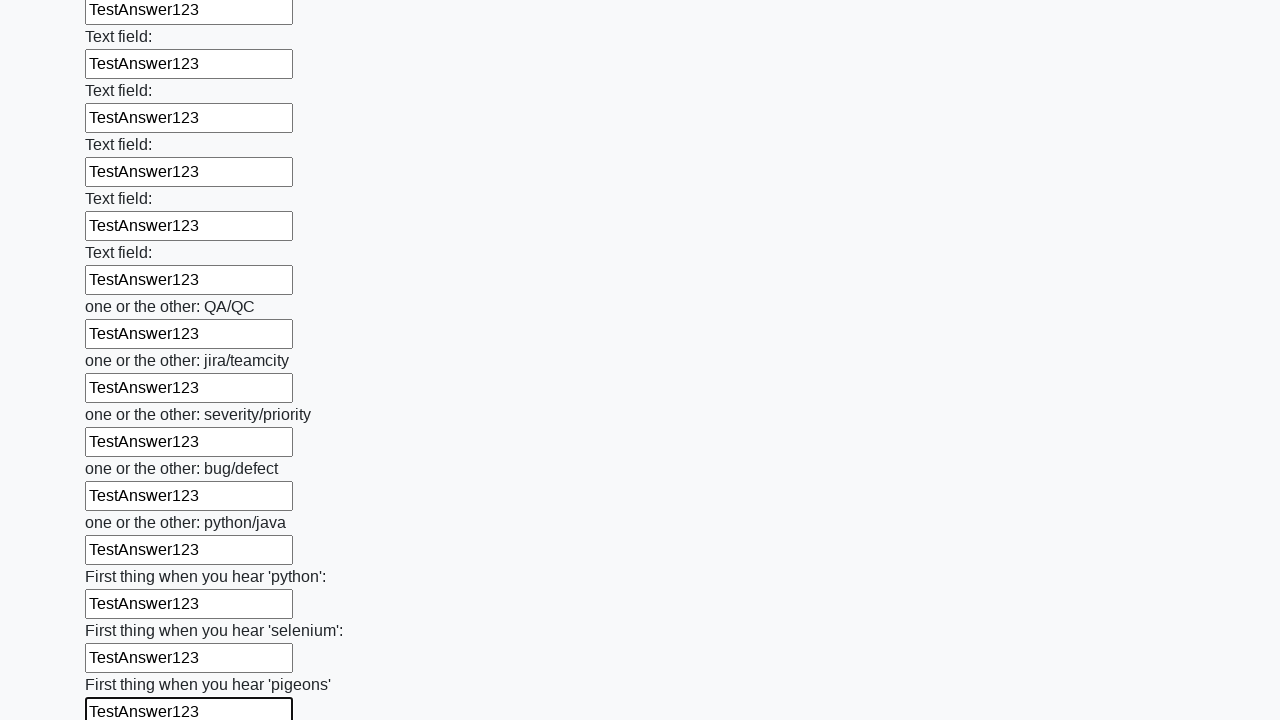

Filled an input field with 'TestAnswer123' on input >> nth=95
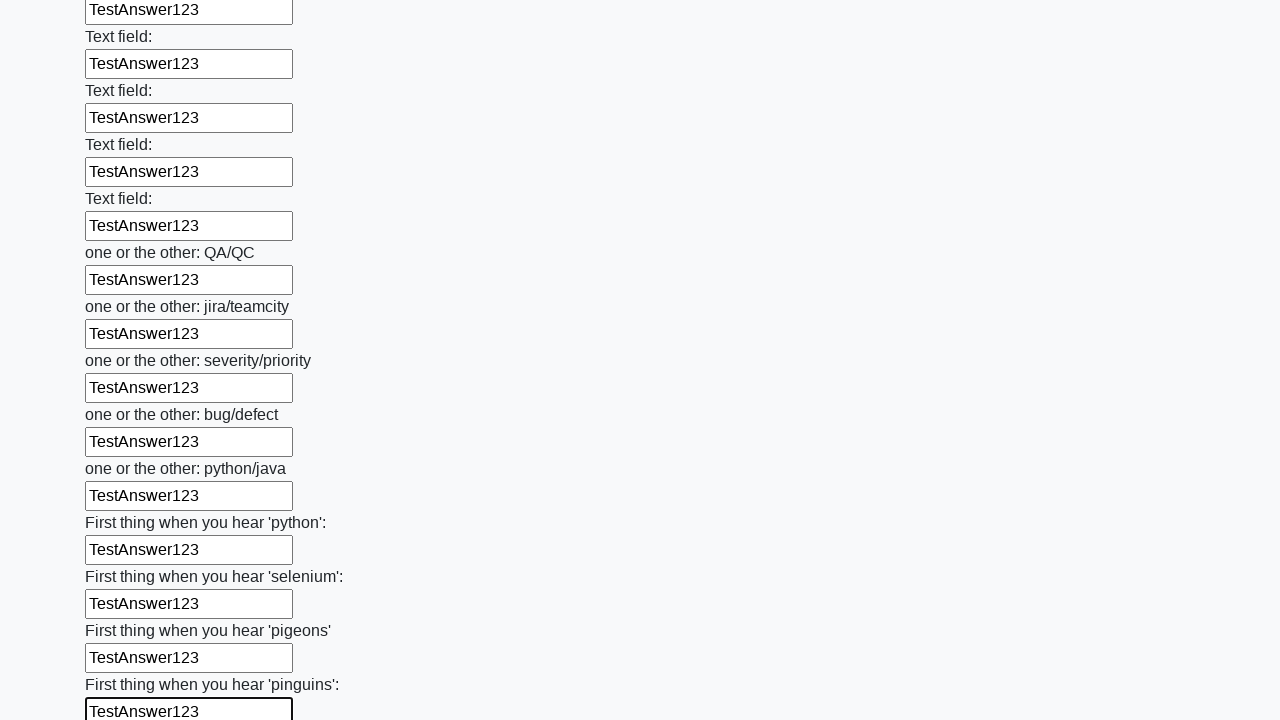

Filled an input field with 'TestAnswer123' on input >> nth=96
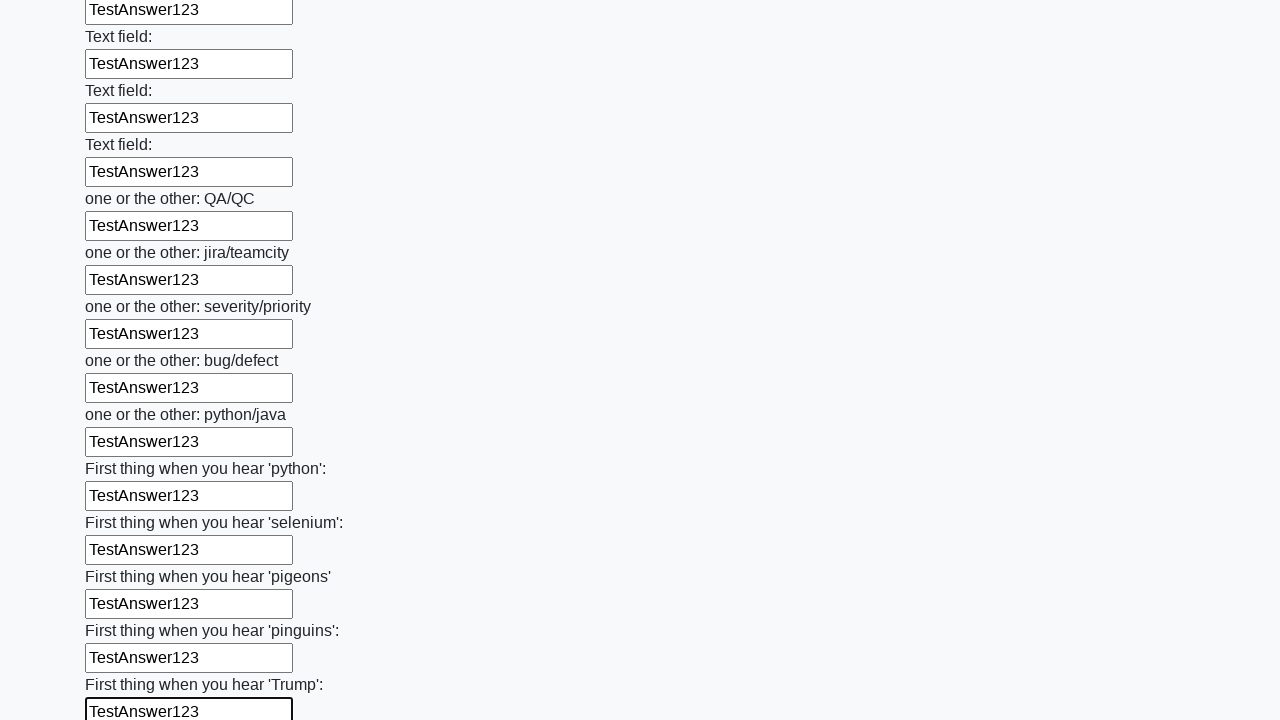

Filled an input field with 'TestAnswer123' on input >> nth=97
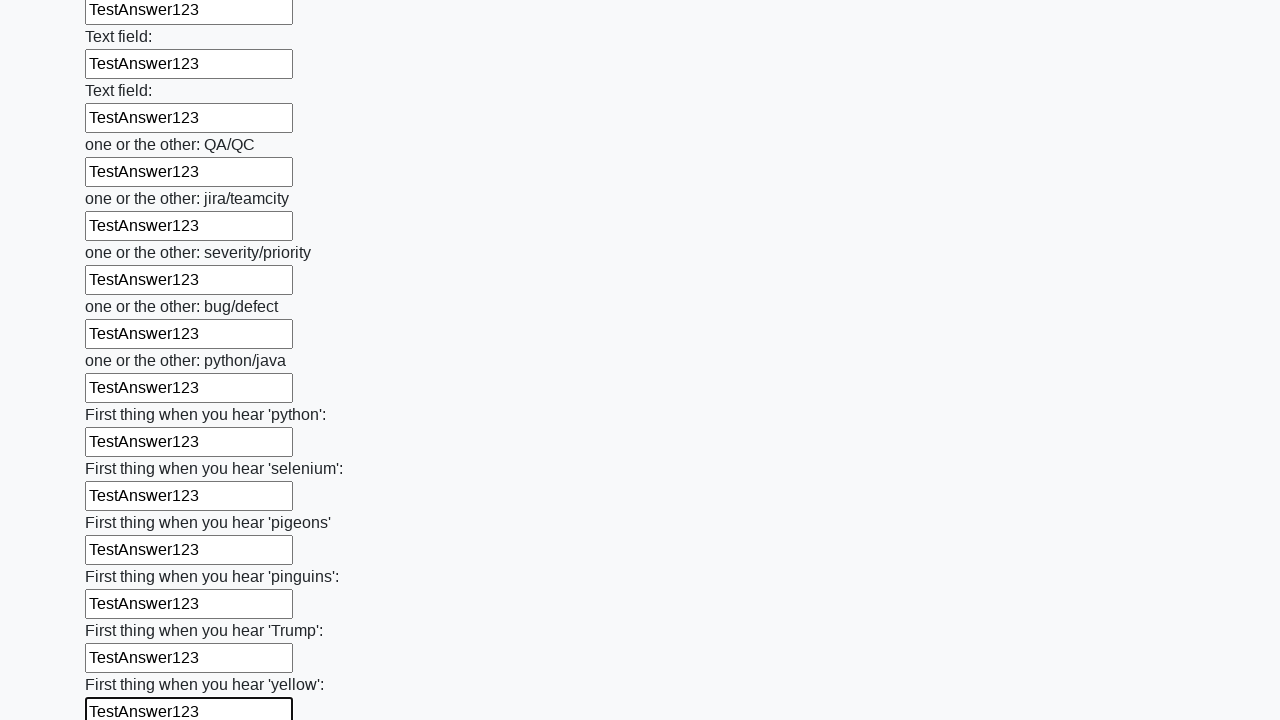

Filled an input field with 'TestAnswer123' on input >> nth=98
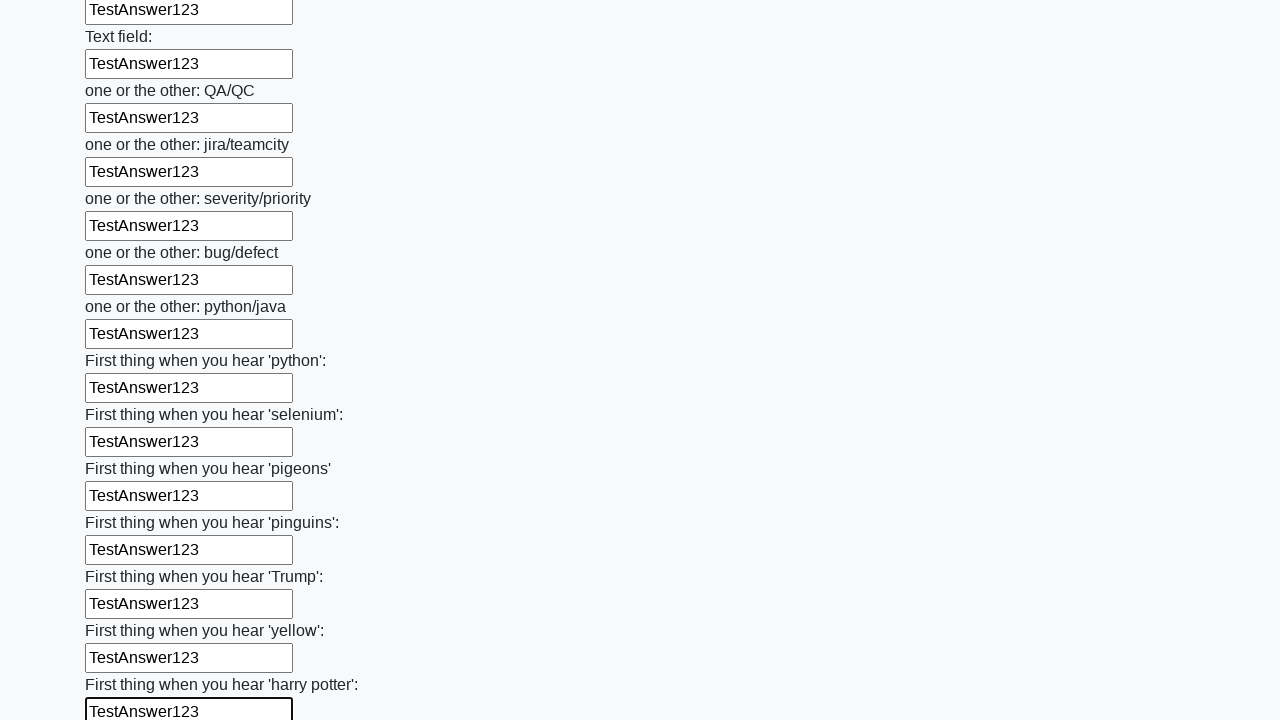

Filled an input field with 'TestAnswer123' on input >> nth=99
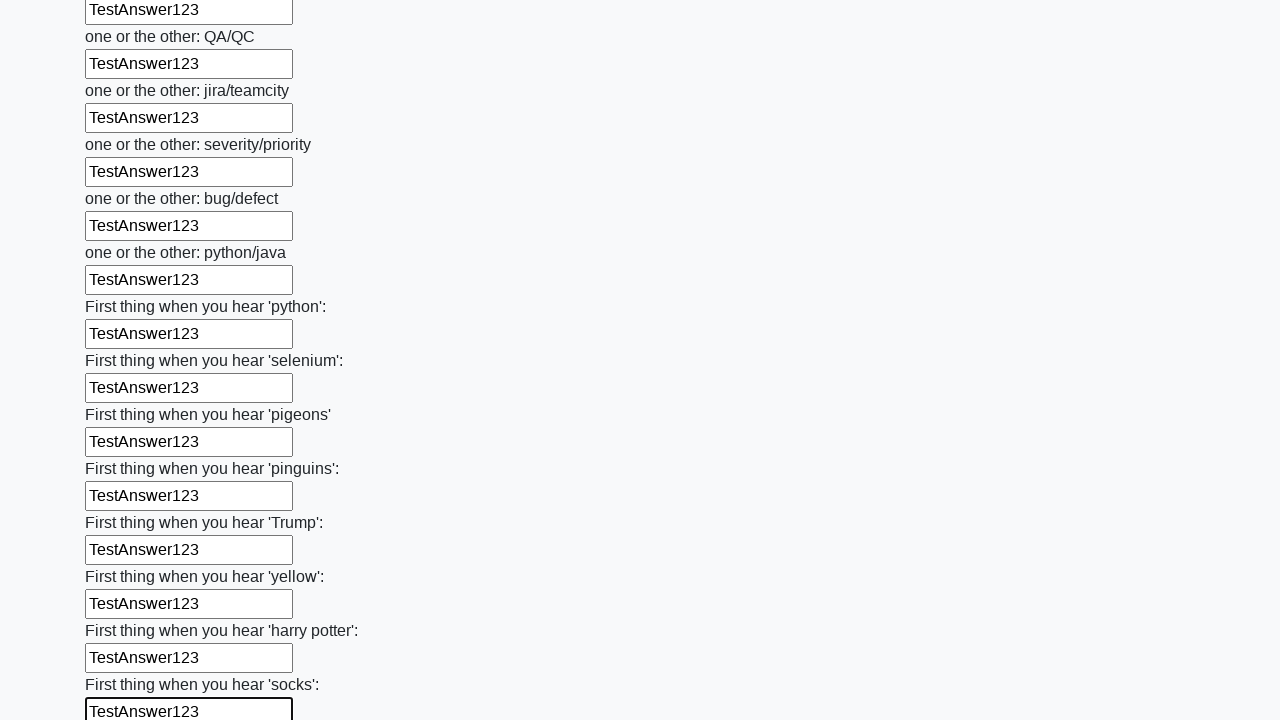

Clicked the submit button at (123, 611) on button.btn
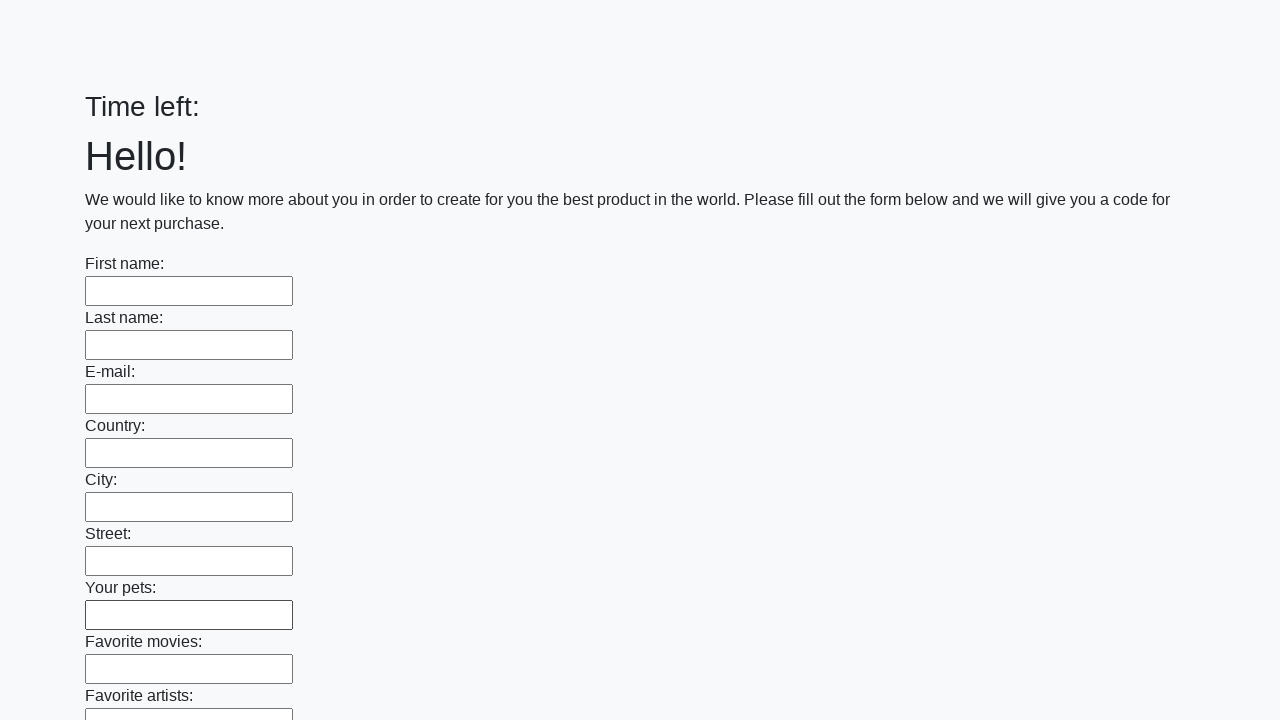

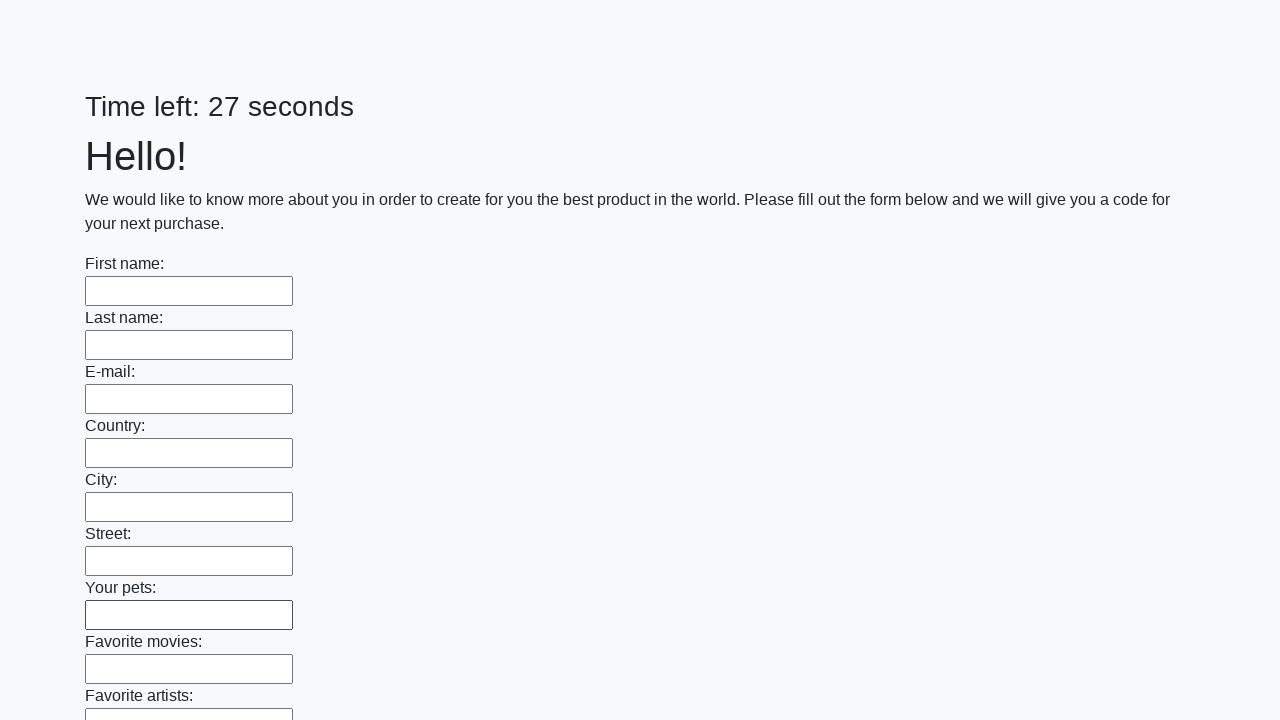